Fills all input fields on a form with many inputs and submits the form

Starting URL: http://suninjuly.github.io/huge_form.html

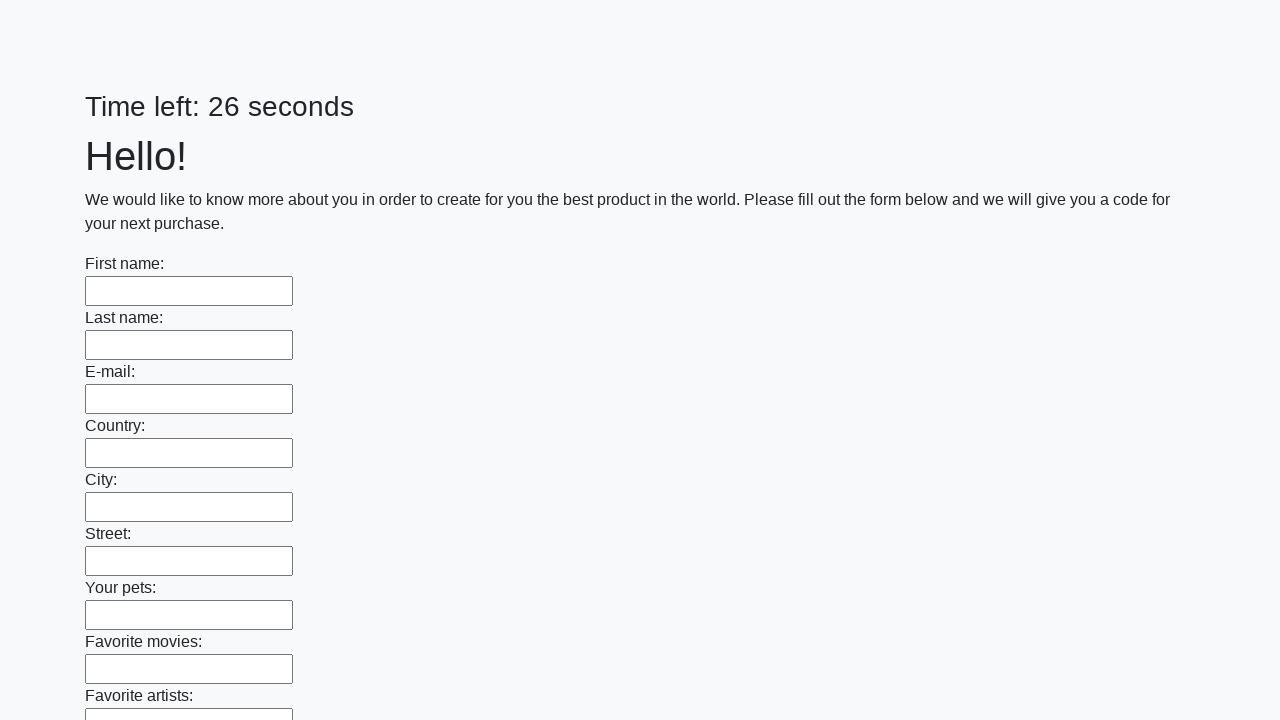

Located all input fields on the form
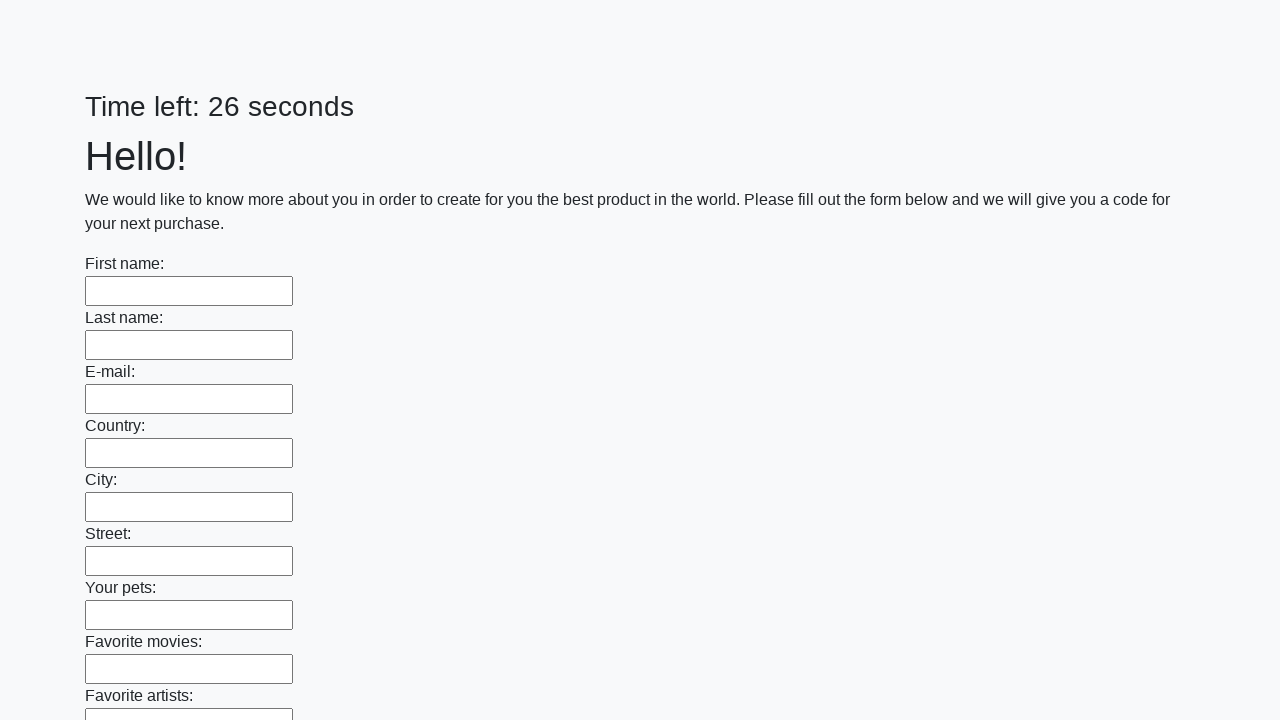

Filled an input field with '1' on input >> nth=0
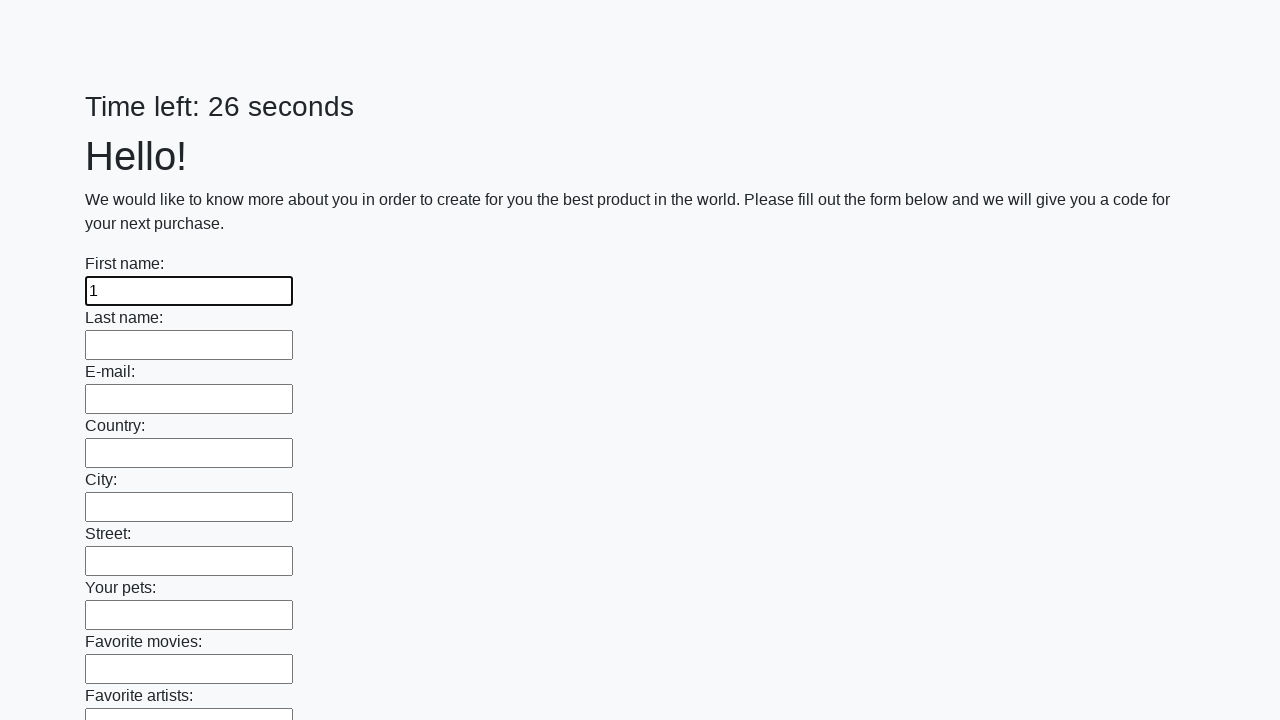

Filled an input field with '1' on input >> nth=1
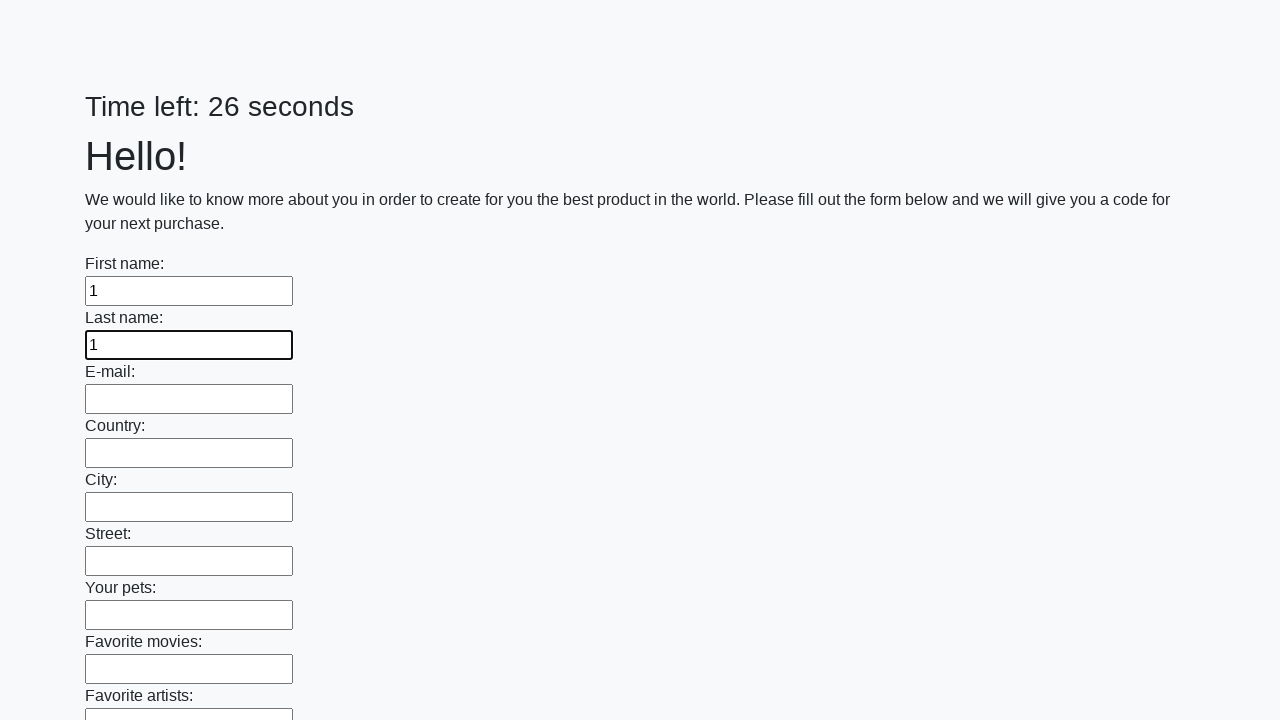

Filled an input field with '1' on input >> nth=2
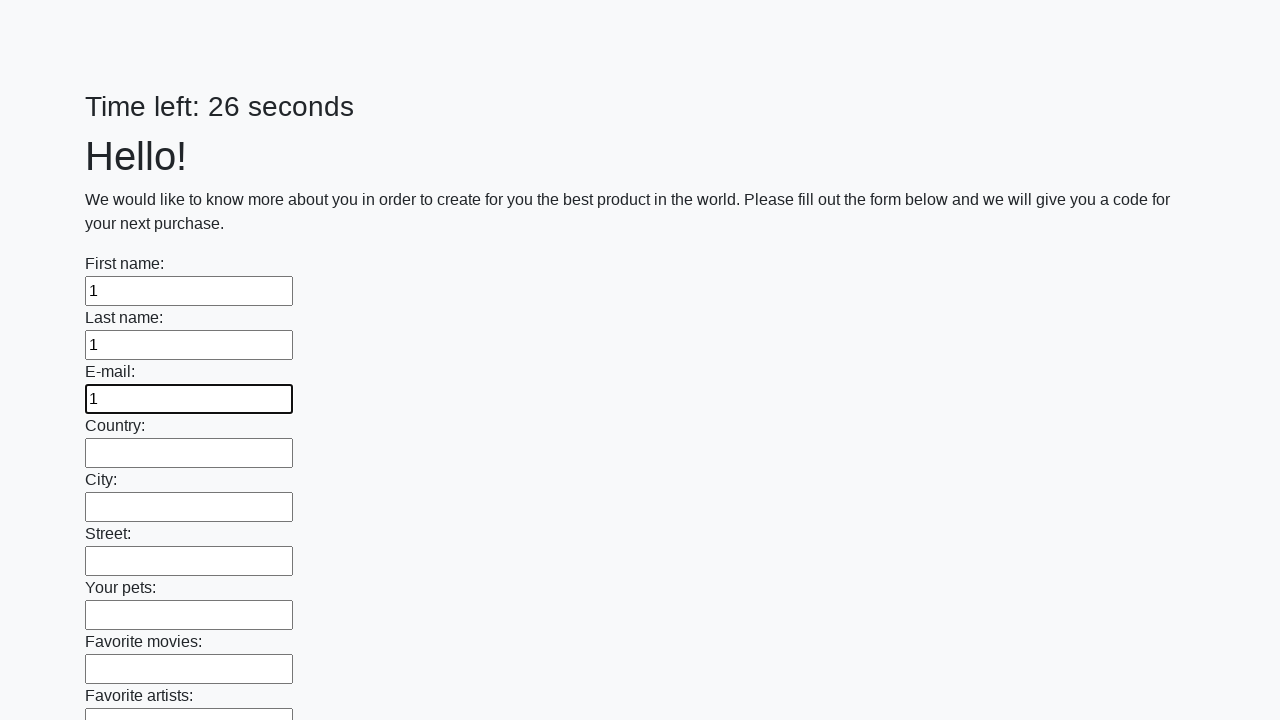

Filled an input field with '1' on input >> nth=3
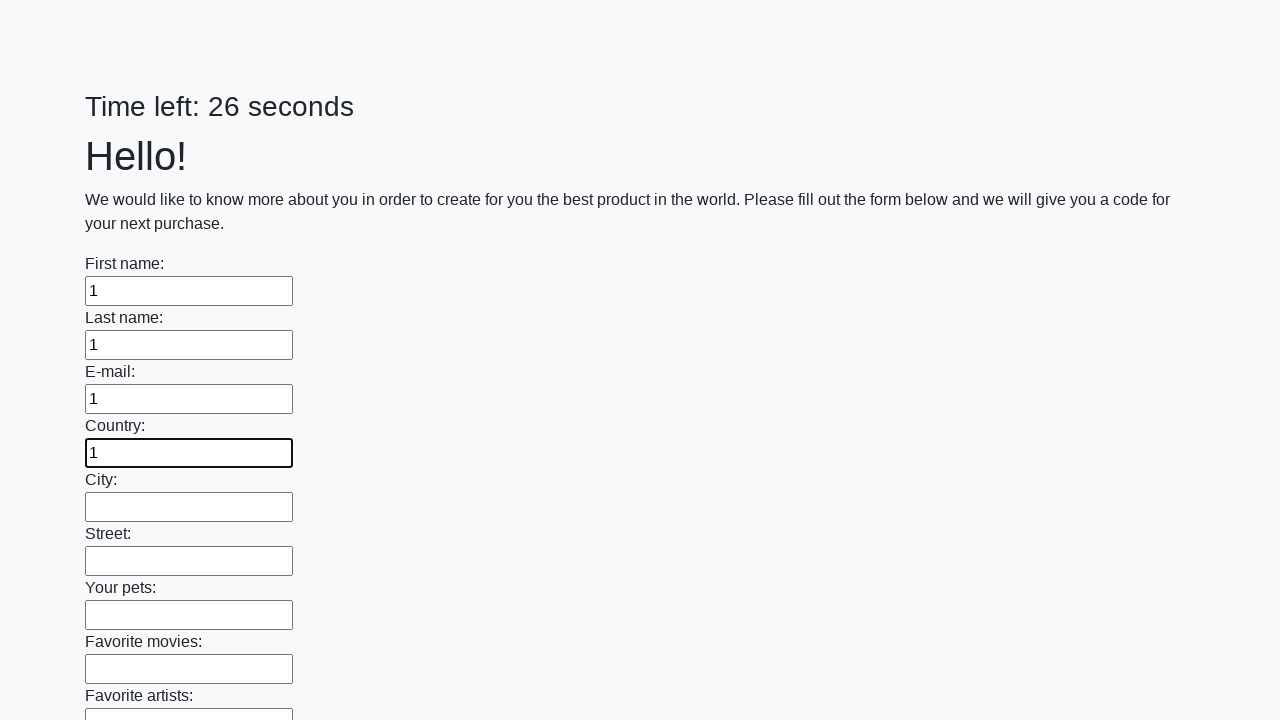

Filled an input field with '1' on input >> nth=4
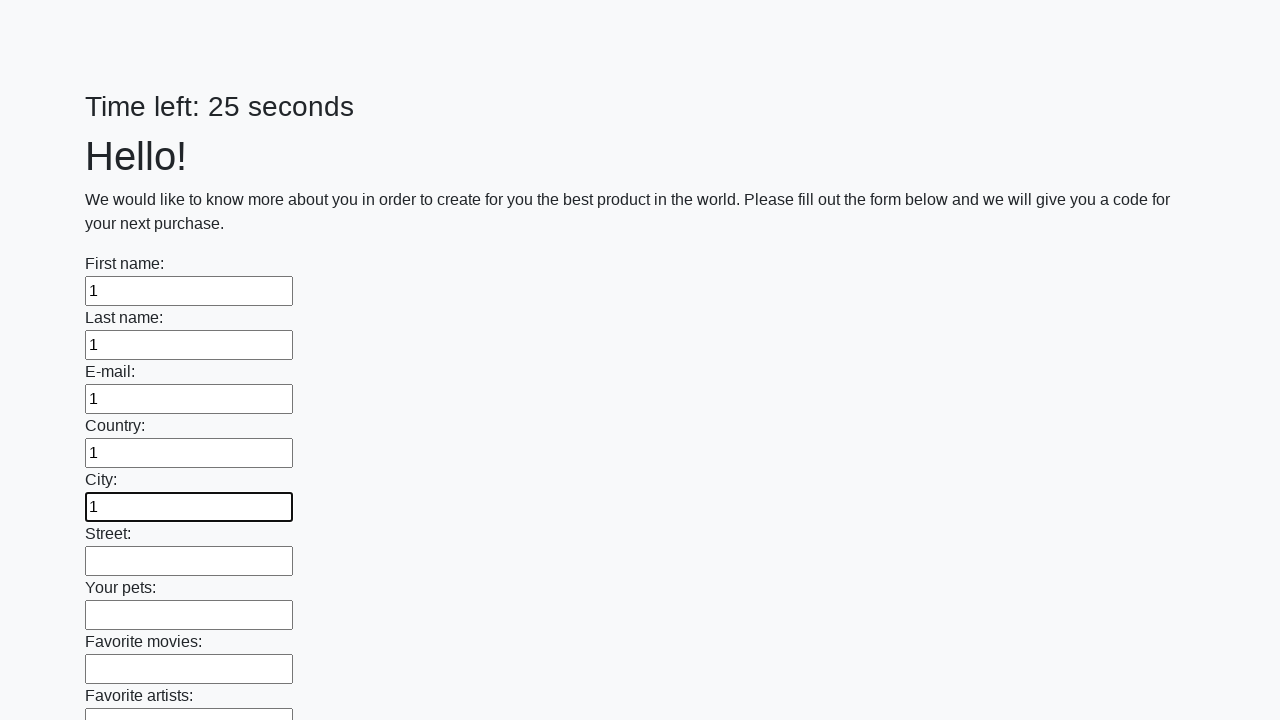

Filled an input field with '1' on input >> nth=5
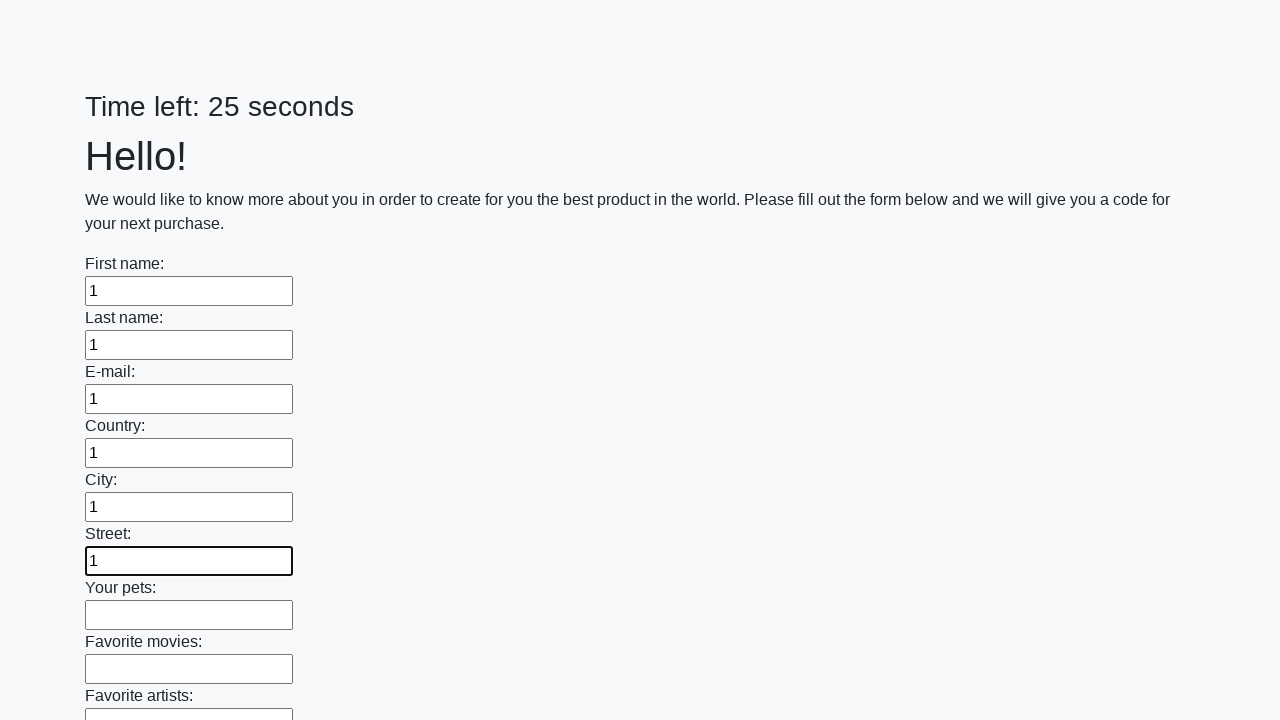

Filled an input field with '1' on input >> nth=6
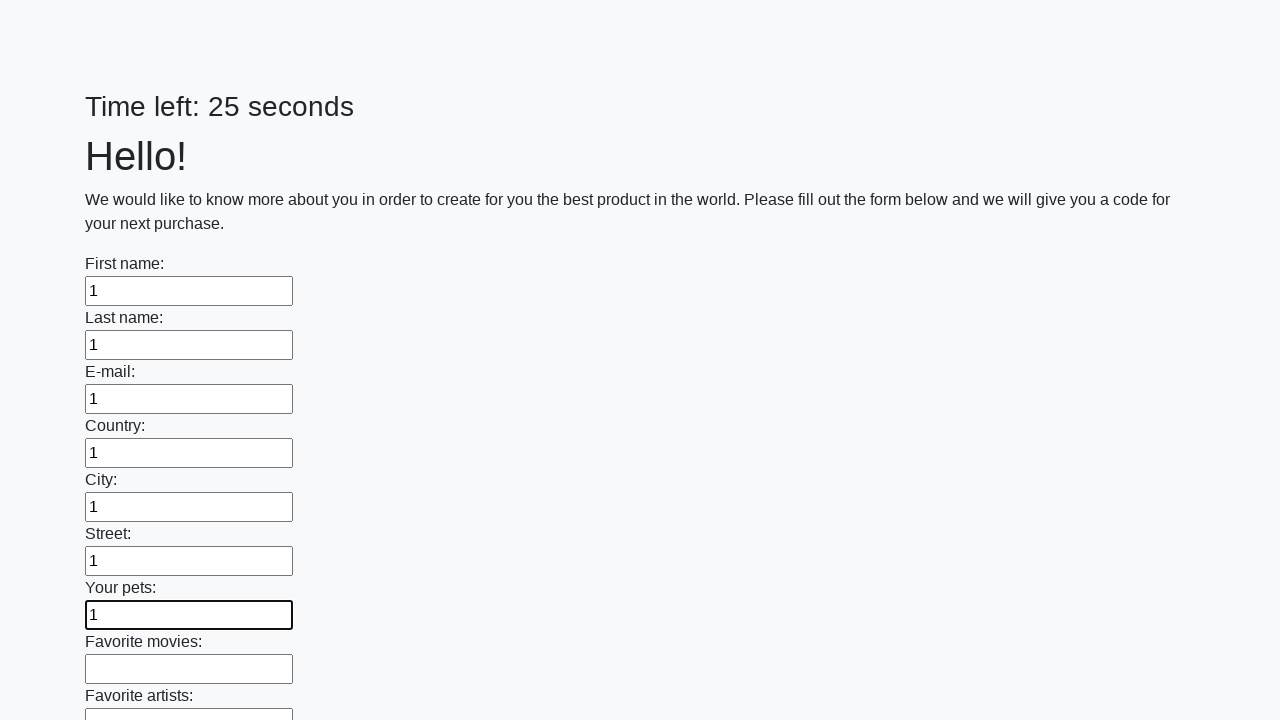

Filled an input field with '1' on input >> nth=7
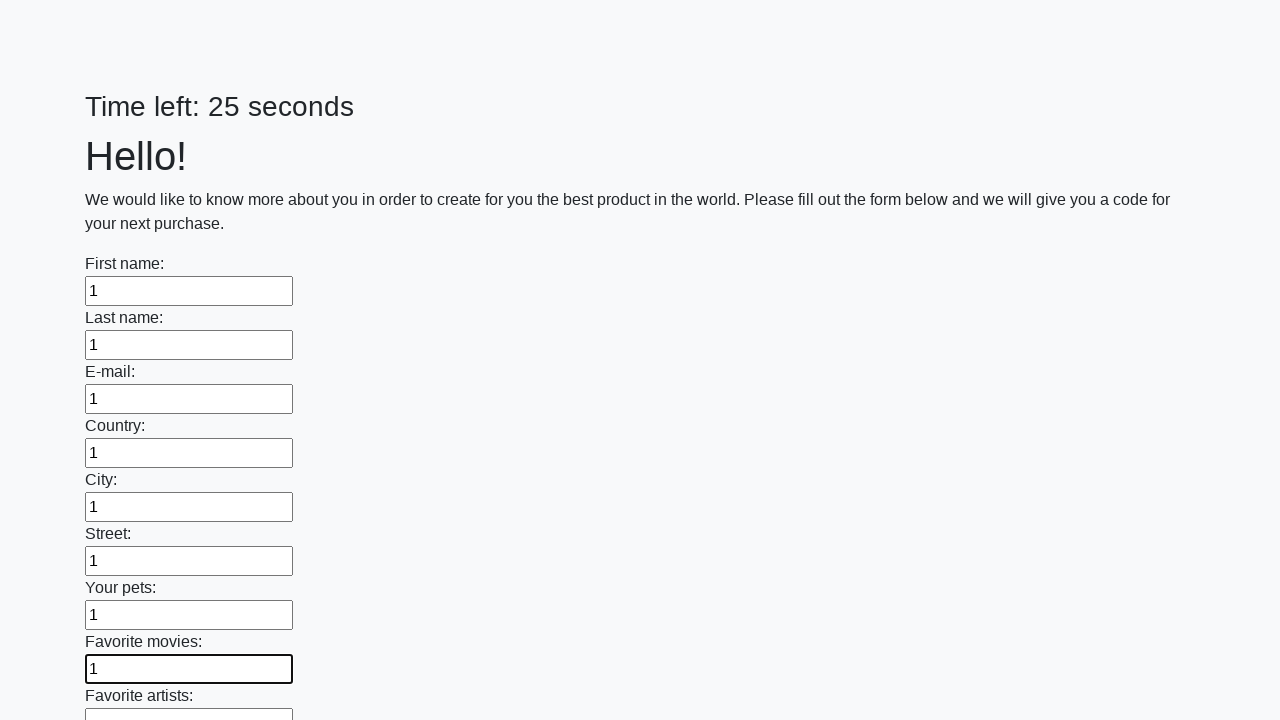

Filled an input field with '1' on input >> nth=8
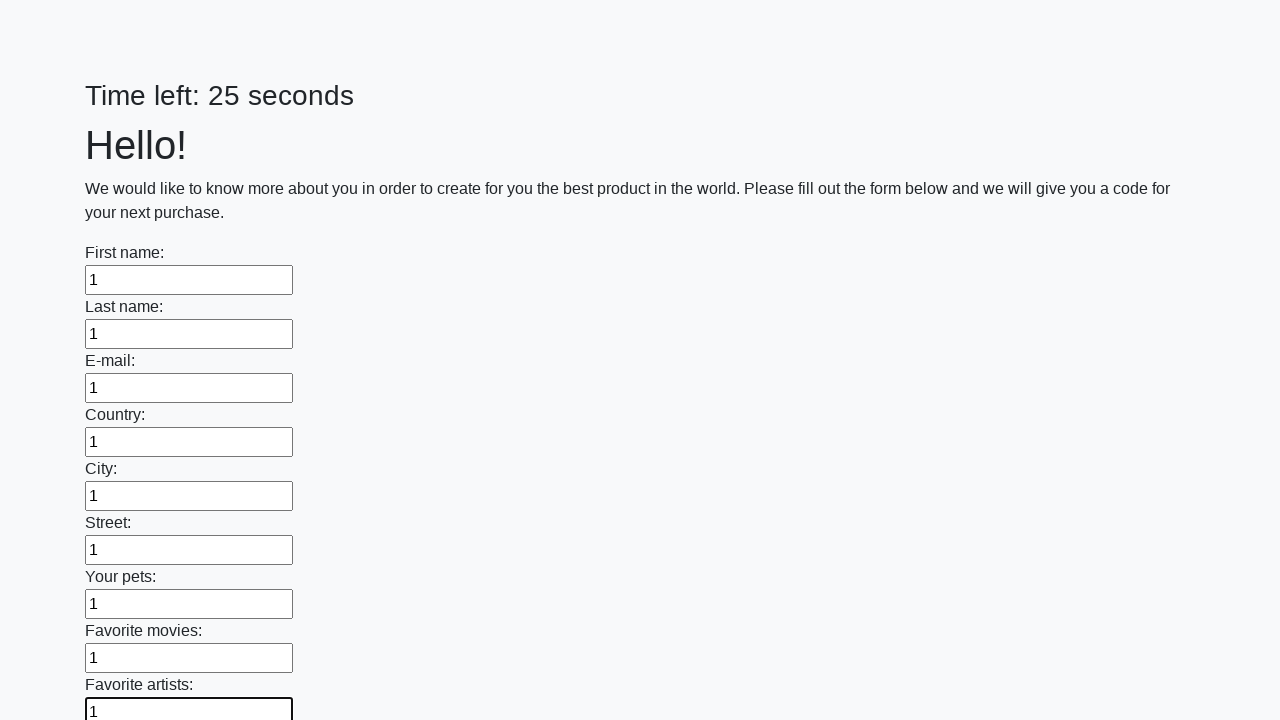

Filled an input field with '1' on input >> nth=9
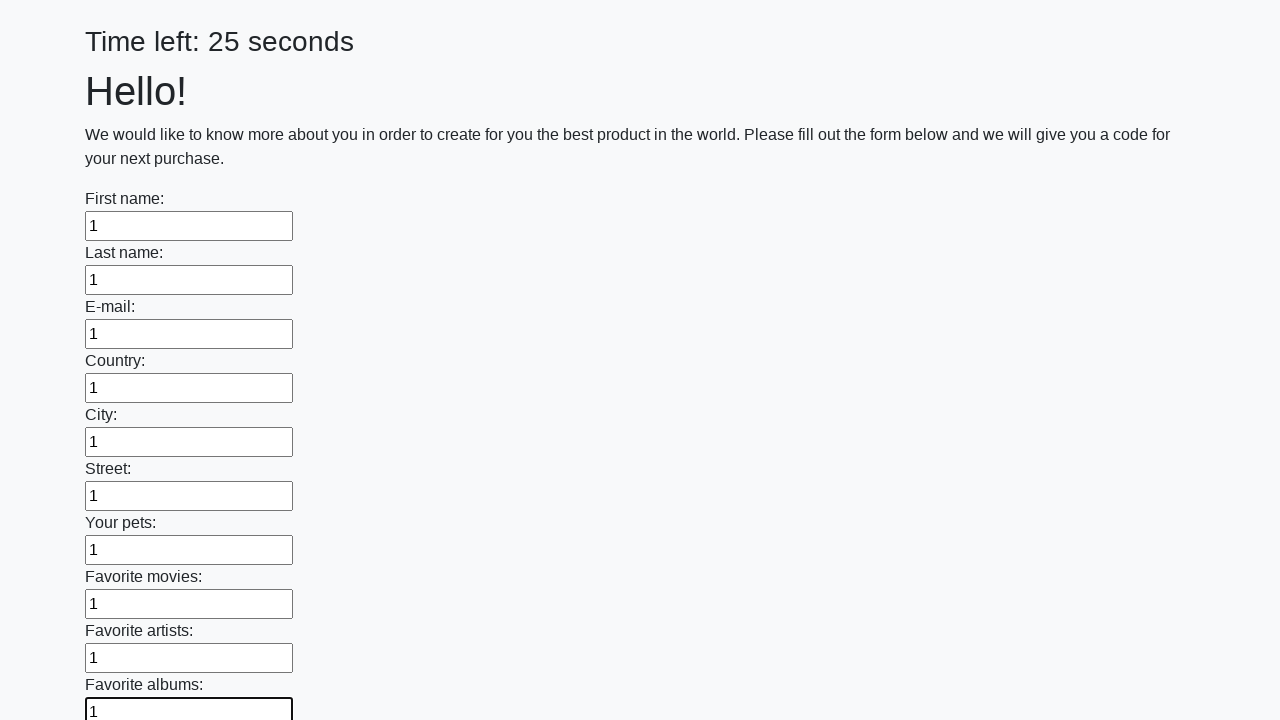

Filled an input field with '1' on input >> nth=10
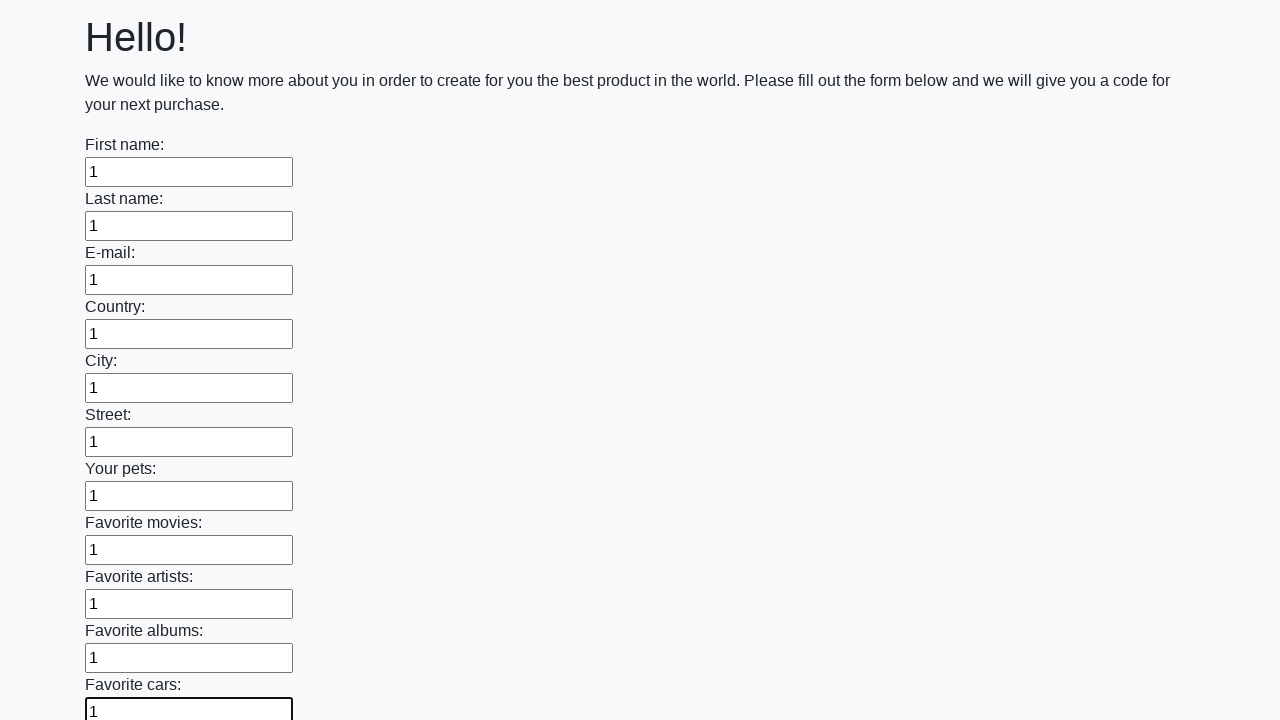

Filled an input field with '1' on input >> nth=11
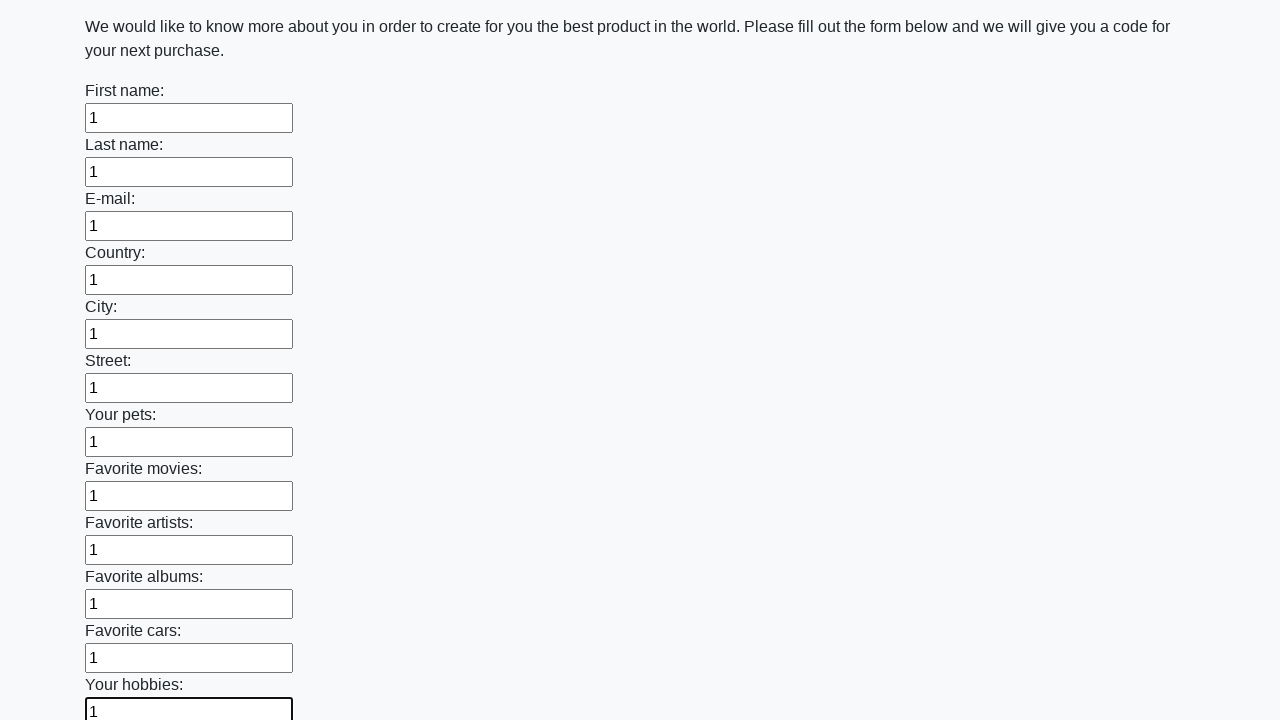

Filled an input field with '1' on input >> nth=12
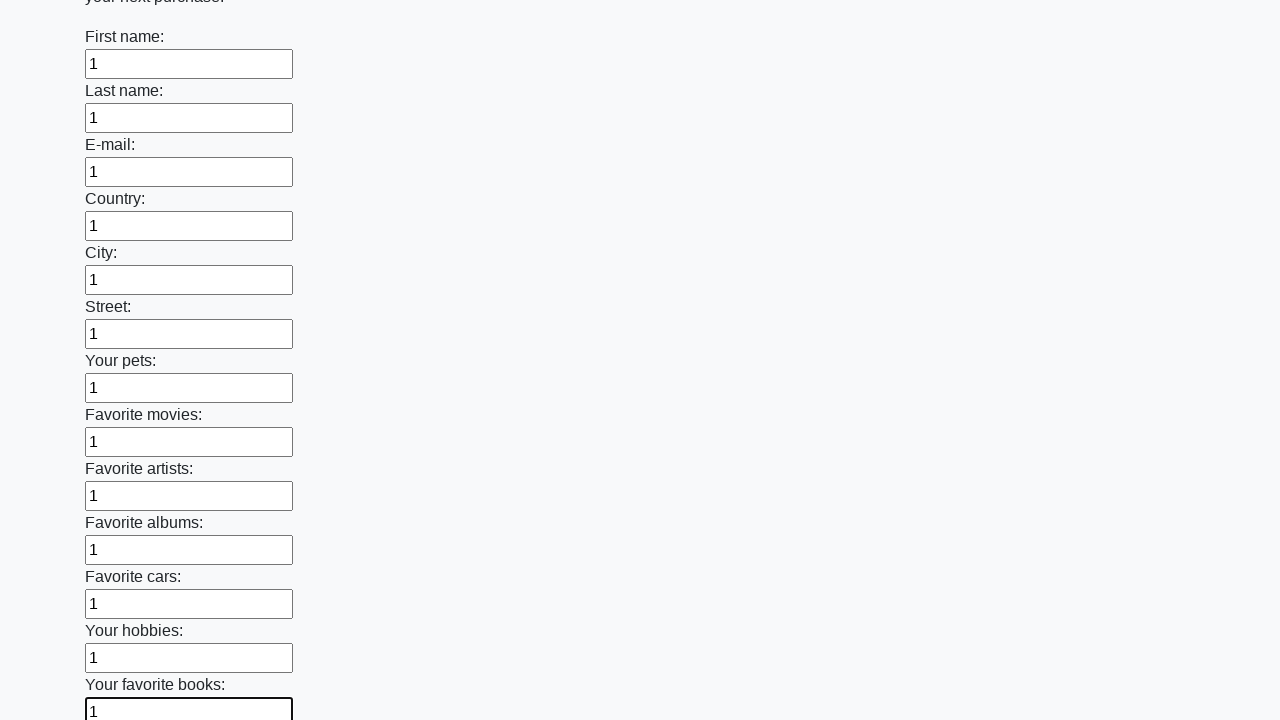

Filled an input field with '1' on input >> nth=13
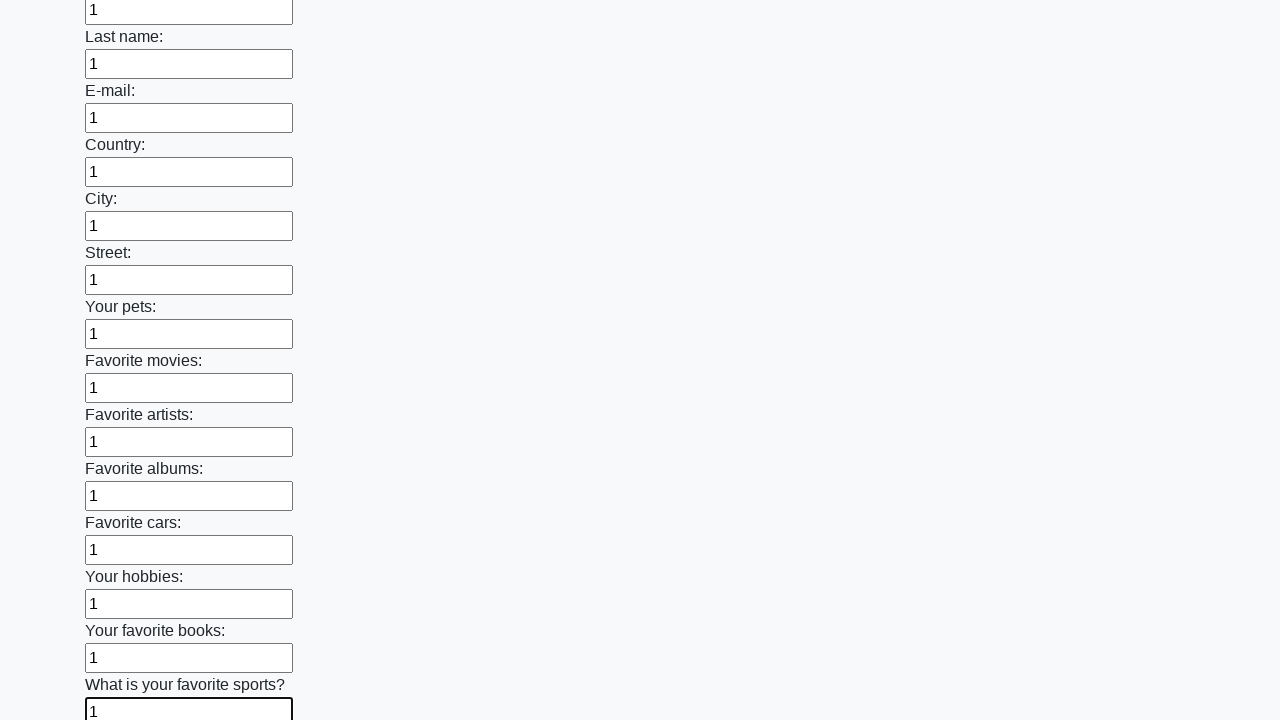

Filled an input field with '1' on input >> nth=14
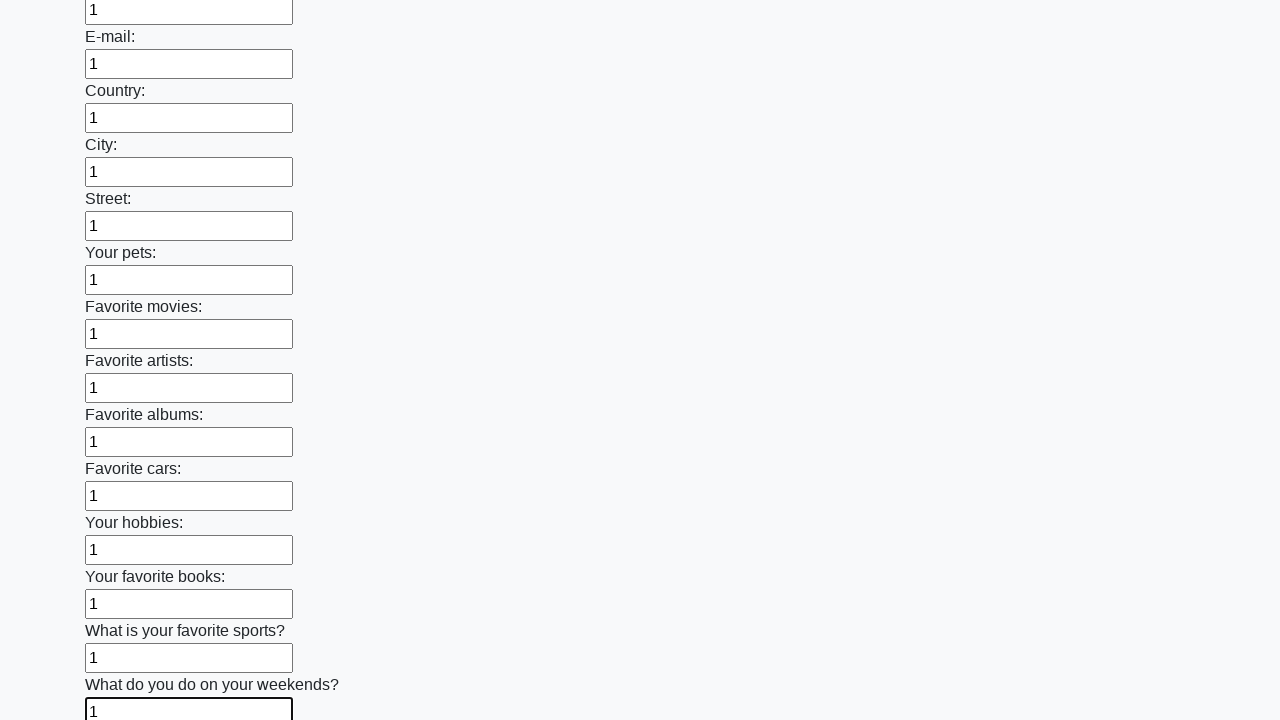

Filled an input field with '1' on input >> nth=15
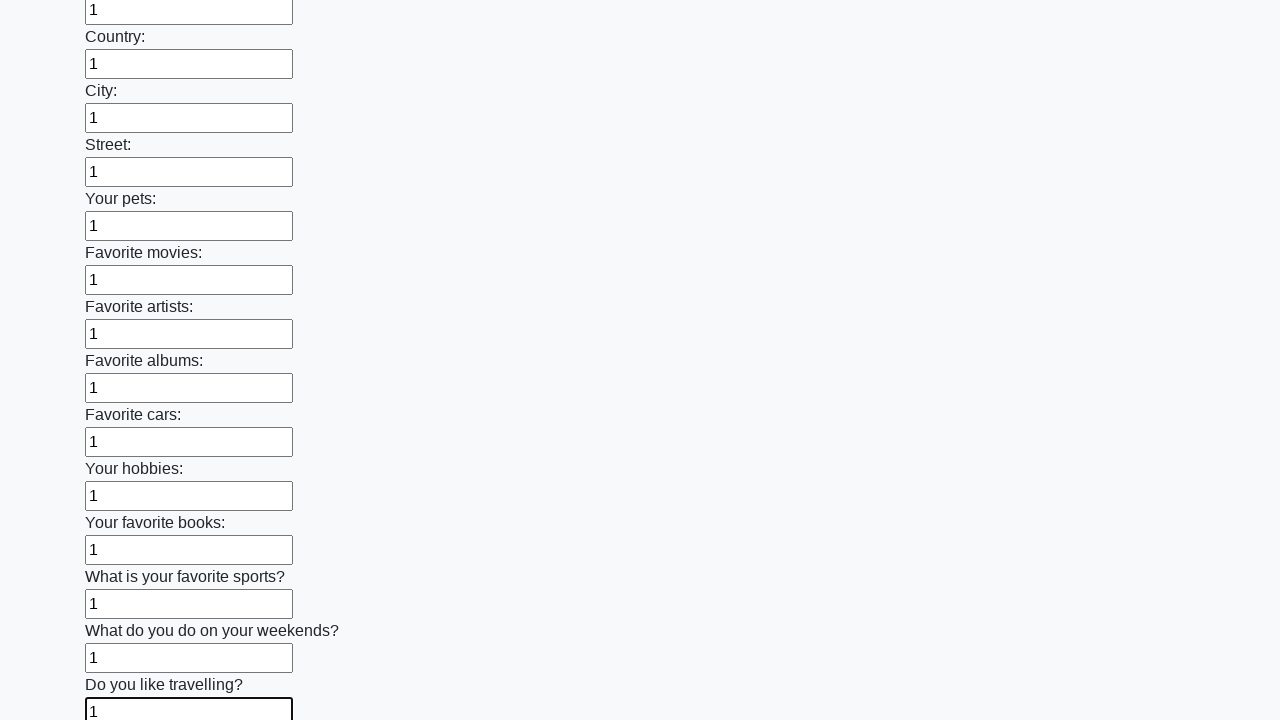

Filled an input field with '1' on input >> nth=16
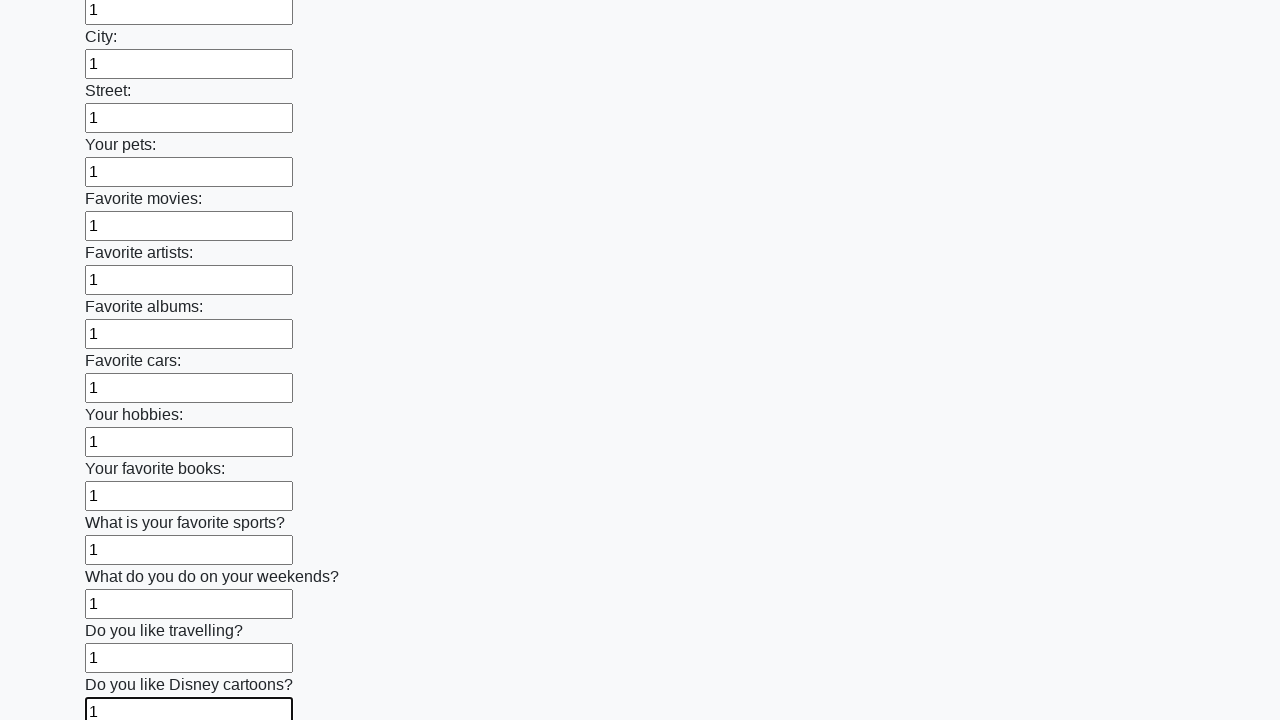

Filled an input field with '1' on input >> nth=17
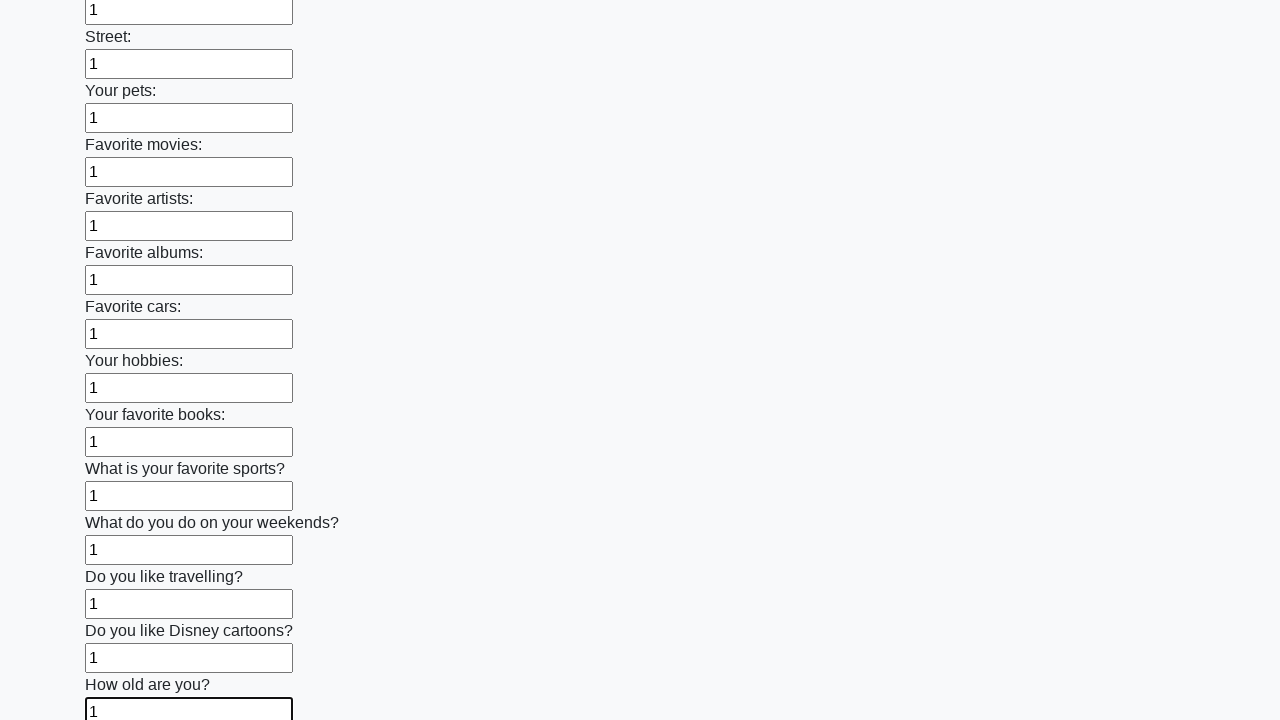

Filled an input field with '1' on input >> nth=18
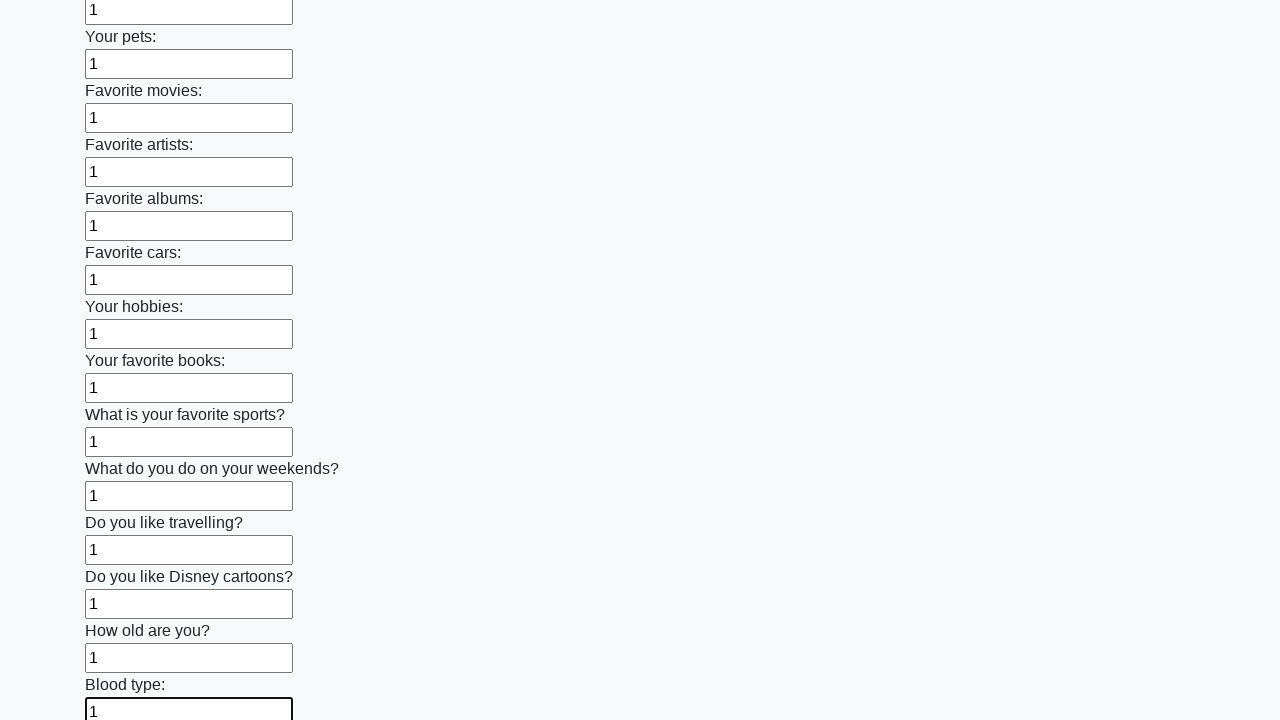

Filled an input field with '1' on input >> nth=19
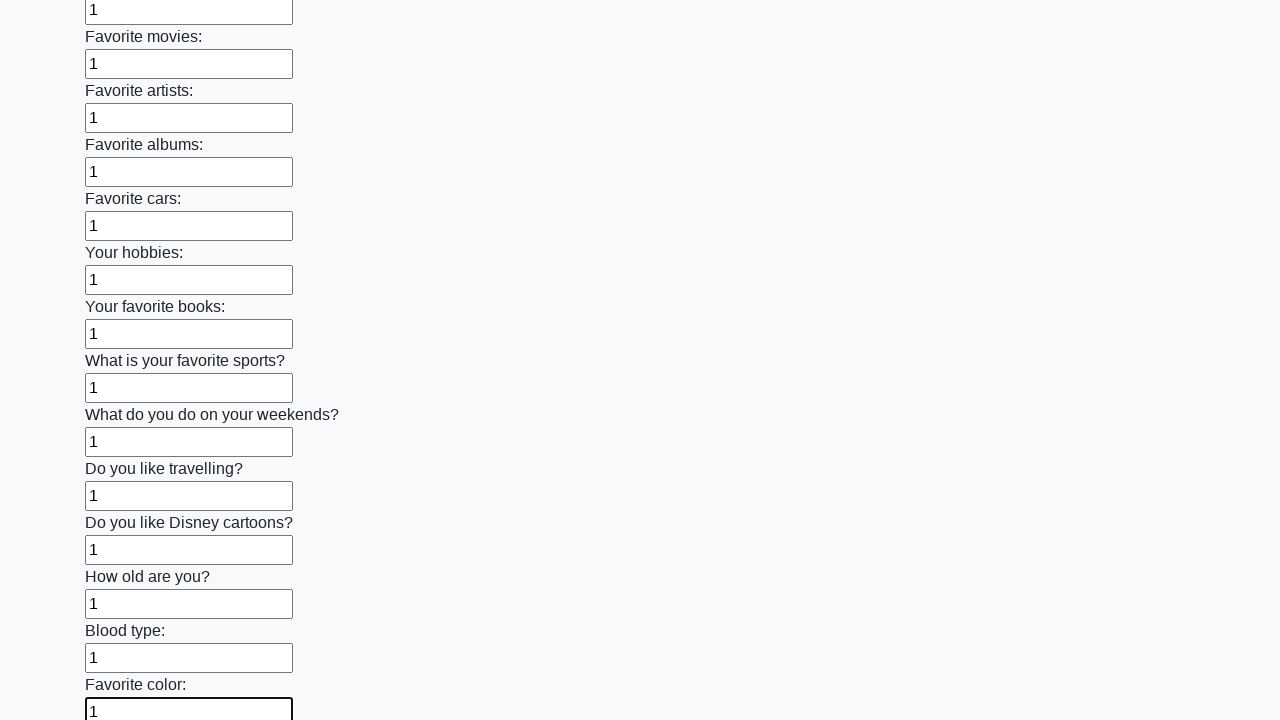

Filled an input field with '1' on input >> nth=20
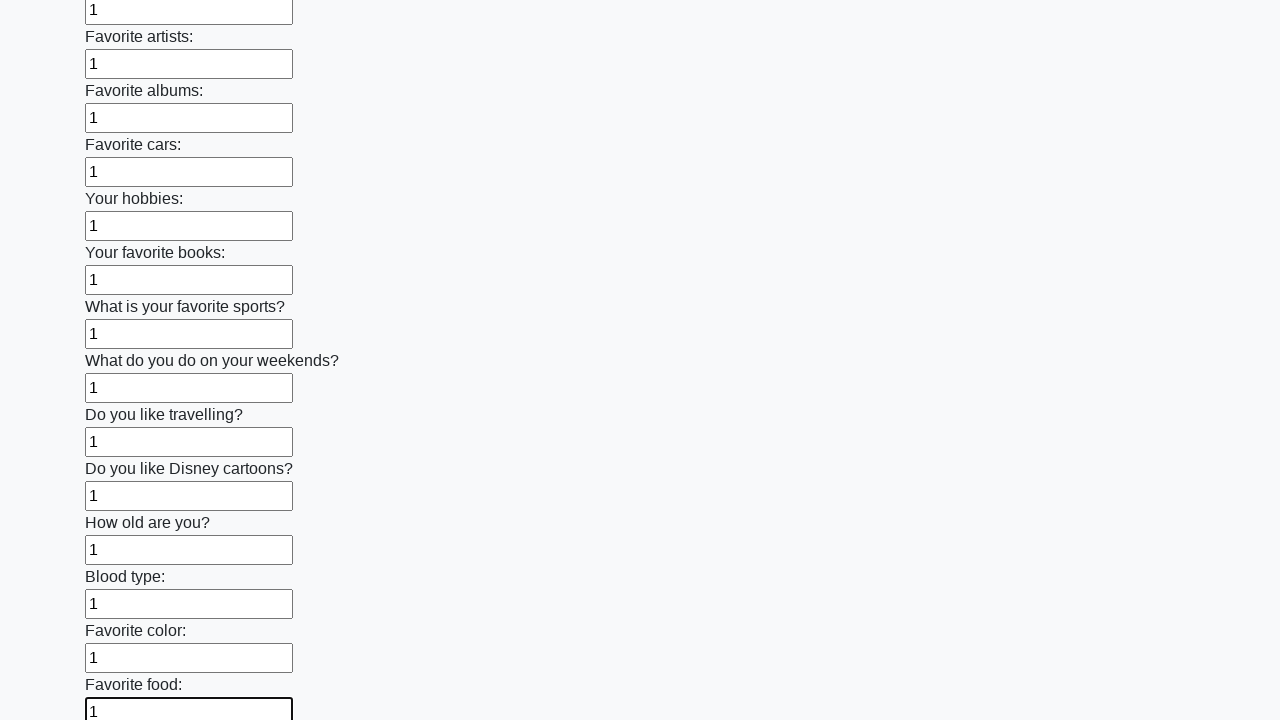

Filled an input field with '1' on input >> nth=21
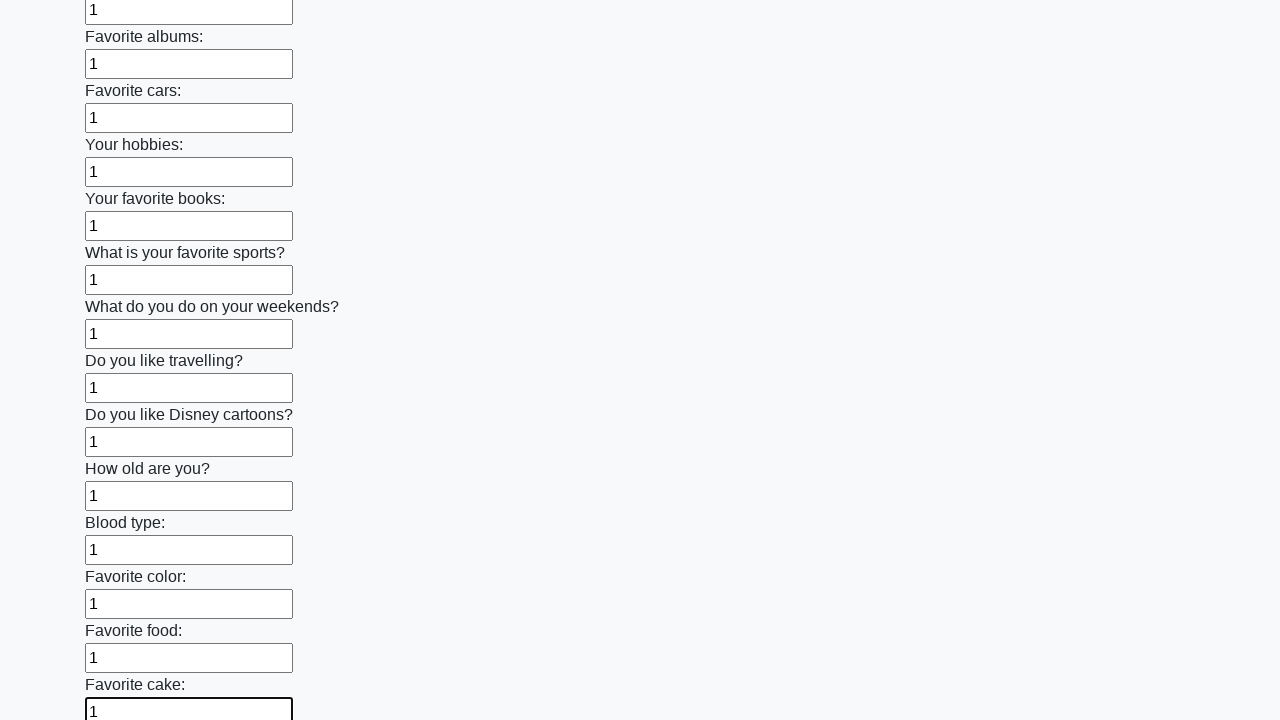

Filled an input field with '1' on input >> nth=22
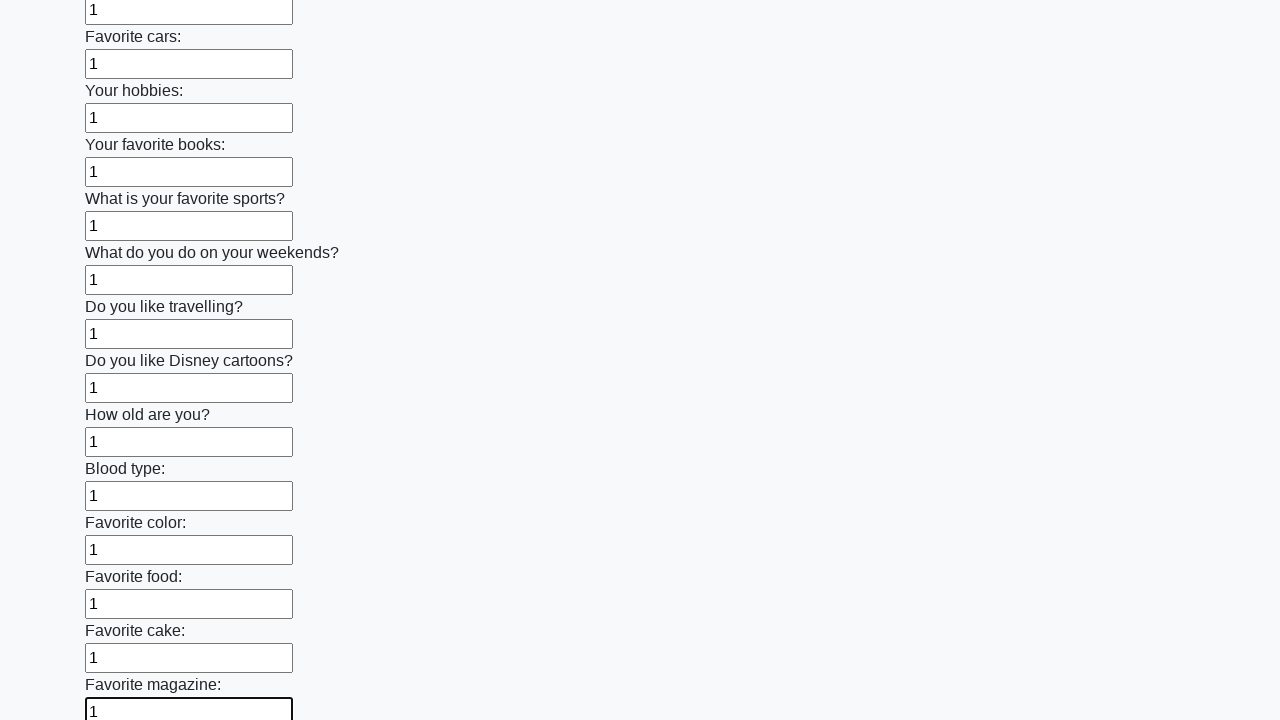

Filled an input field with '1' on input >> nth=23
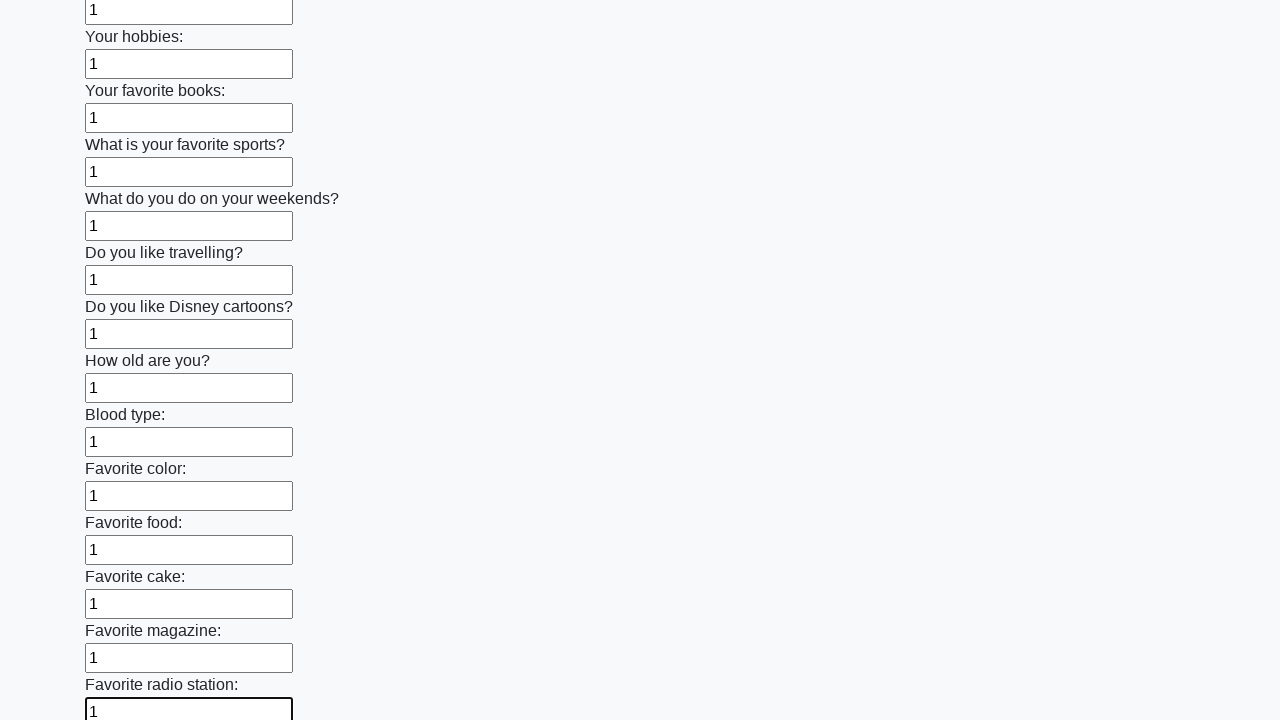

Filled an input field with '1' on input >> nth=24
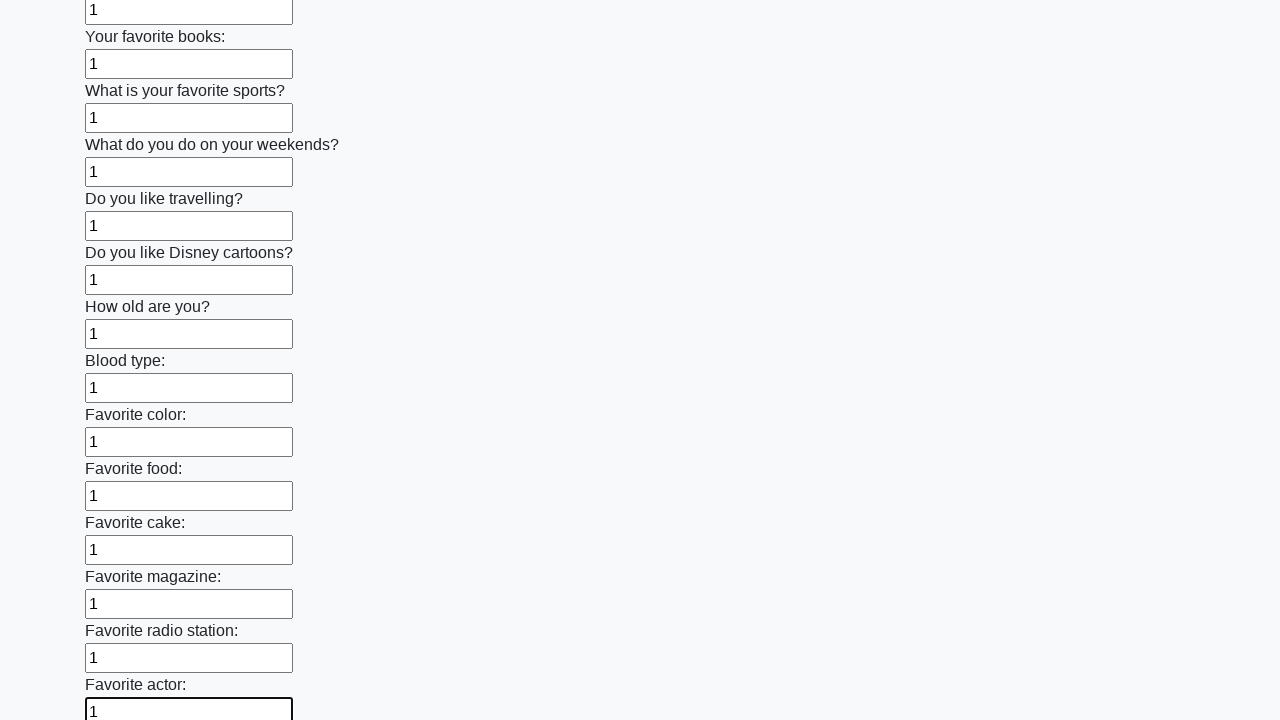

Filled an input field with '1' on input >> nth=25
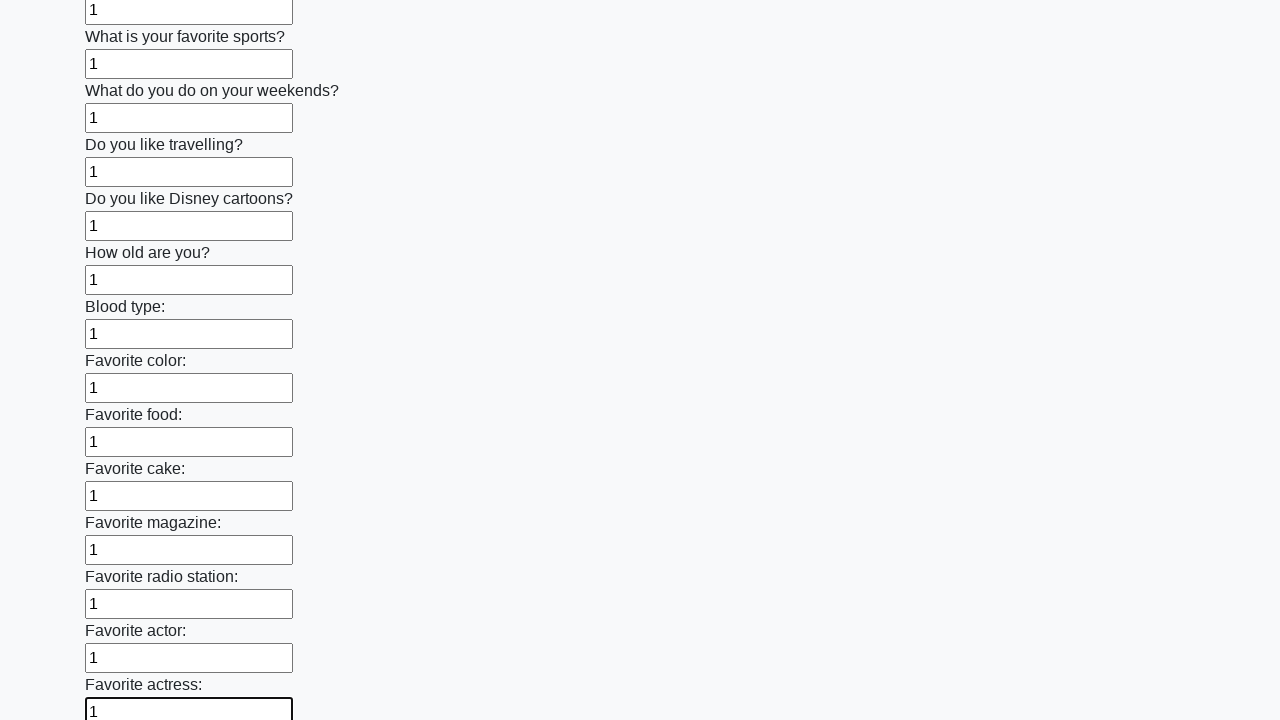

Filled an input field with '1' on input >> nth=26
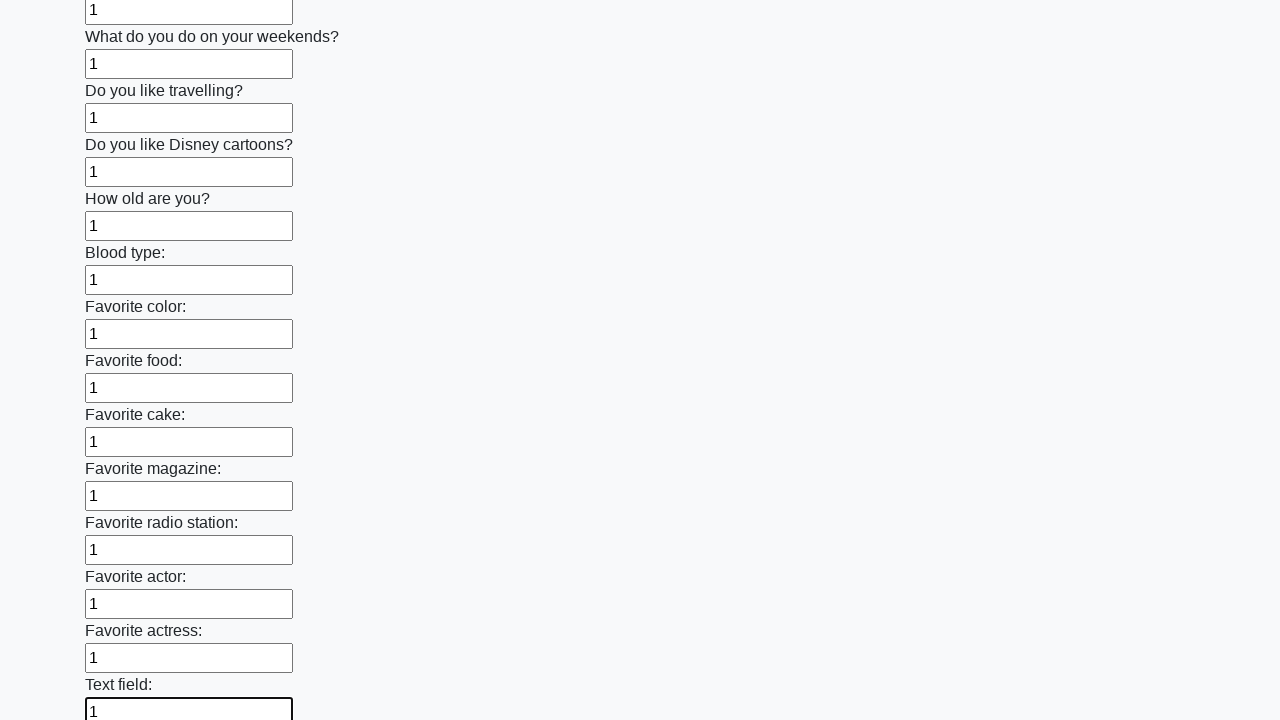

Filled an input field with '1' on input >> nth=27
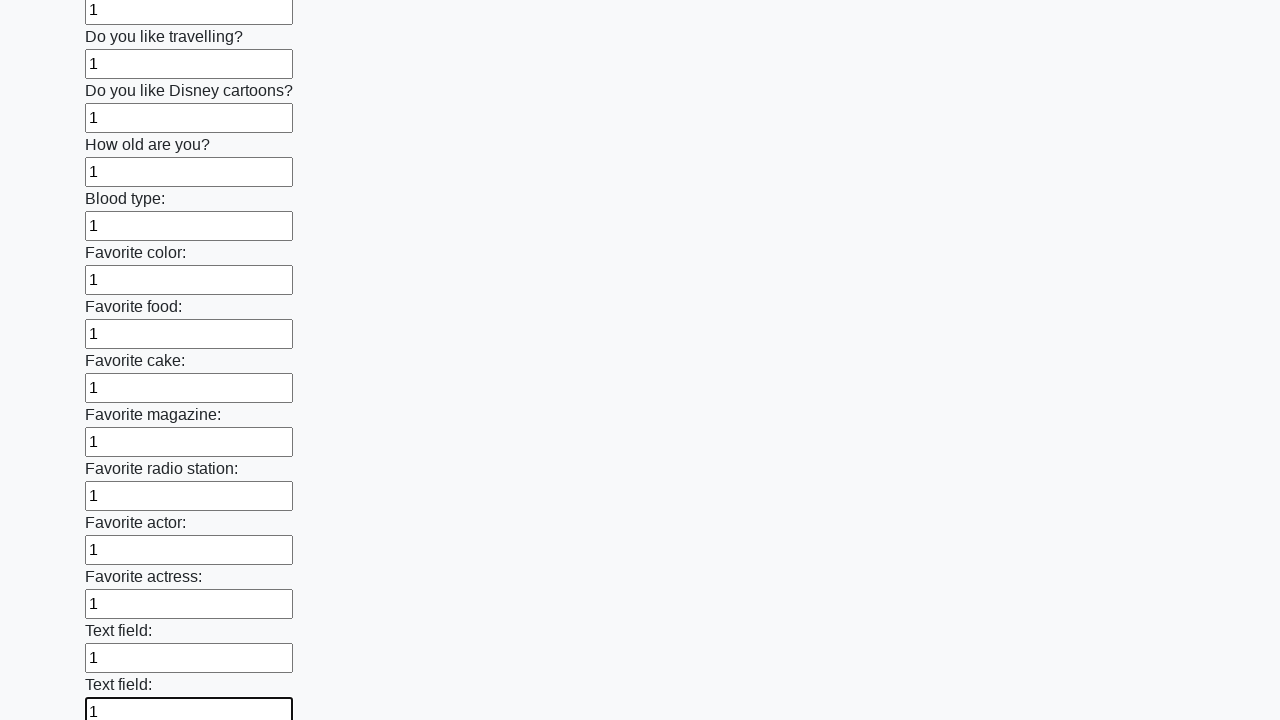

Filled an input field with '1' on input >> nth=28
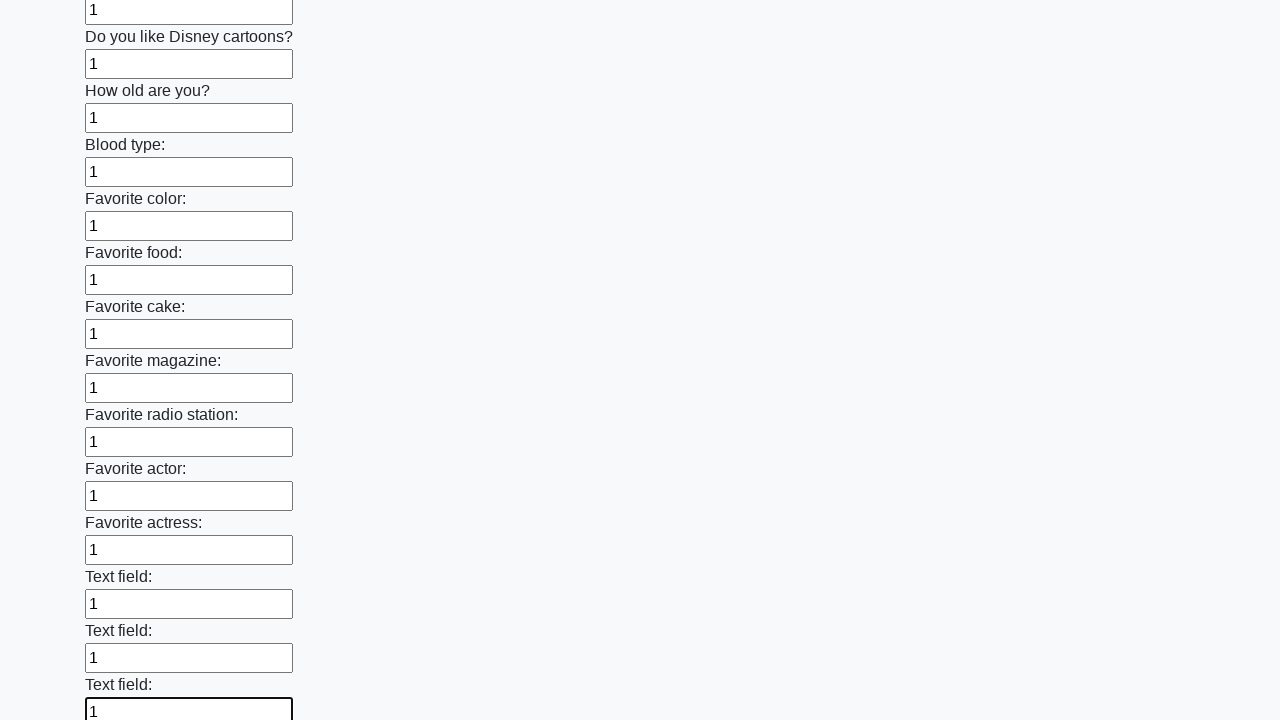

Filled an input field with '1' on input >> nth=29
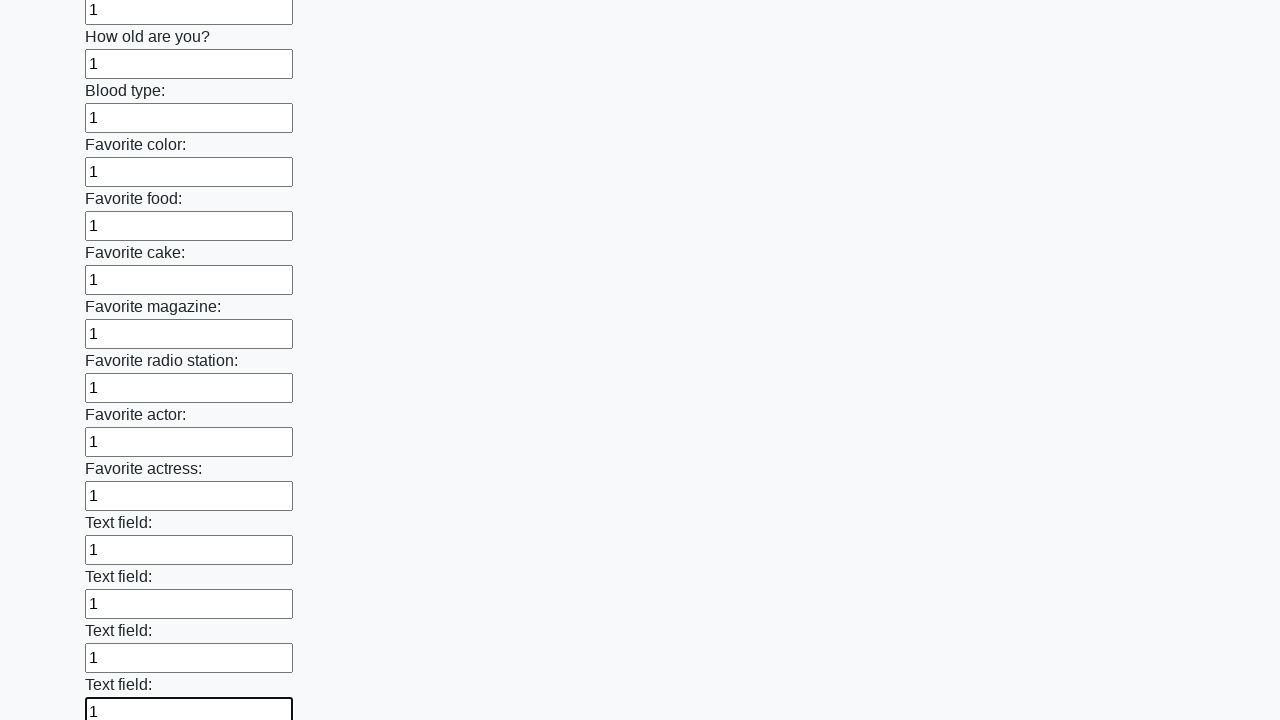

Filled an input field with '1' on input >> nth=30
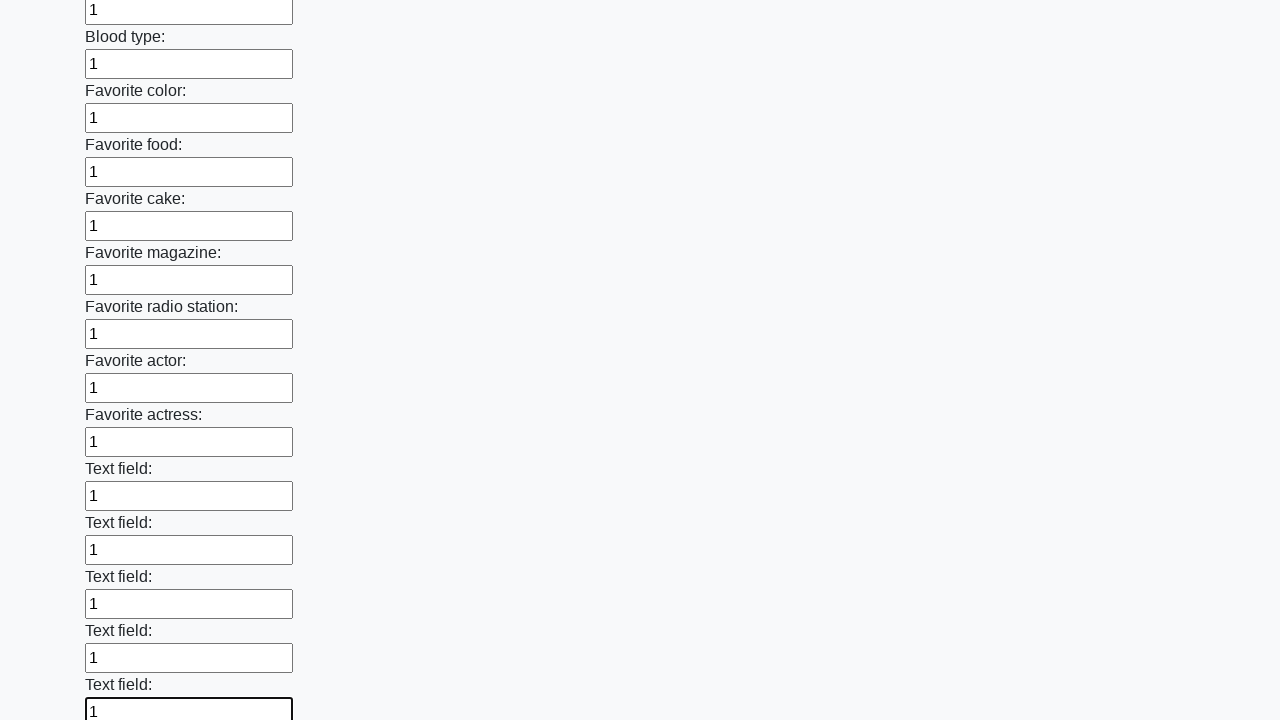

Filled an input field with '1' on input >> nth=31
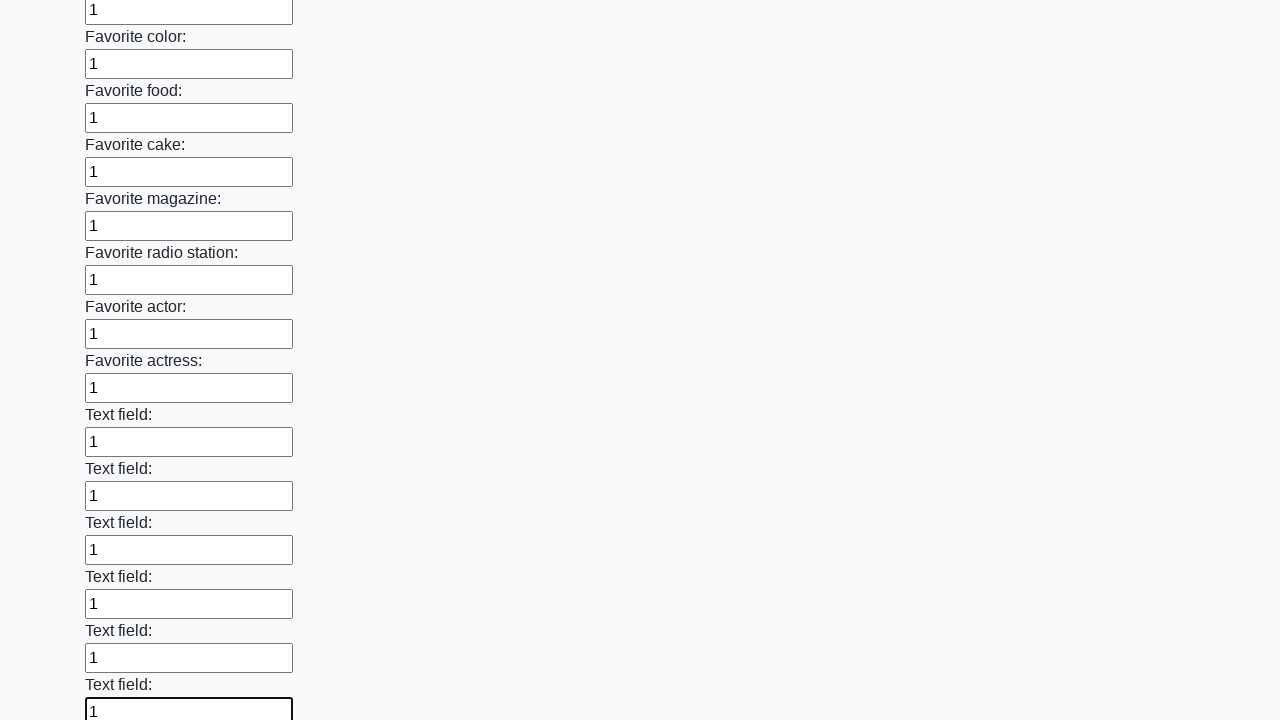

Filled an input field with '1' on input >> nth=32
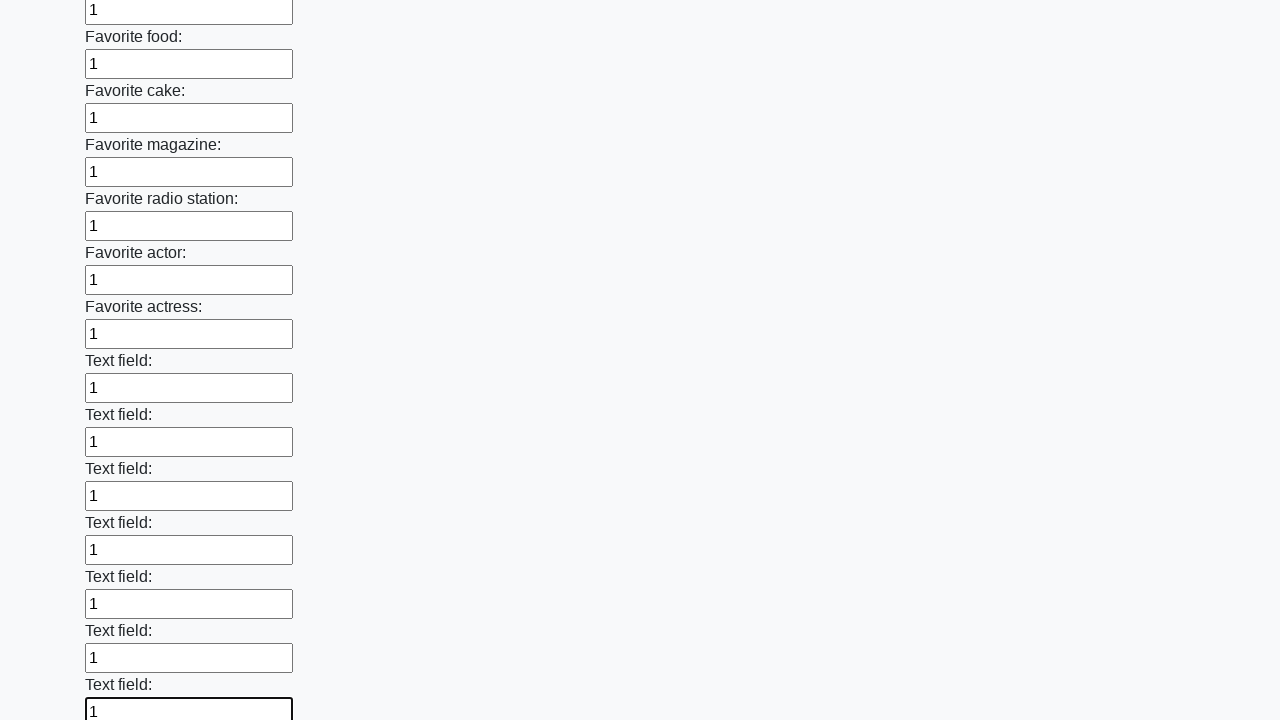

Filled an input field with '1' on input >> nth=33
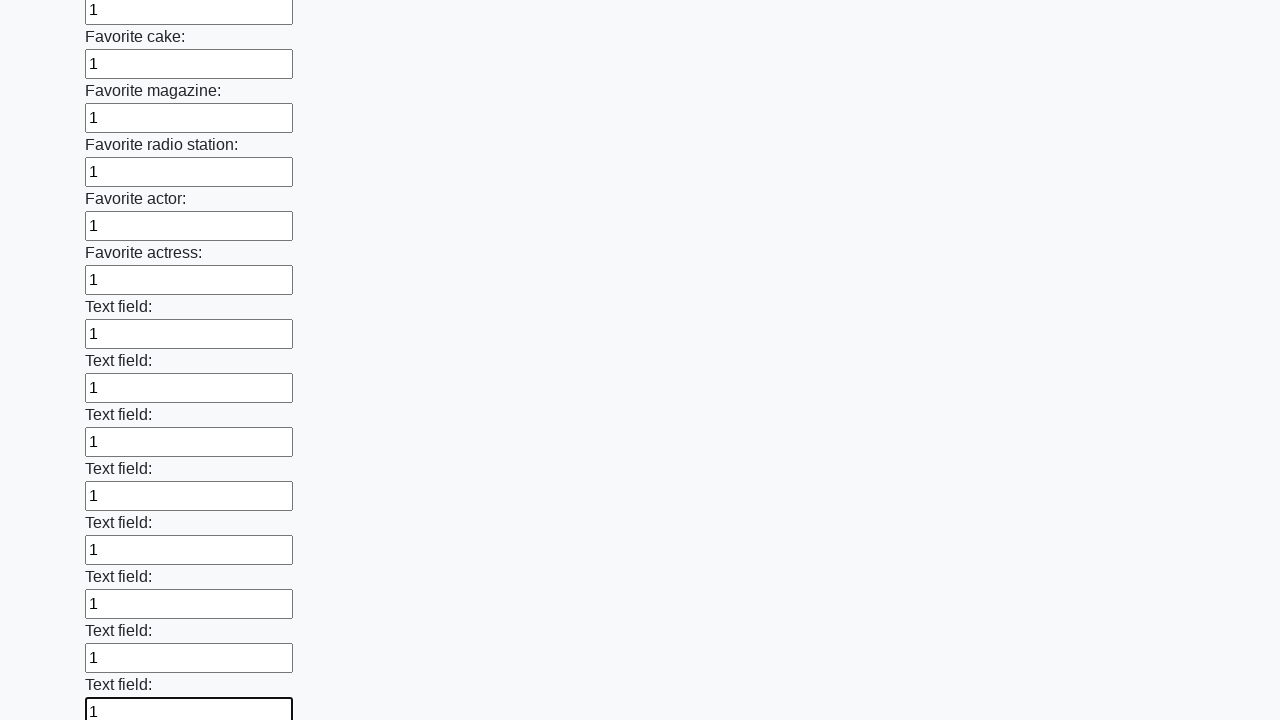

Filled an input field with '1' on input >> nth=34
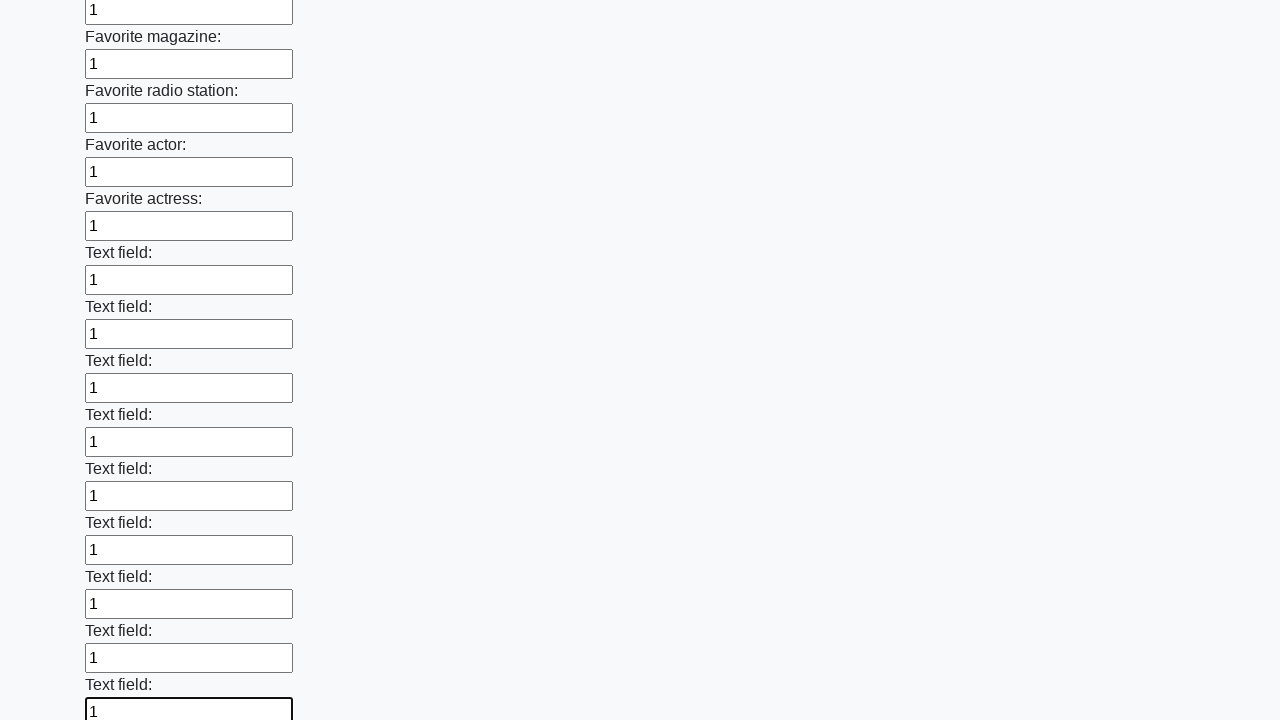

Filled an input field with '1' on input >> nth=35
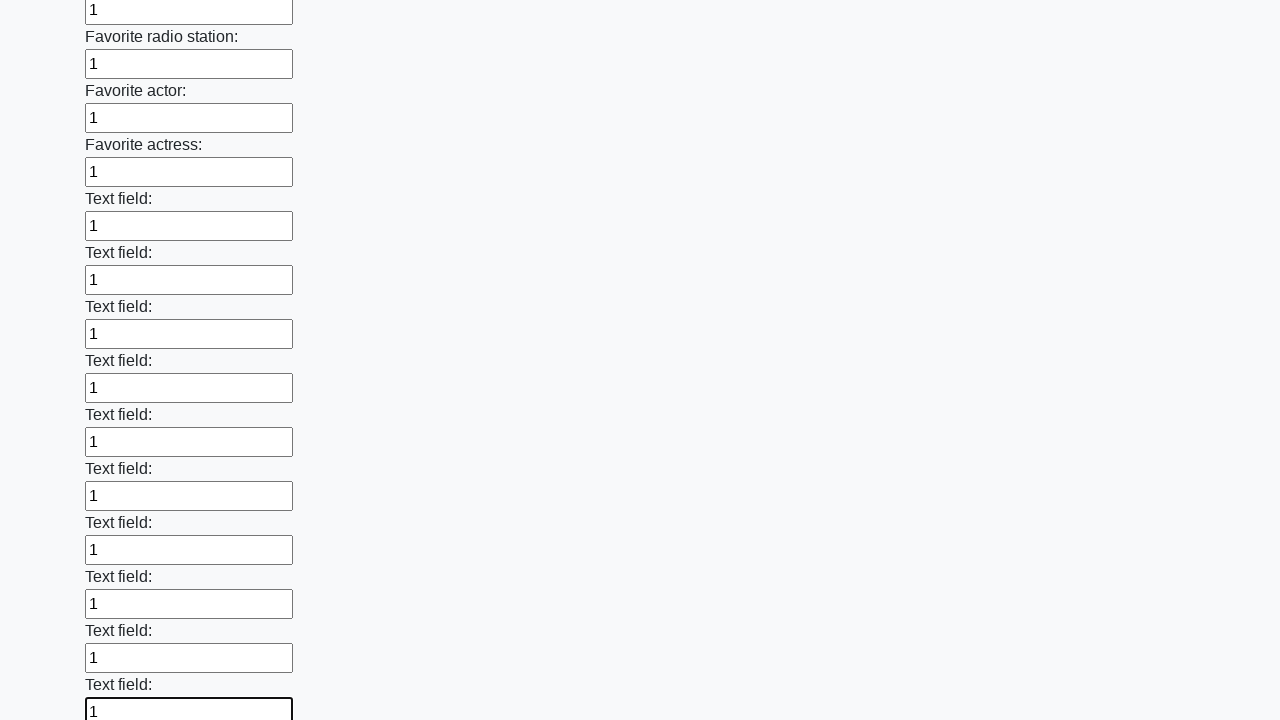

Filled an input field with '1' on input >> nth=36
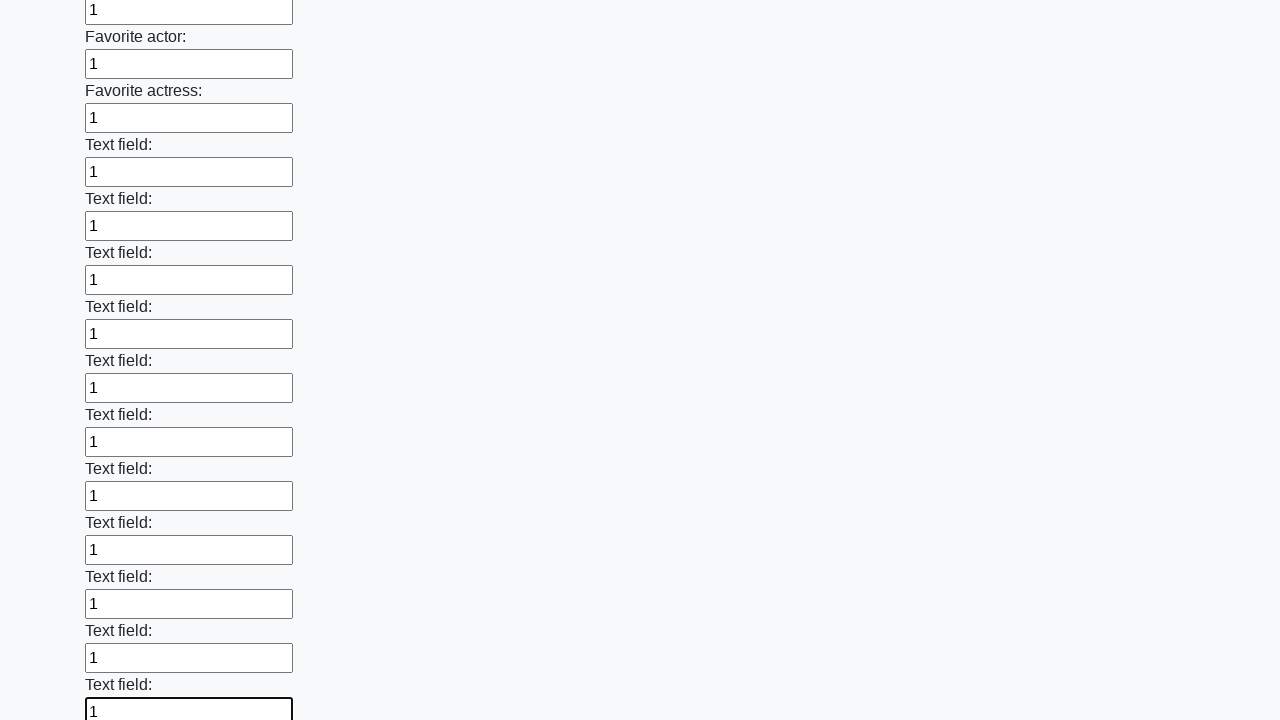

Filled an input field with '1' on input >> nth=37
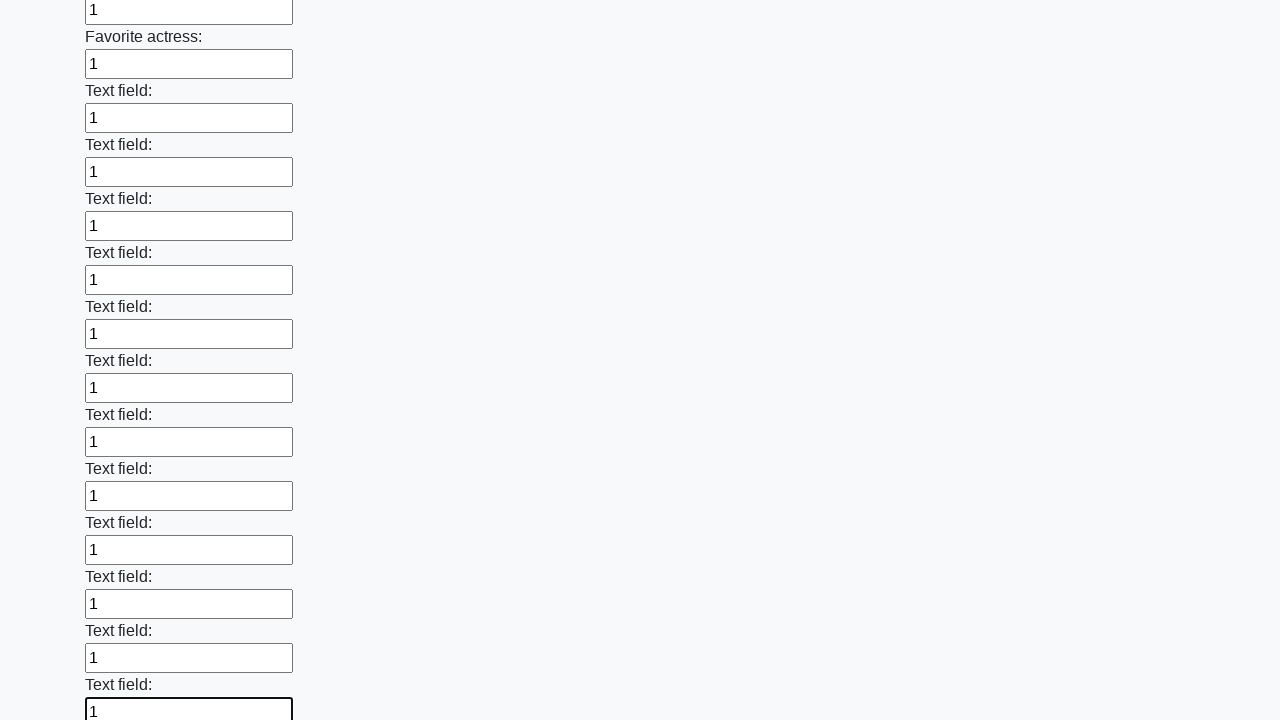

Filled an input field with '1' on input >> nth=38
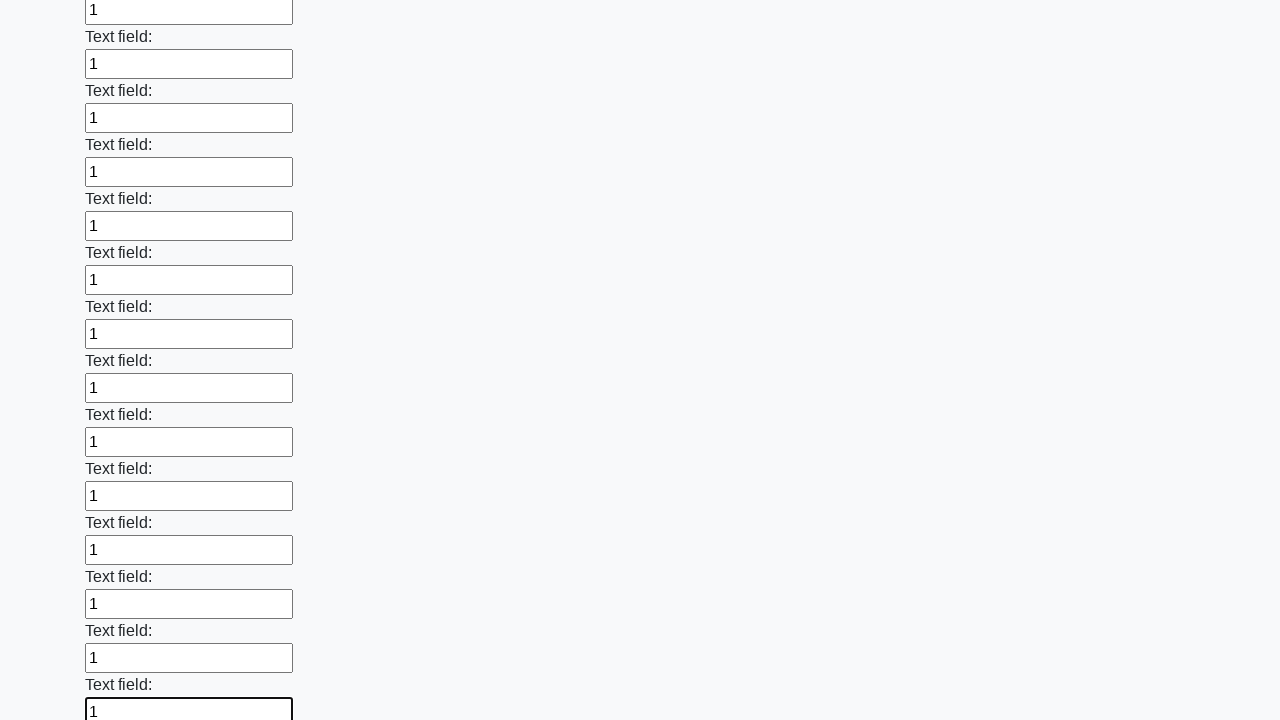

Filled an input field with '1' on input >> nth=39
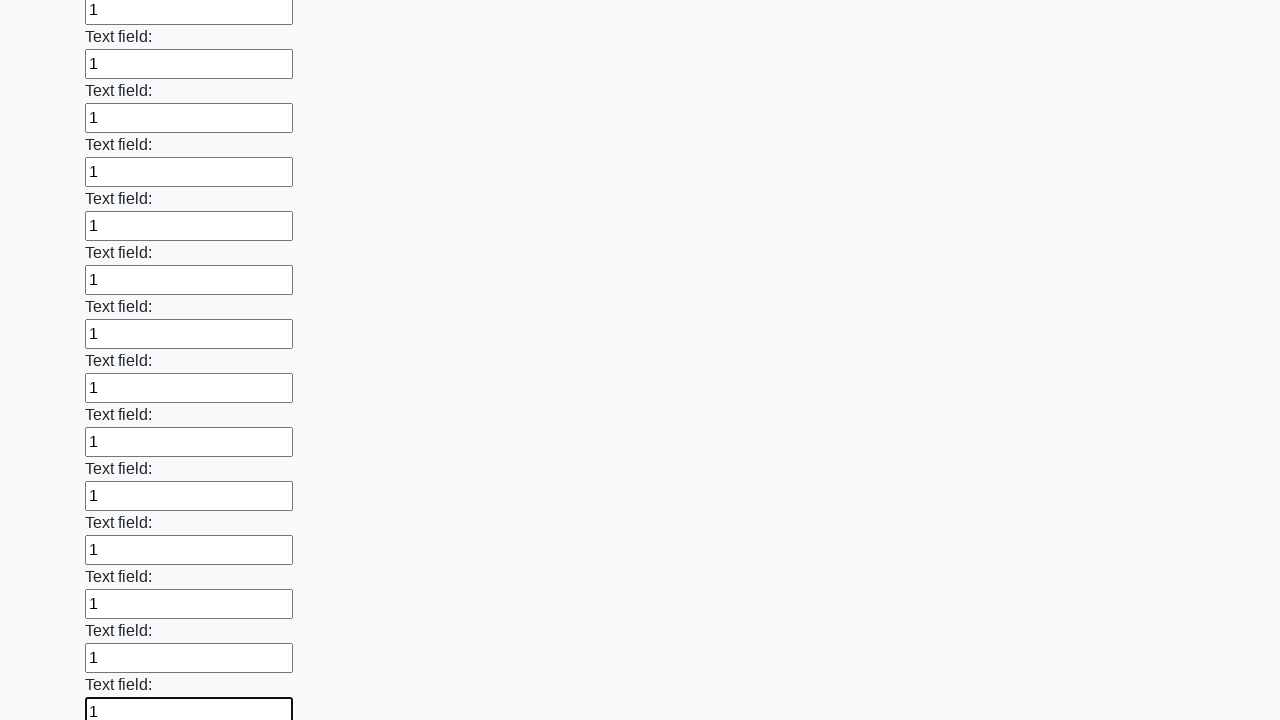

Filled an input field with '1' on input >> nth=40
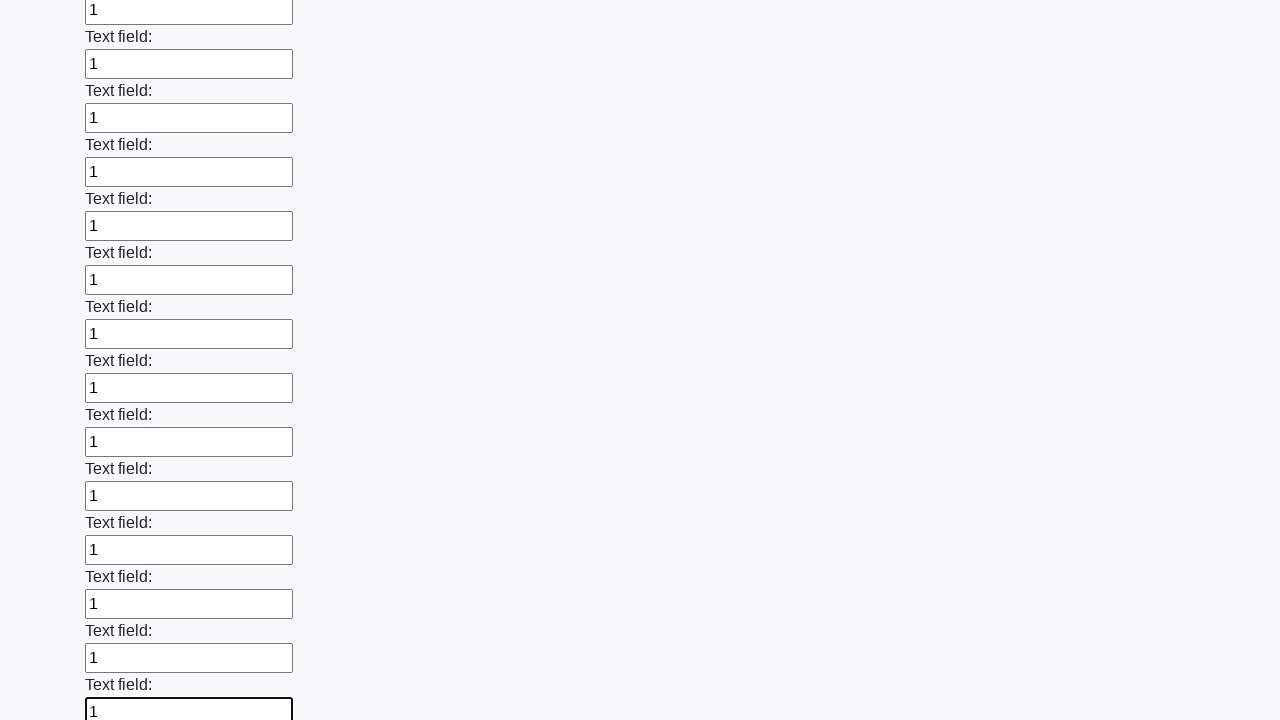

Filled an input field with '1' on input >> nth=41
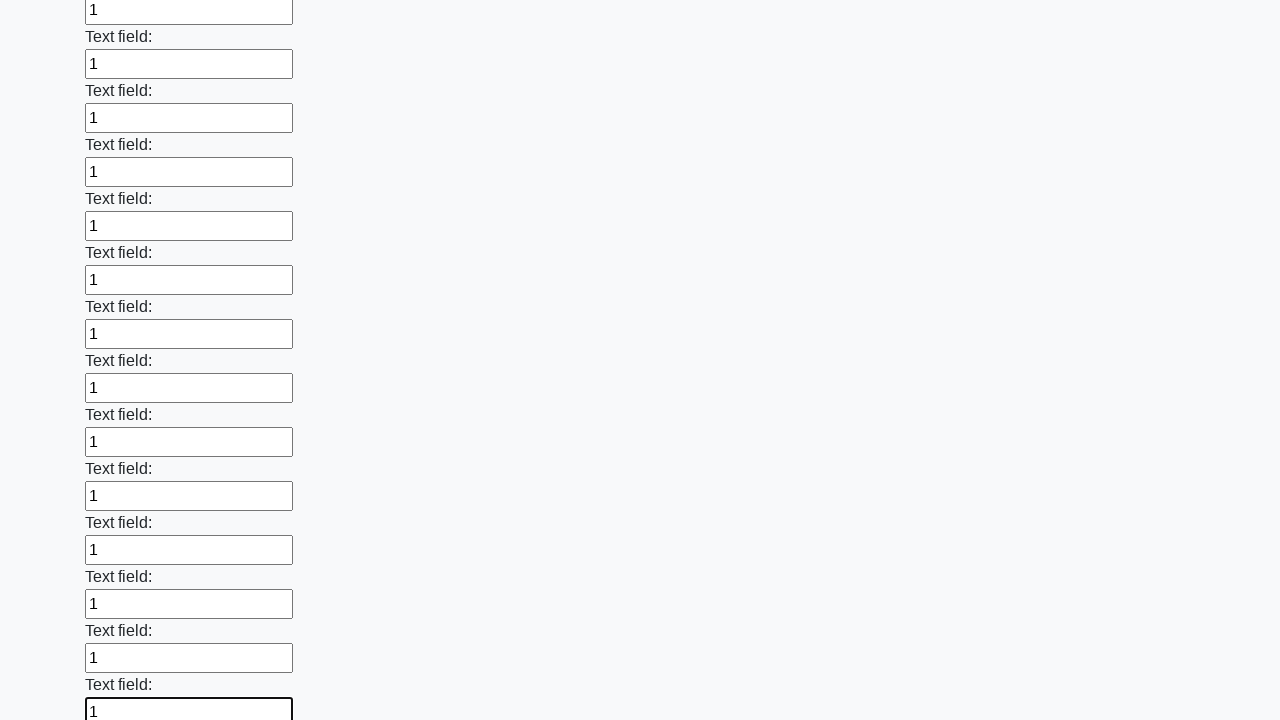

Filled an input field with '1' on input >> nth=42
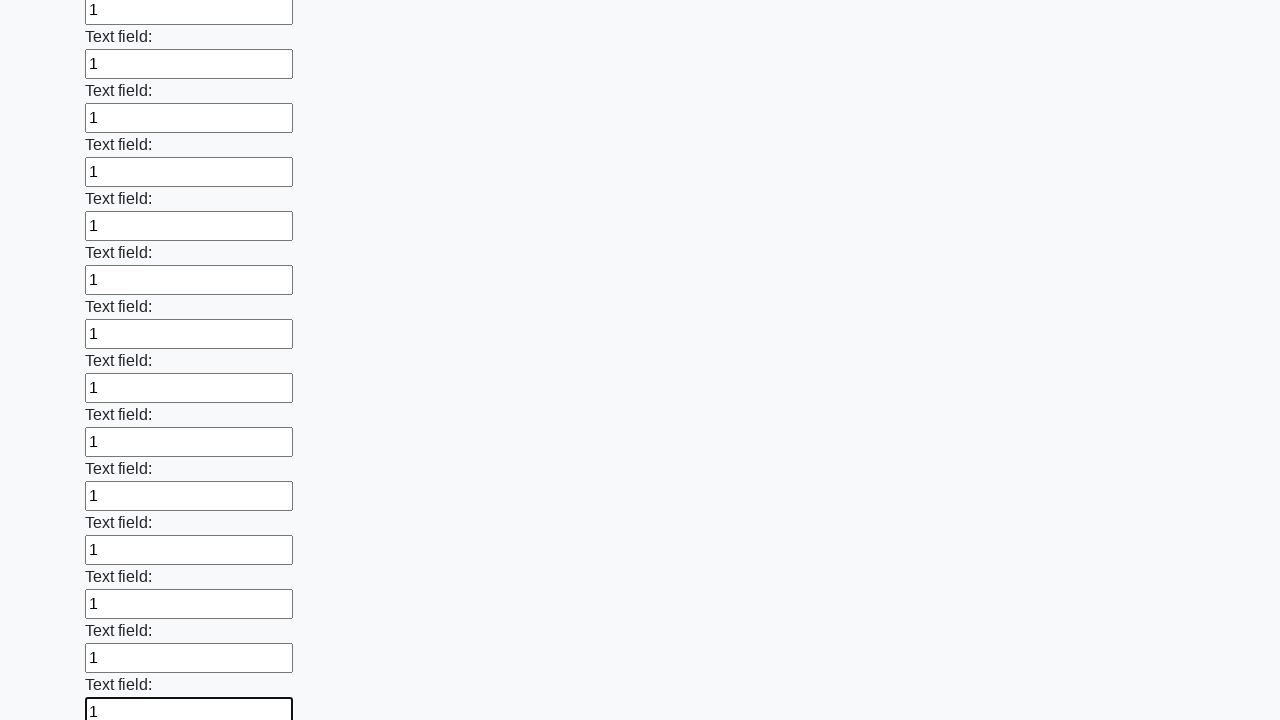

Filled an input field with '1' on input >> nth=43
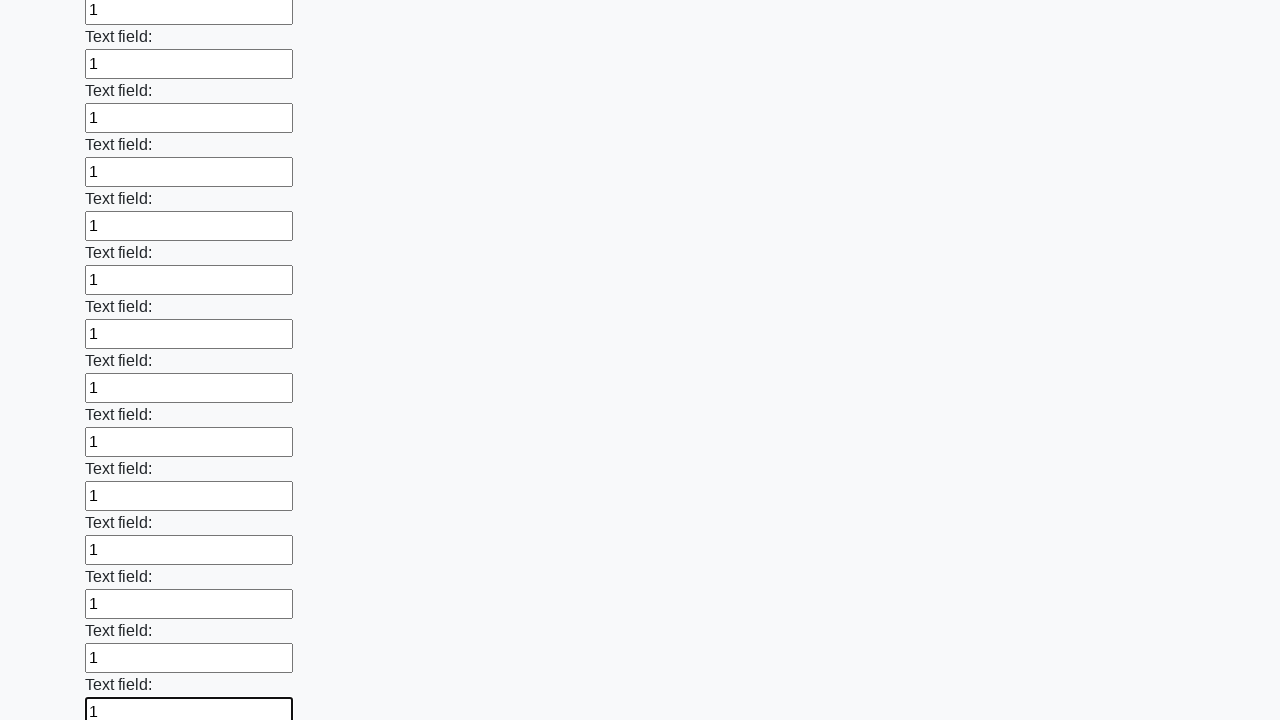

Filled an input field with '1' on input >> nth=44
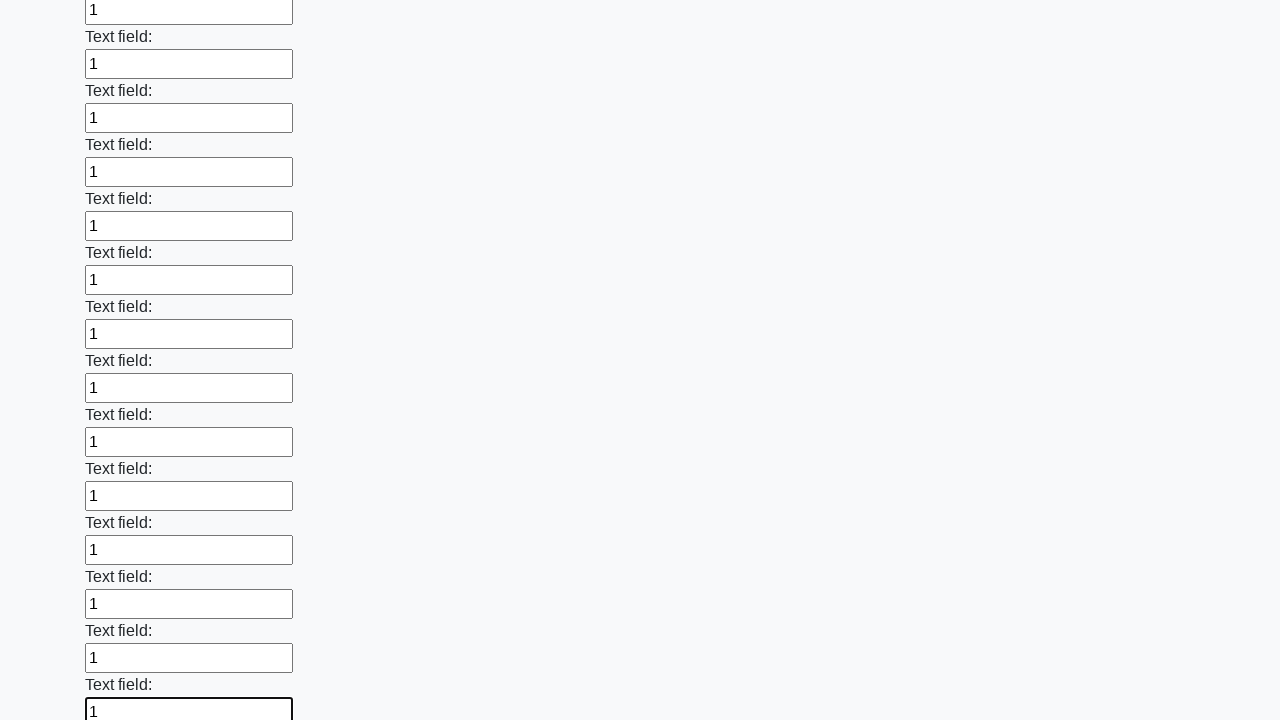

Filled an input field with '1' on input >> nth=45
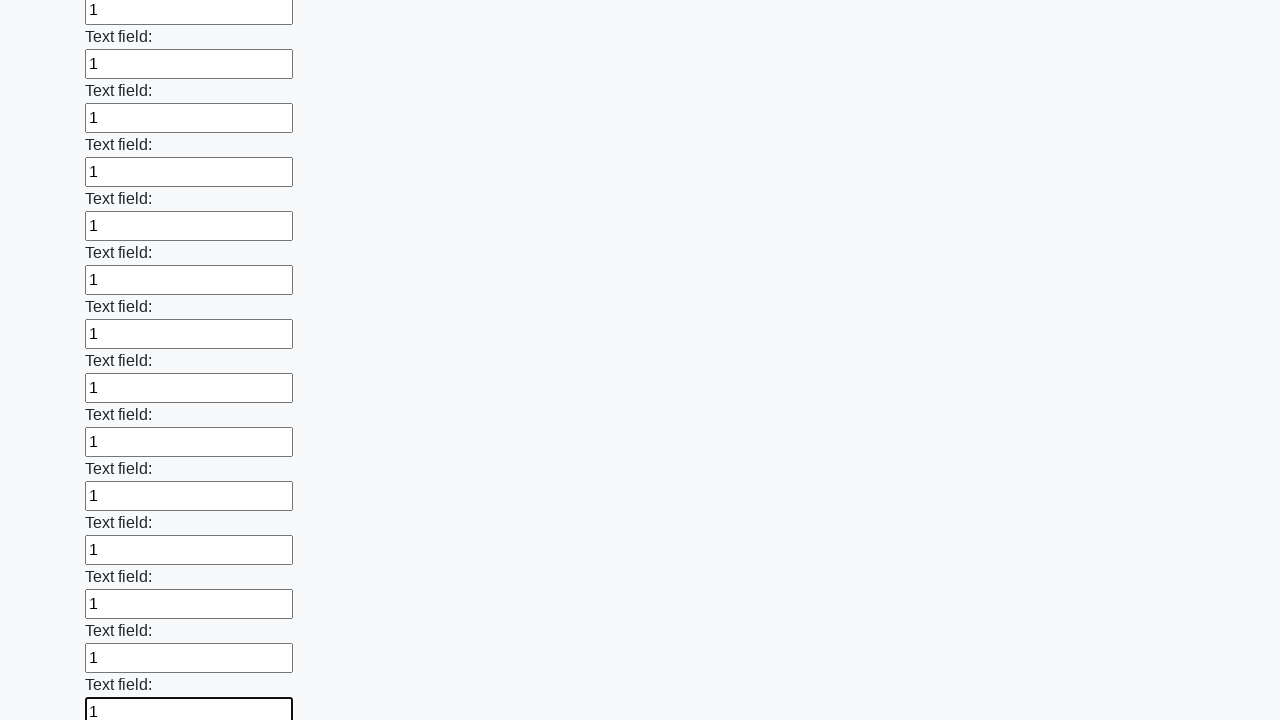

Filled an input field with '1' on input >> nth=46
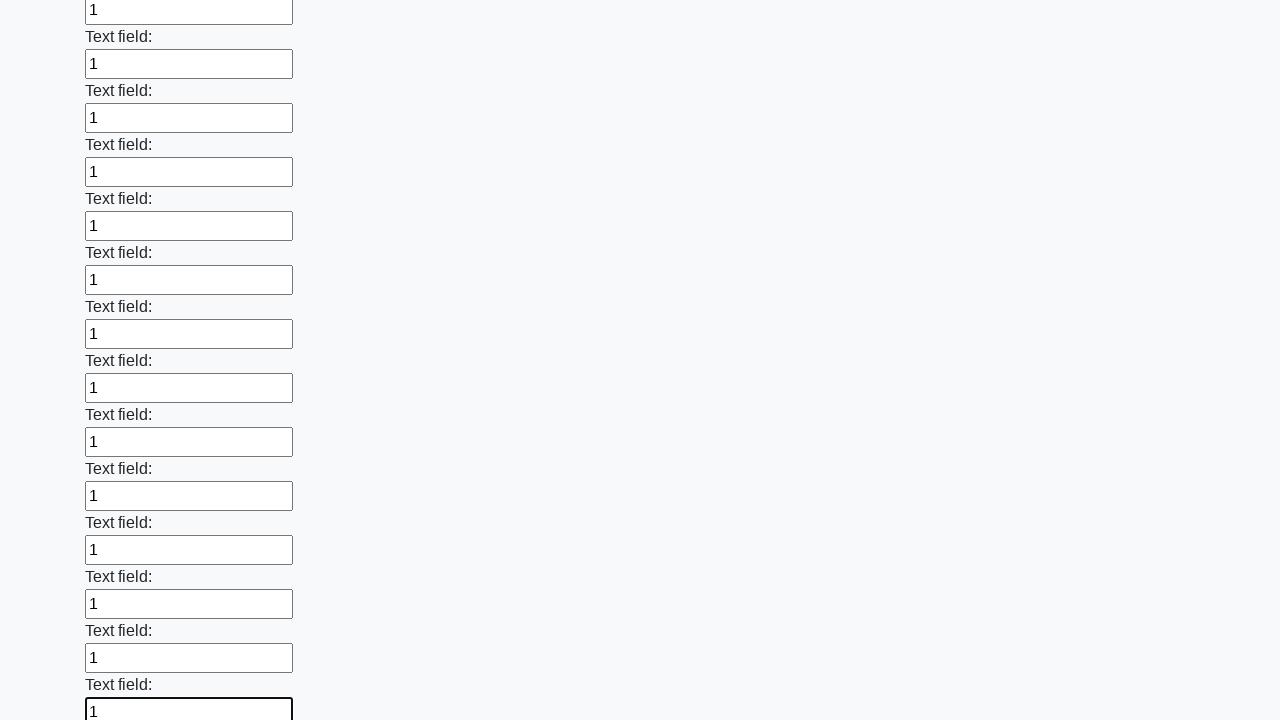

Filled an input field with '1' on input >> nth=47
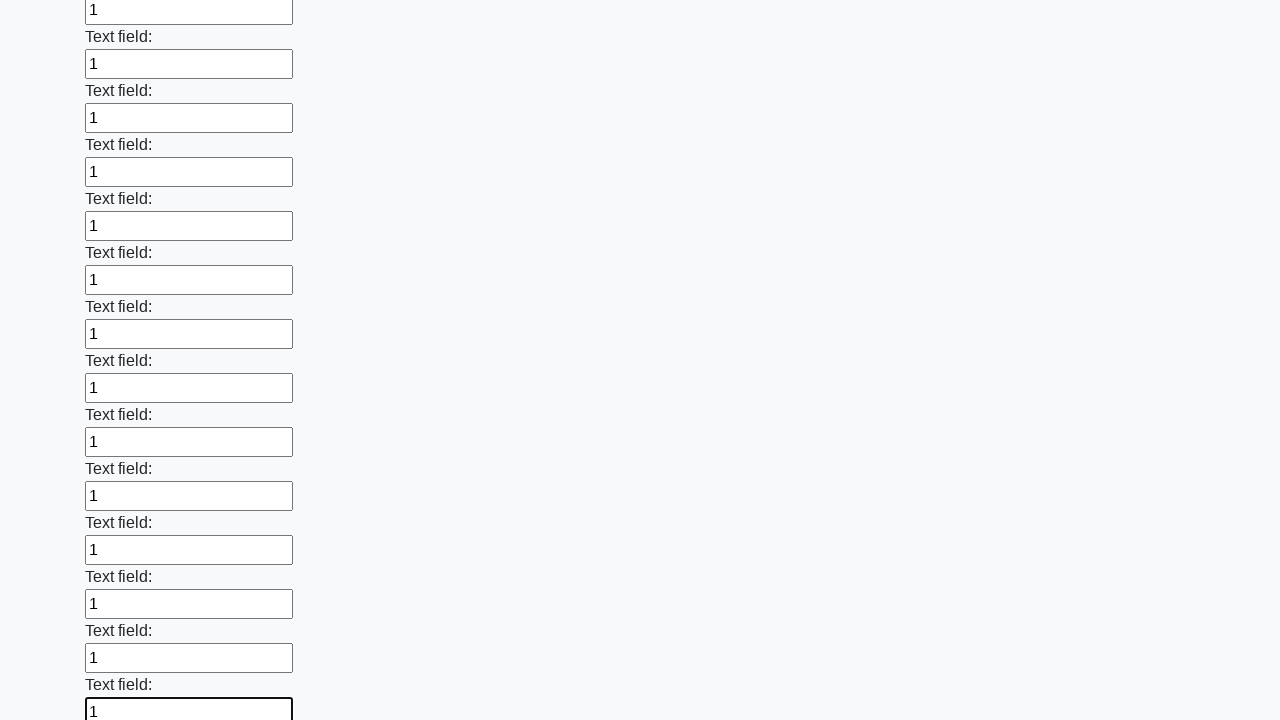

Filled an input field with '1' on input >> nth=48
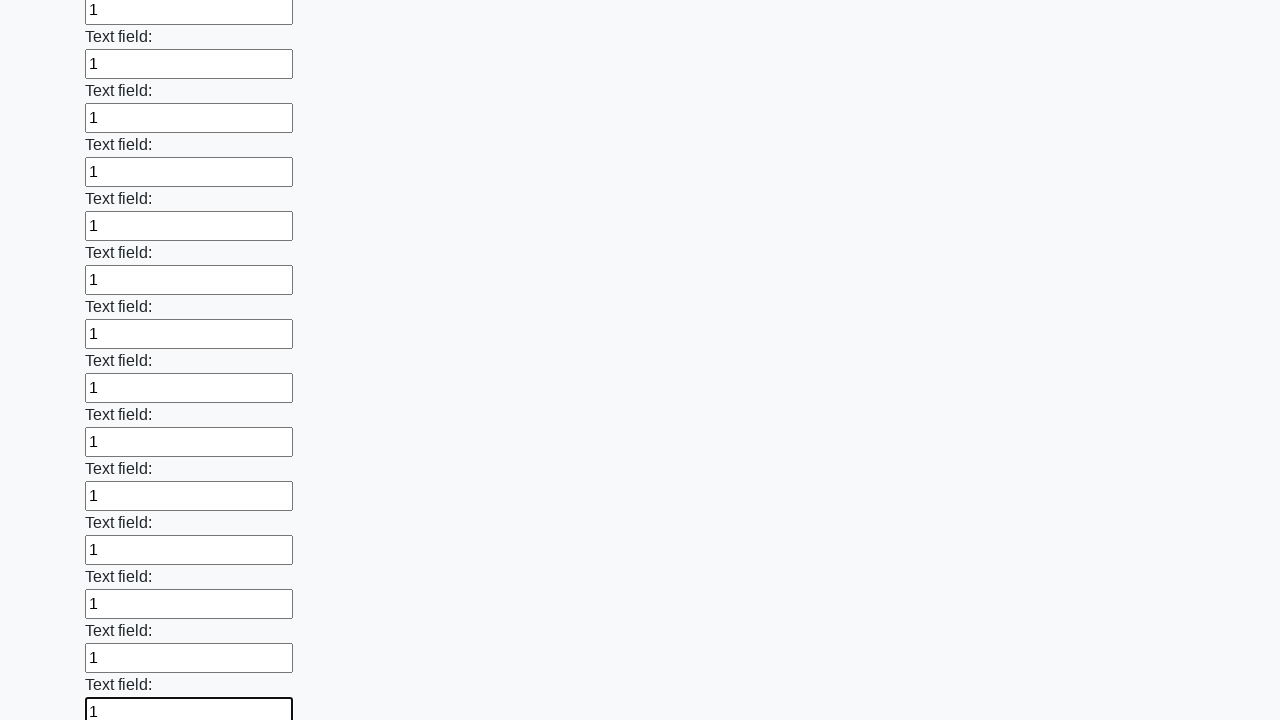

Filled an input field with '1' on input >> nth=49
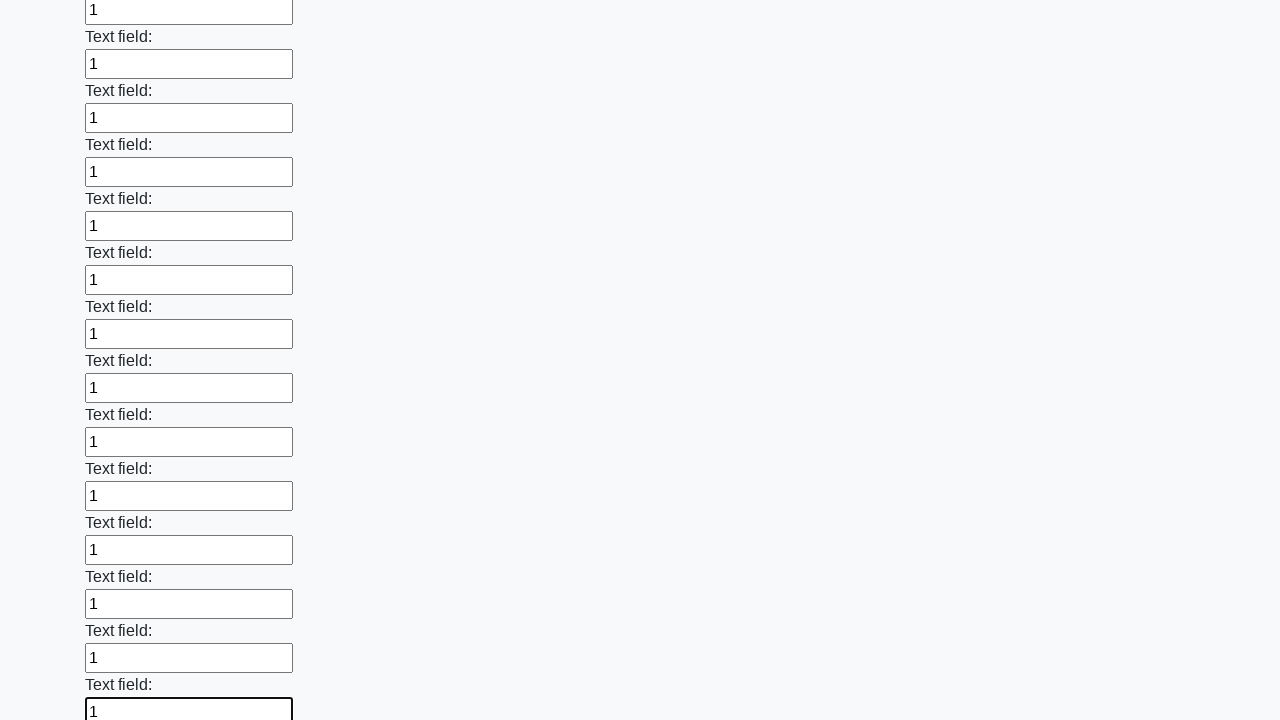

Filled an input field with '1' on input >> nth=50
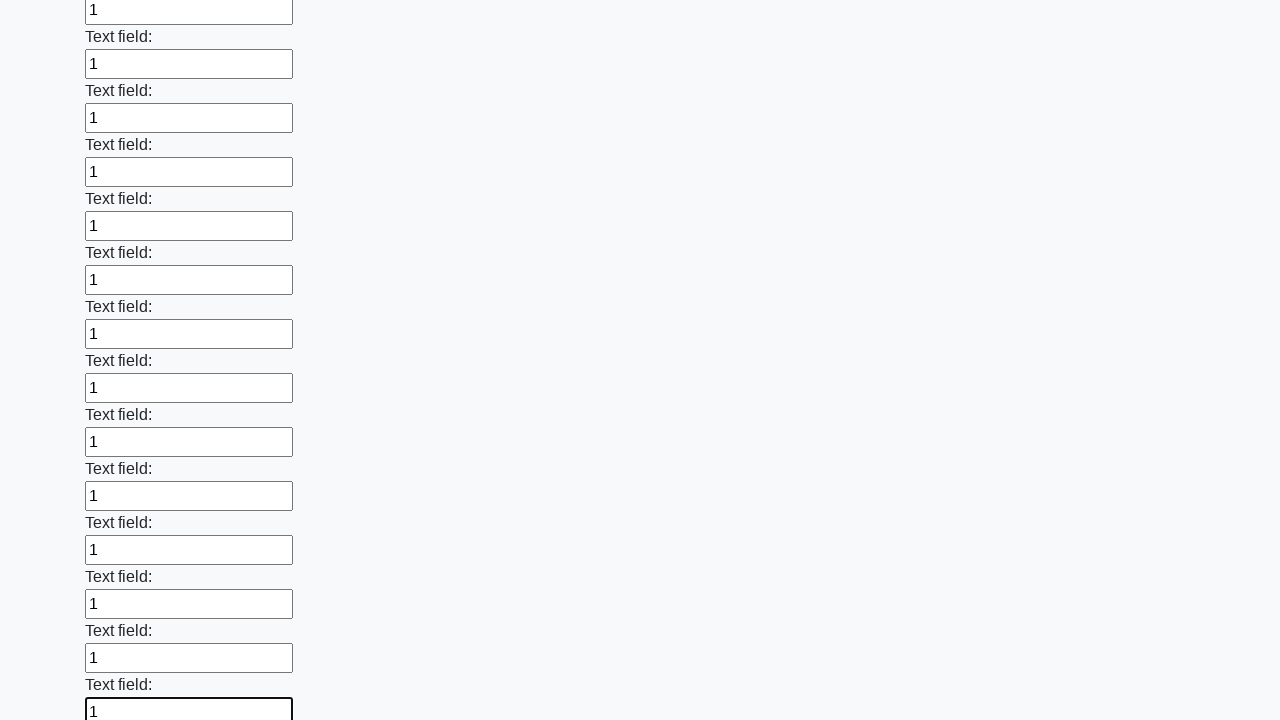

Filled an input field with '1' on input >> nth=51
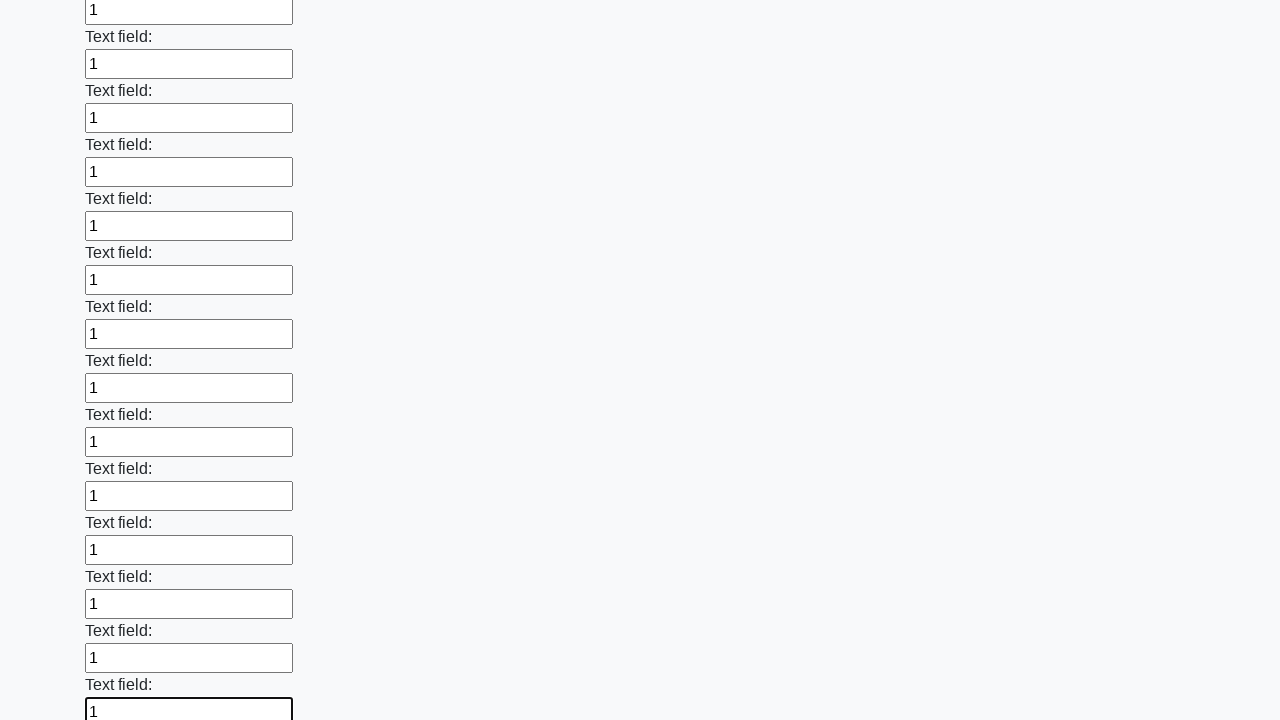

Filled an input field with '1' on input >> nth=52
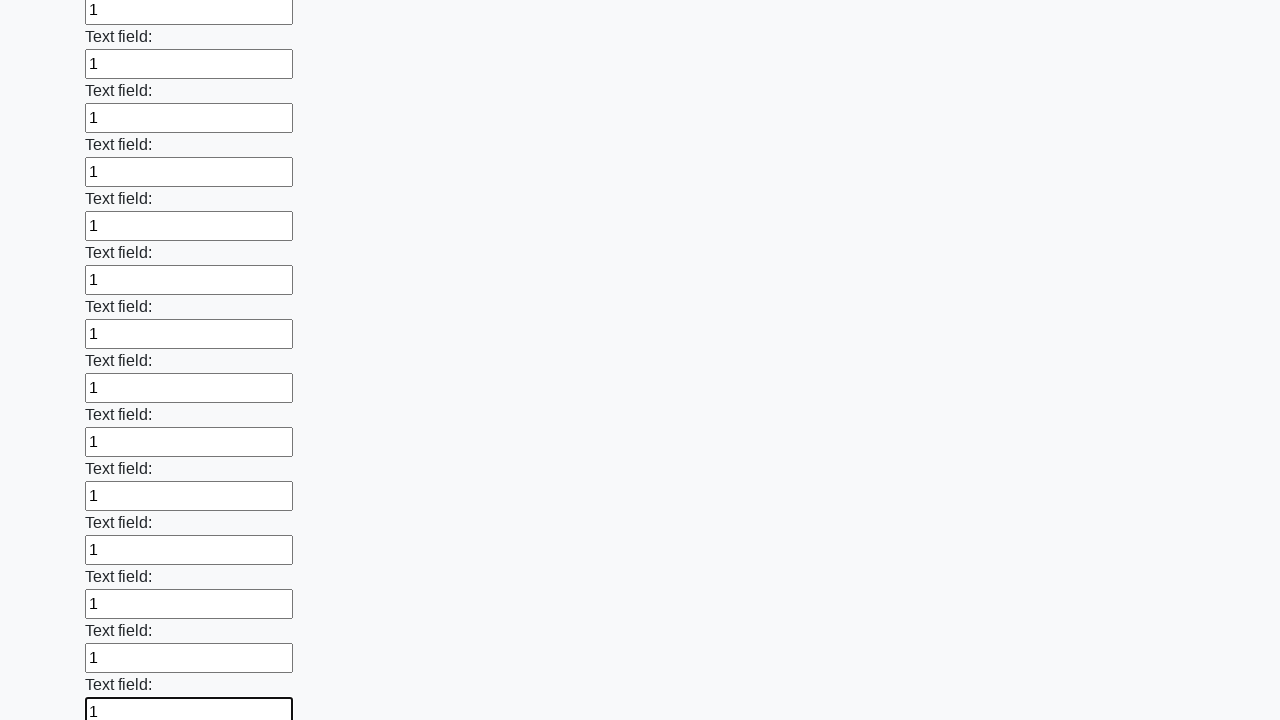

Filled an input field with '1' on input >> nth=53
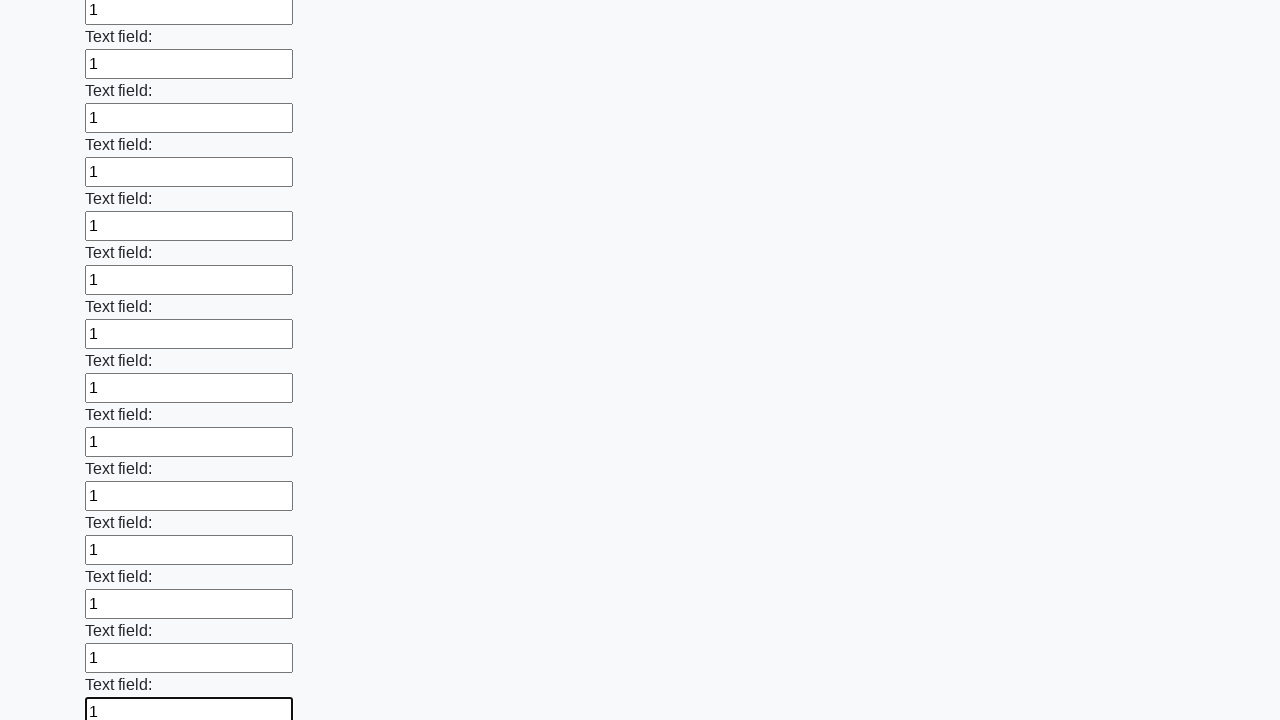

Filled an input field with '1' on input >> nth=54
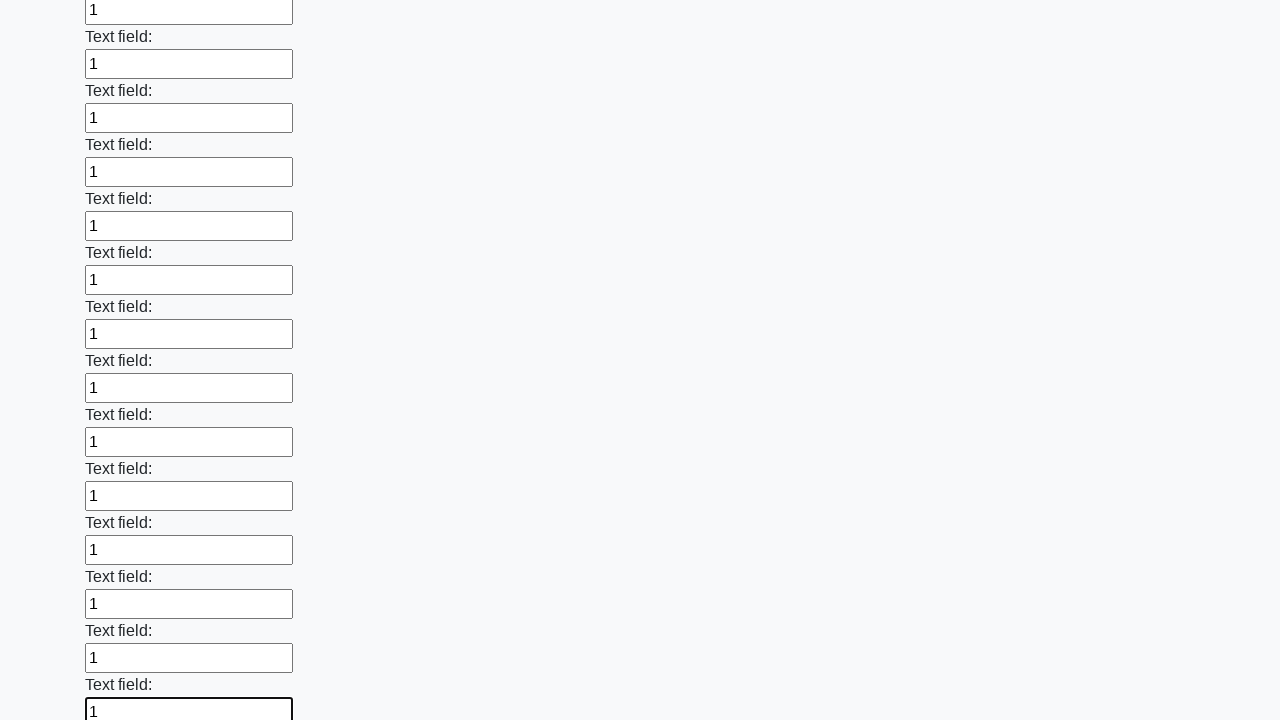

Filled an input field with '1' on input >> nth=55
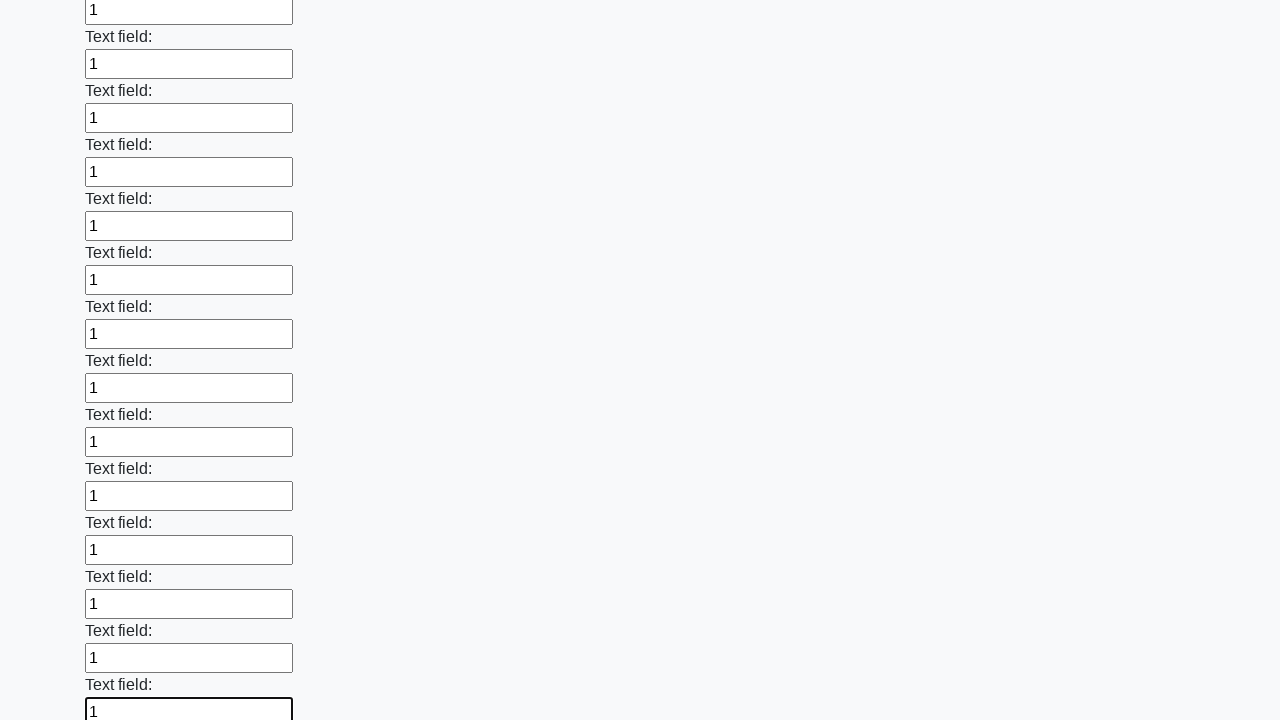

Filled an input field with '1' on input >> nth=56
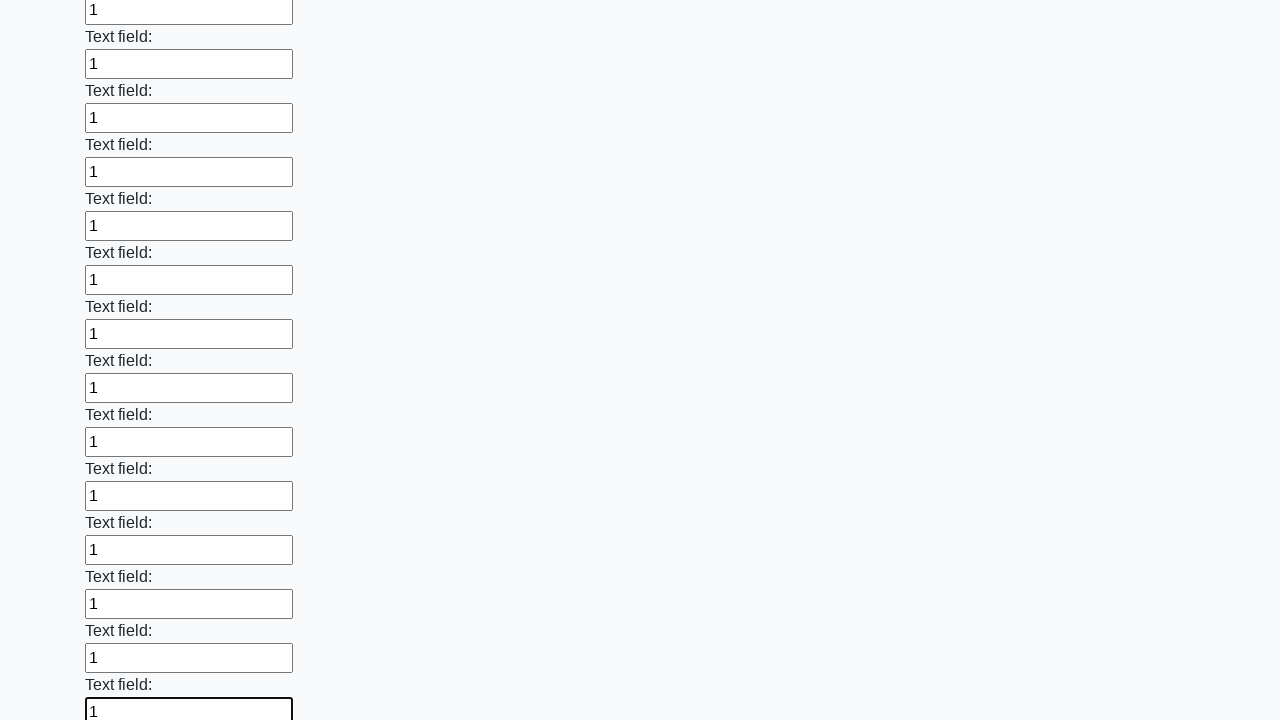

Filled an input field with '1' on input >> nth=57
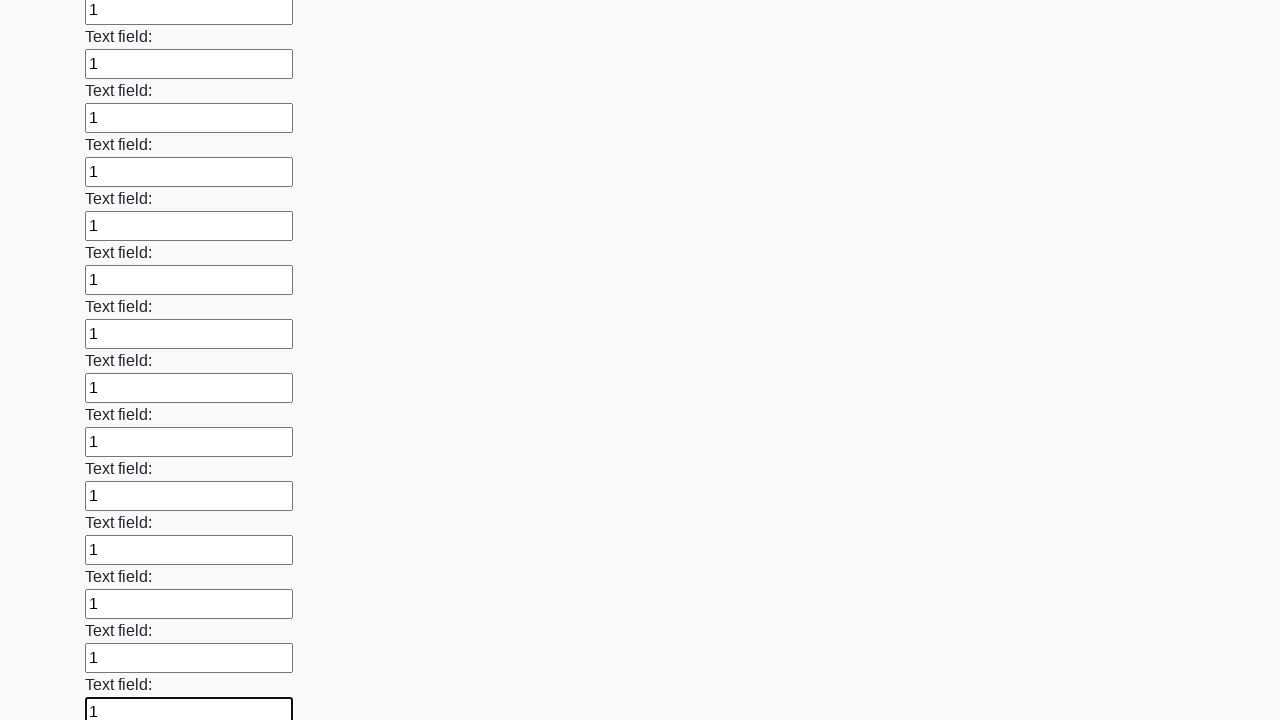

Filled an input field with '1' on input >> nth=58
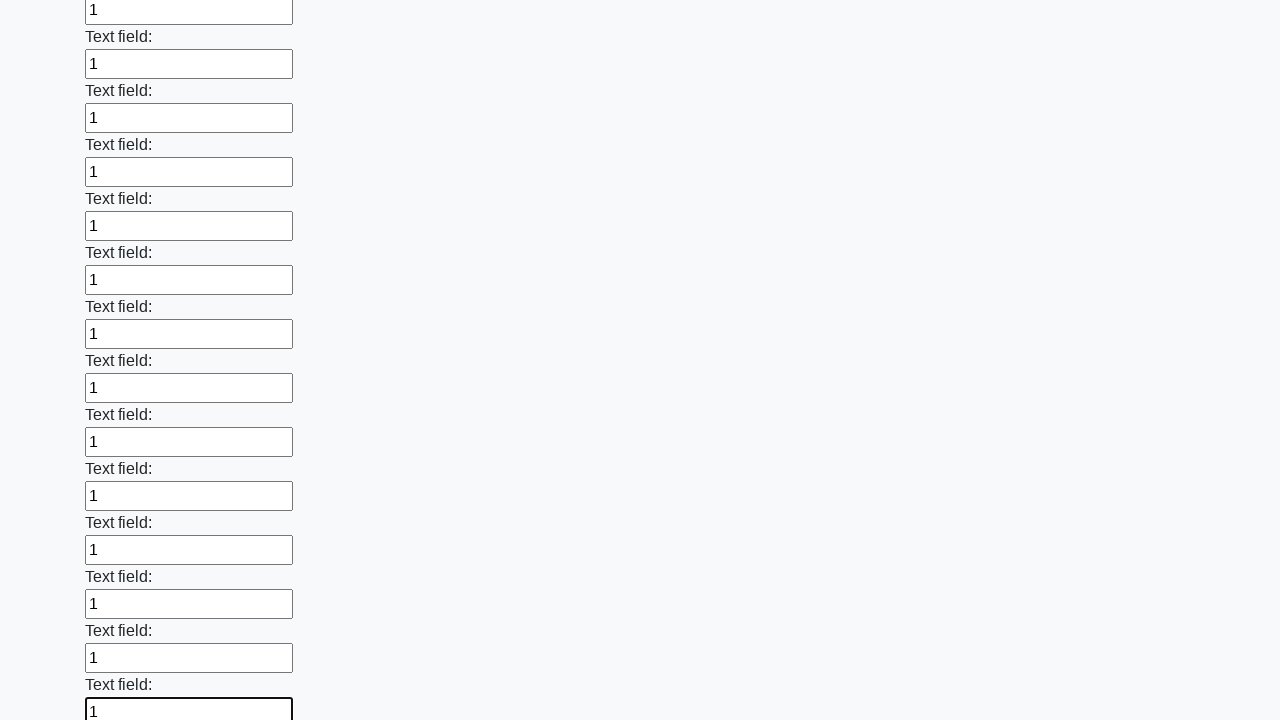

Filled an input field with '1' on input >> nth=59
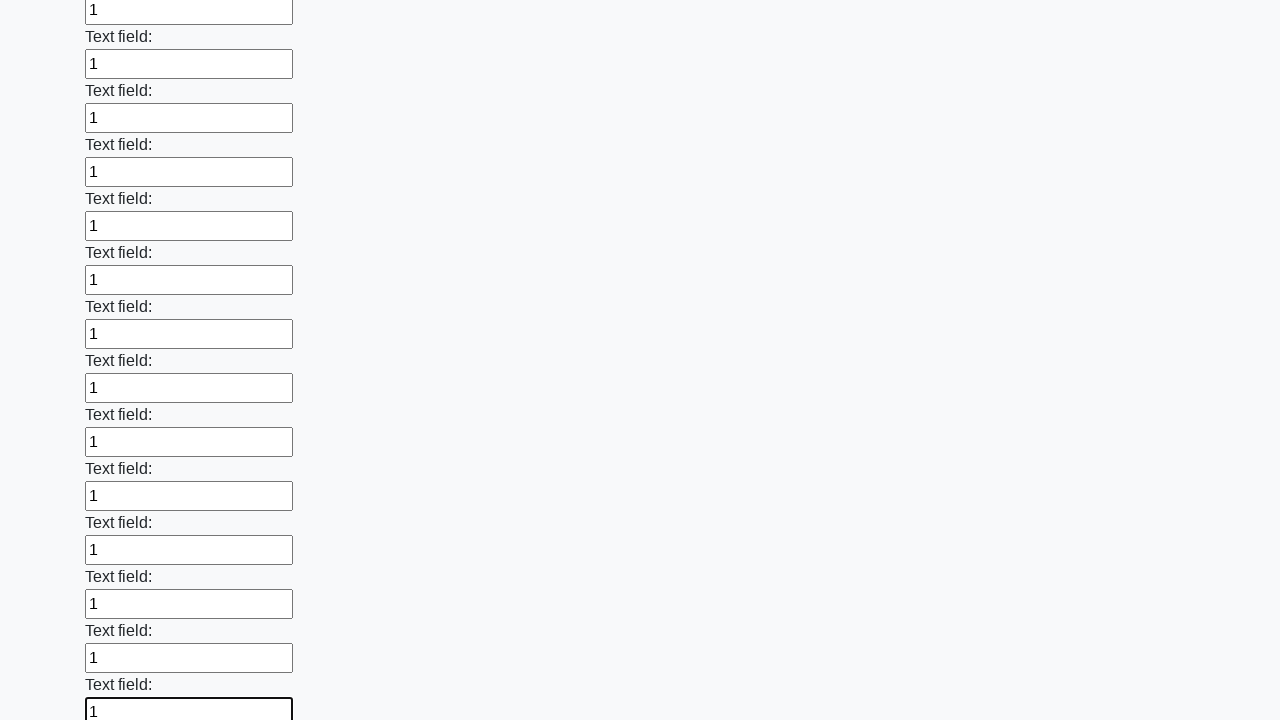

Filled an input field with '1' on input >> nth=60
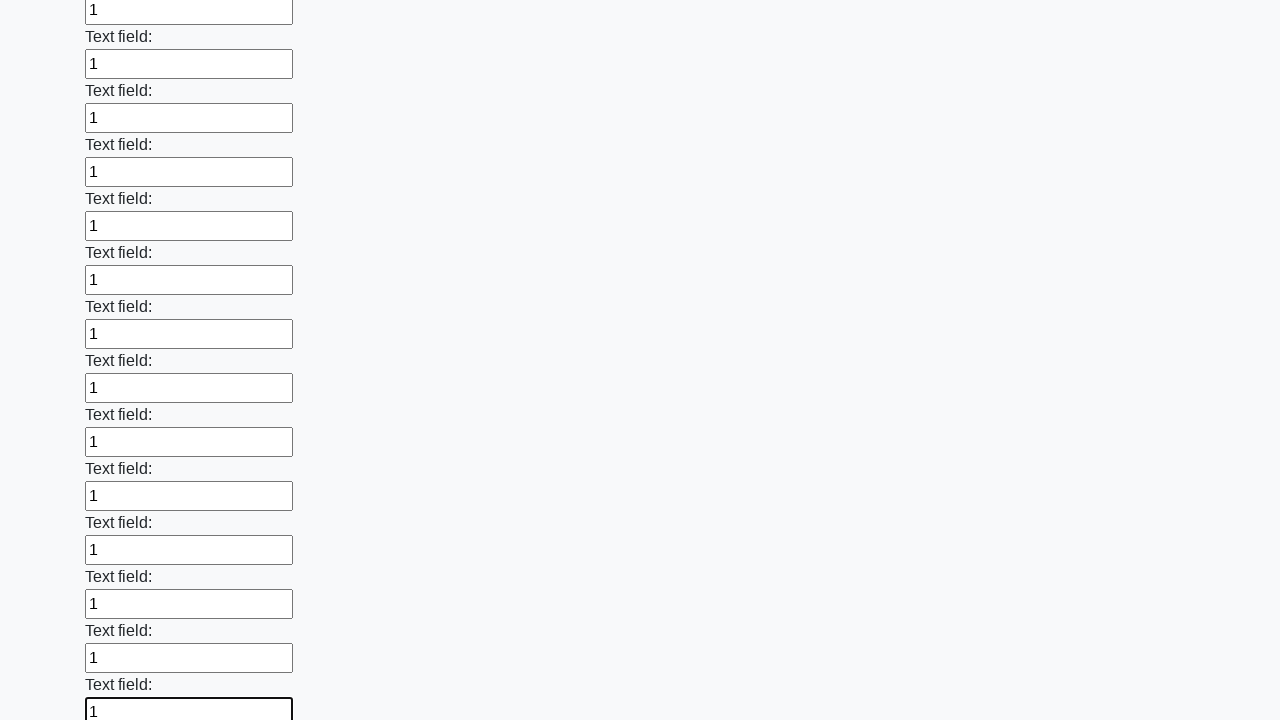

Filled an input field with '1' on input >> nth=61
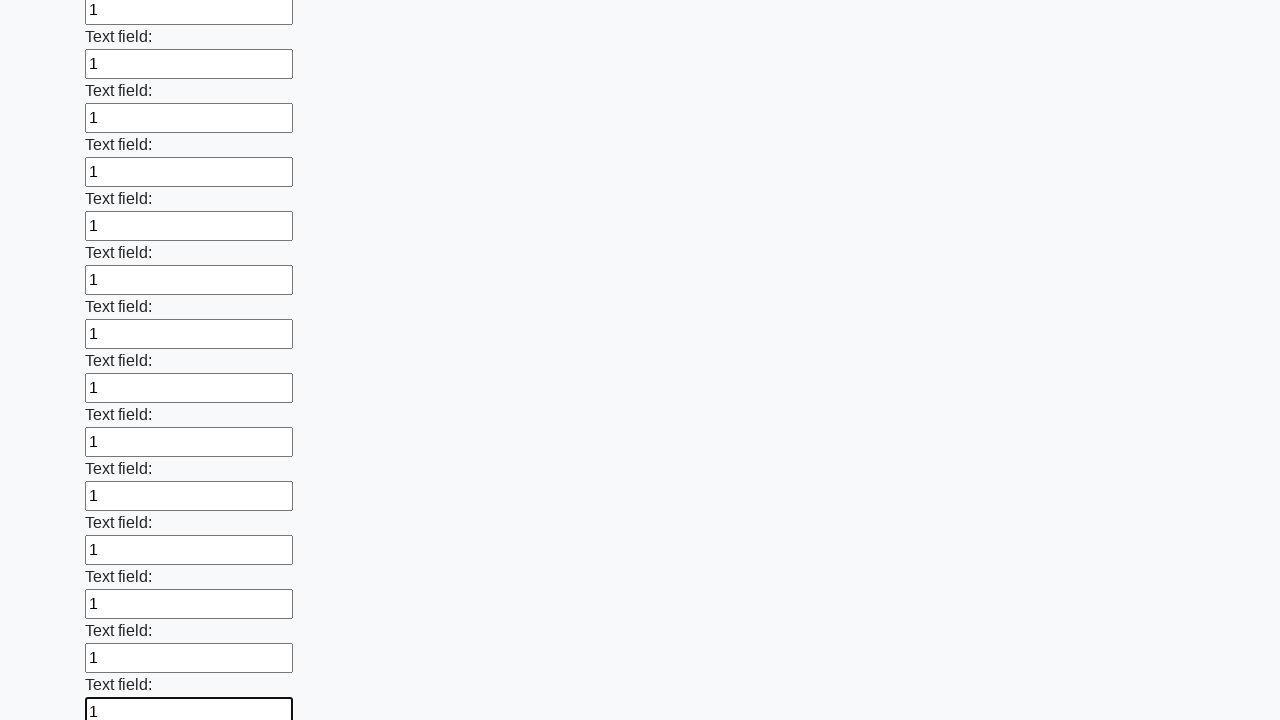

Filled an input field with '1' on input >> nth=62
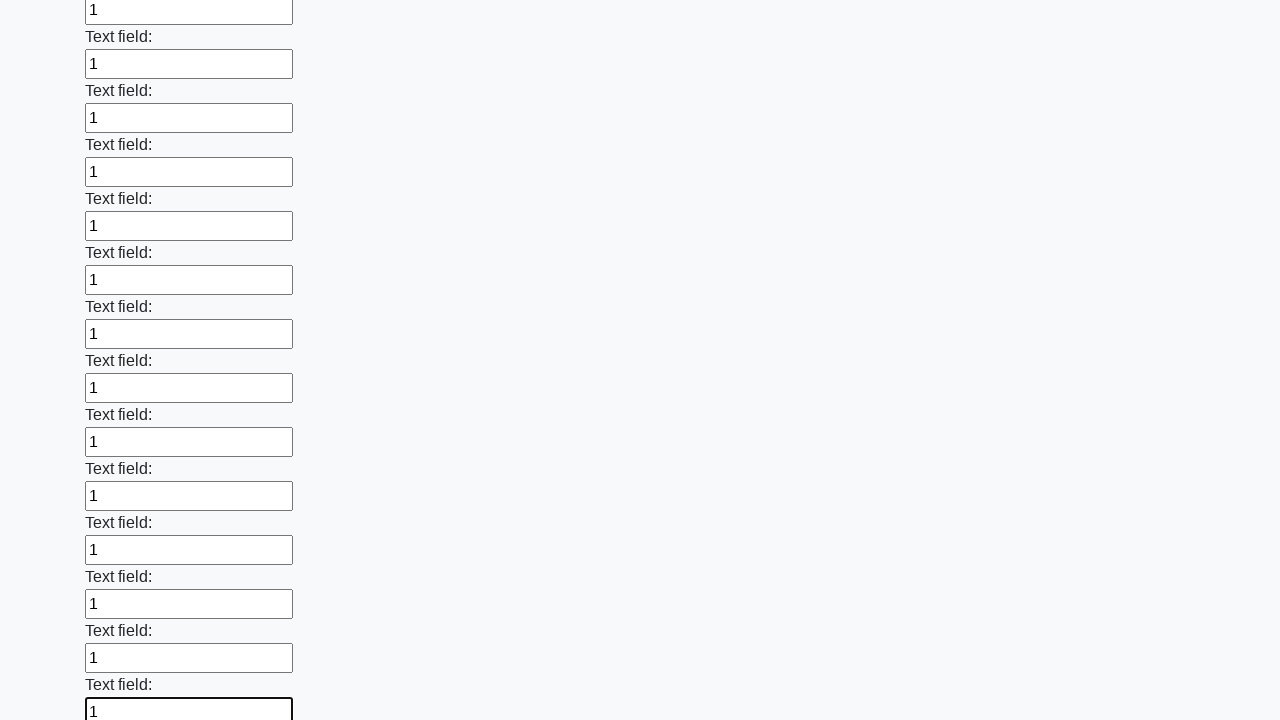

Filled an input field with '1' on input >> nth=63
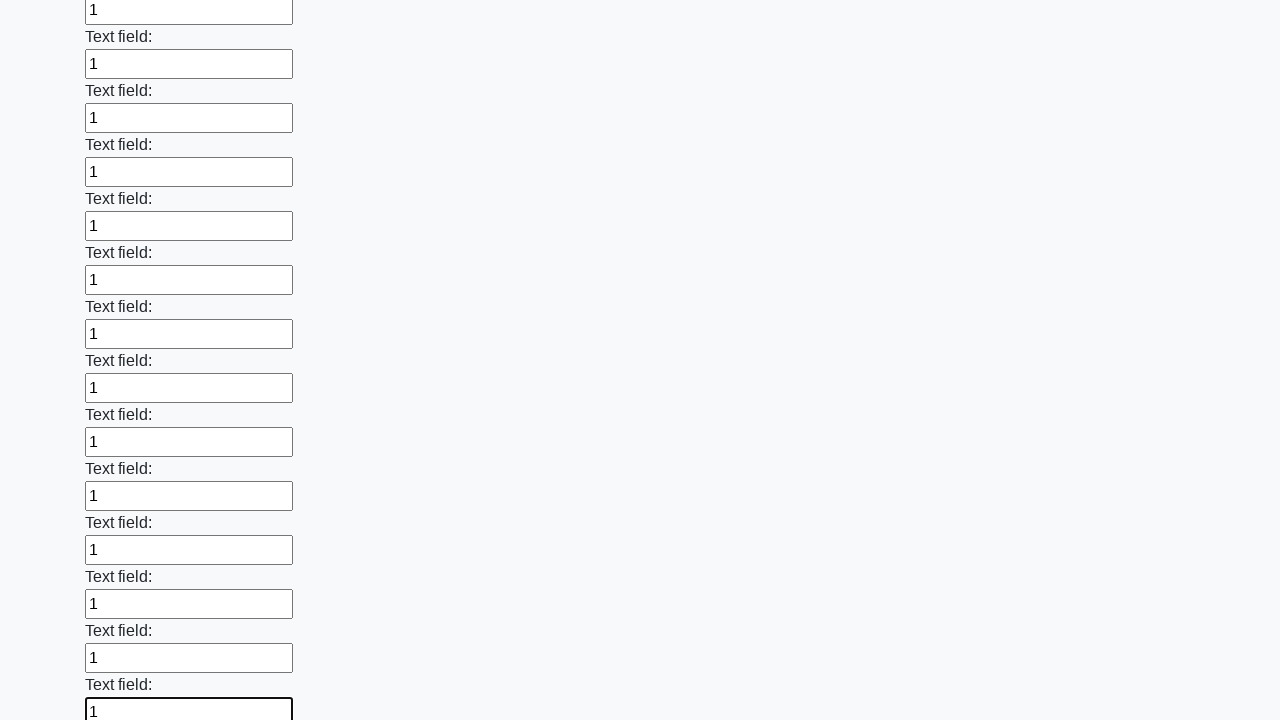

Filled an input field with '1' on input >> nth=64
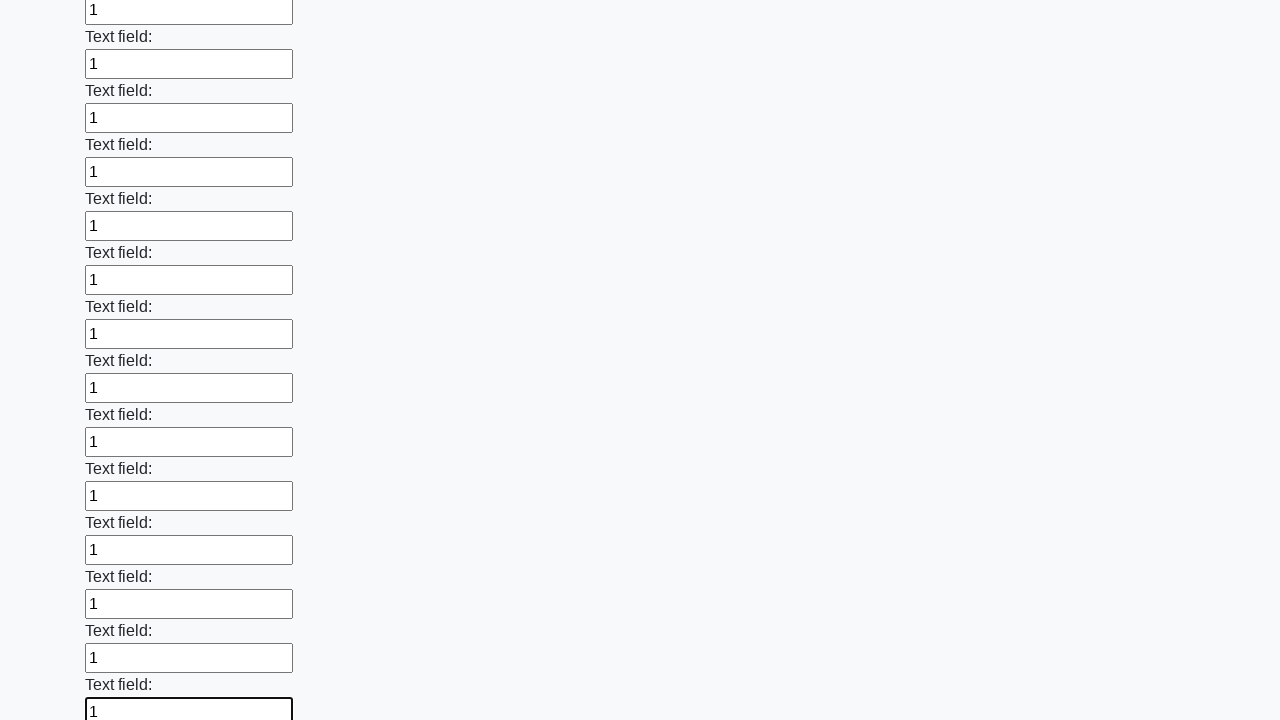

Filled an input field with '1' on input >> nth=65
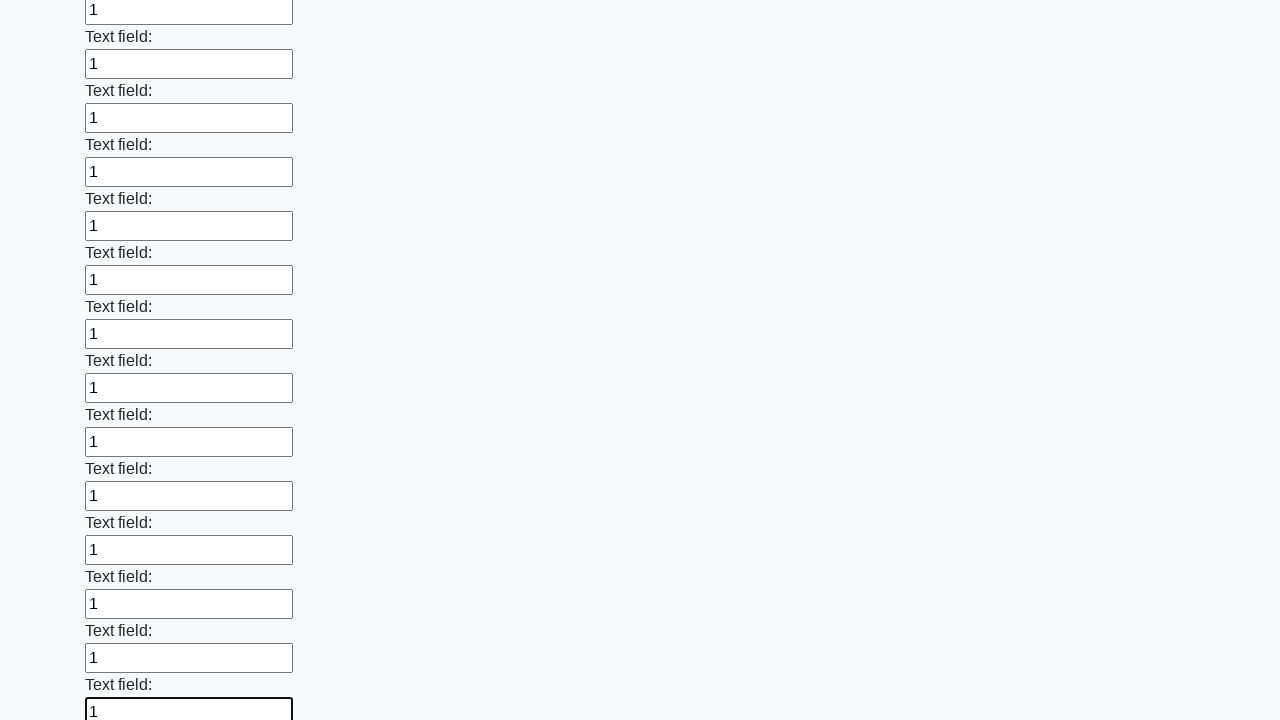

Filled an input field with '1' on input >> nth=66
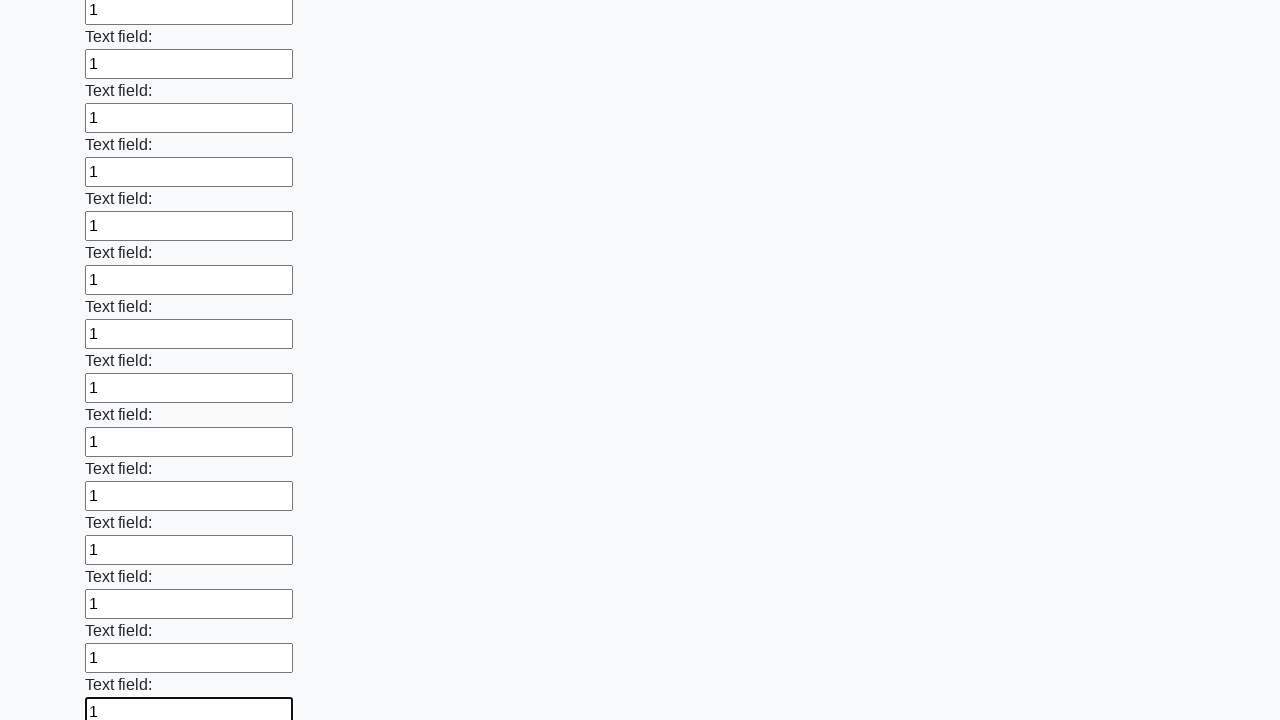

Filled an input field with '1' on input >> nth=67
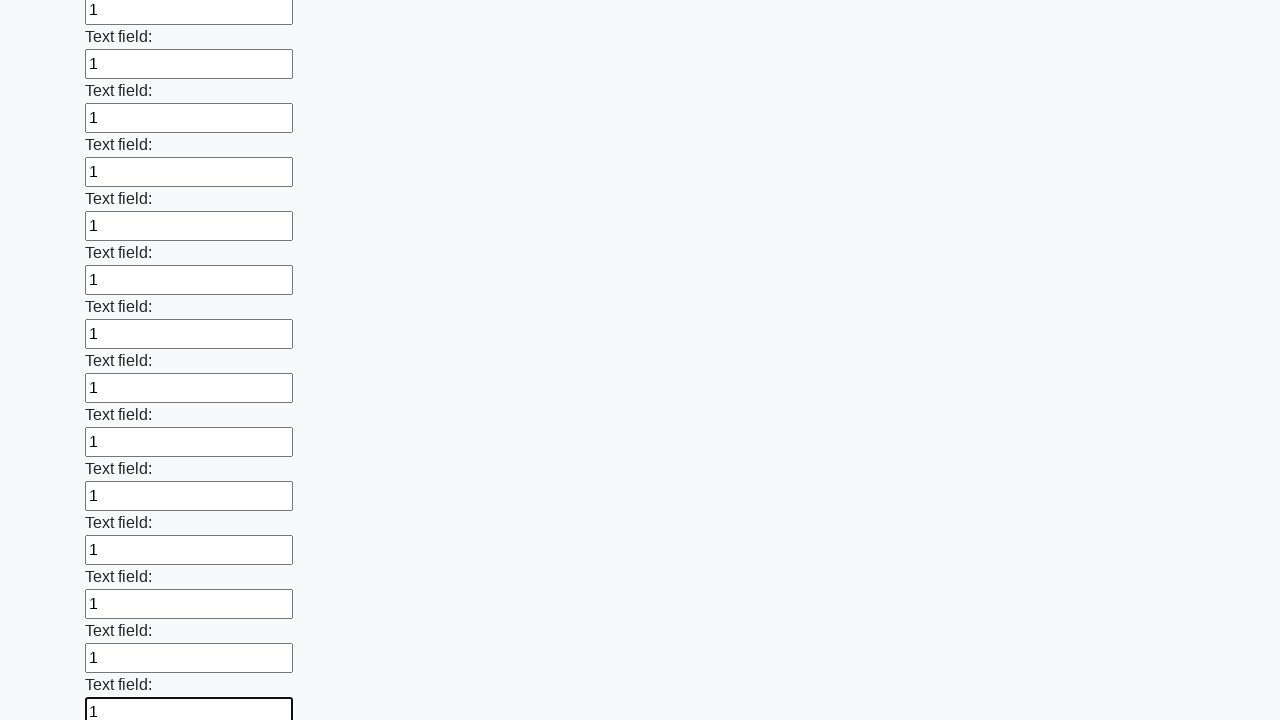

Filled an input field with '1' on input >> nth=68
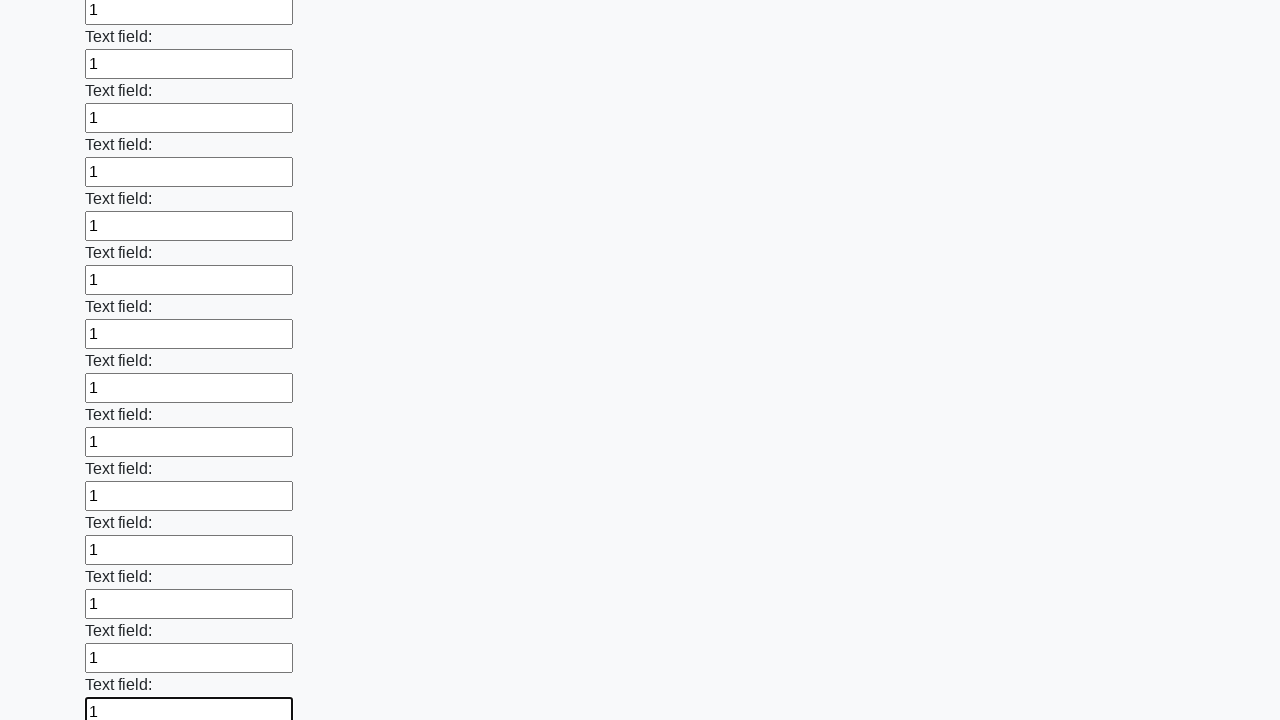

Filled an input field with '1' on input >> nth=69
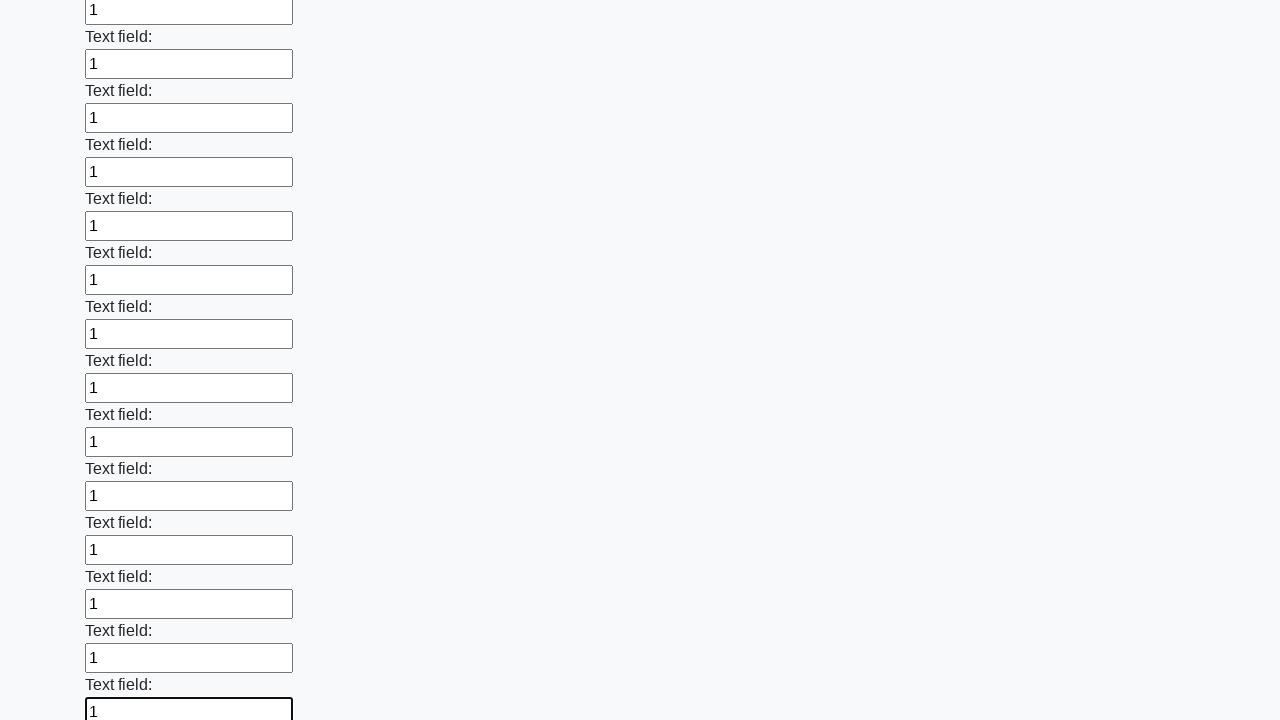

Filled an input field with '1' on input >> nth=70
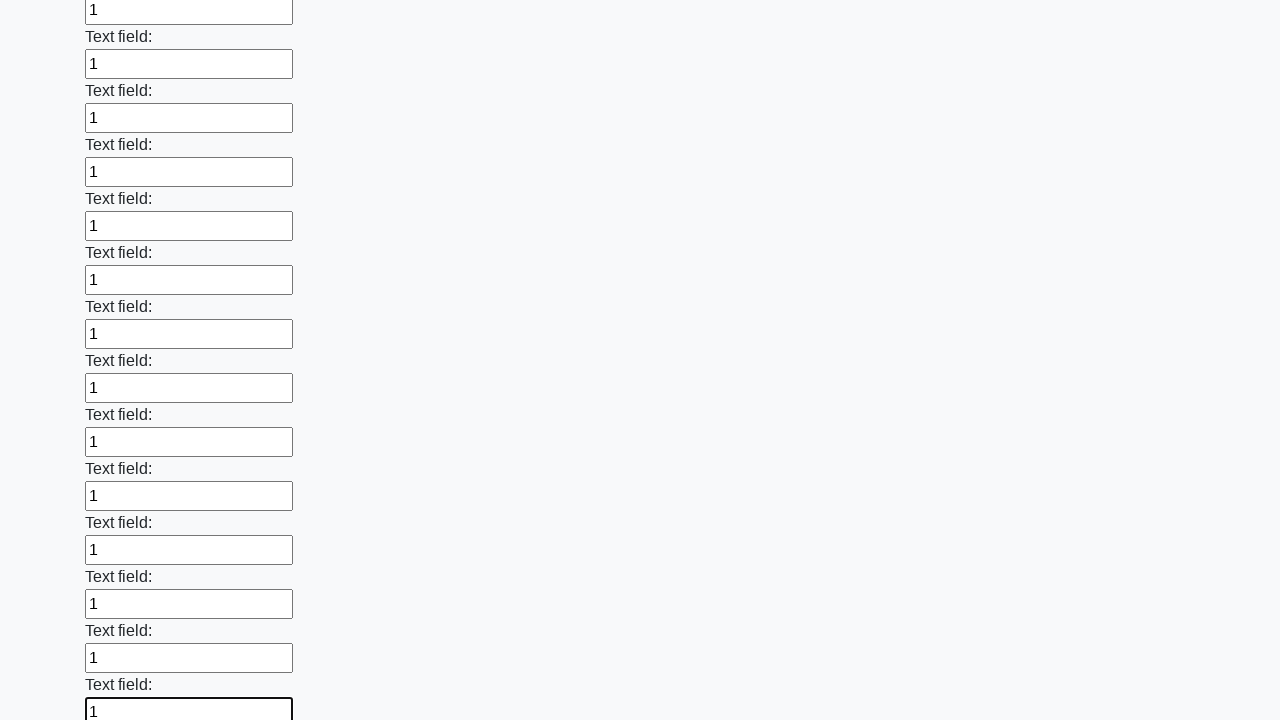

Filled an input field with '1' on input >> nth=71
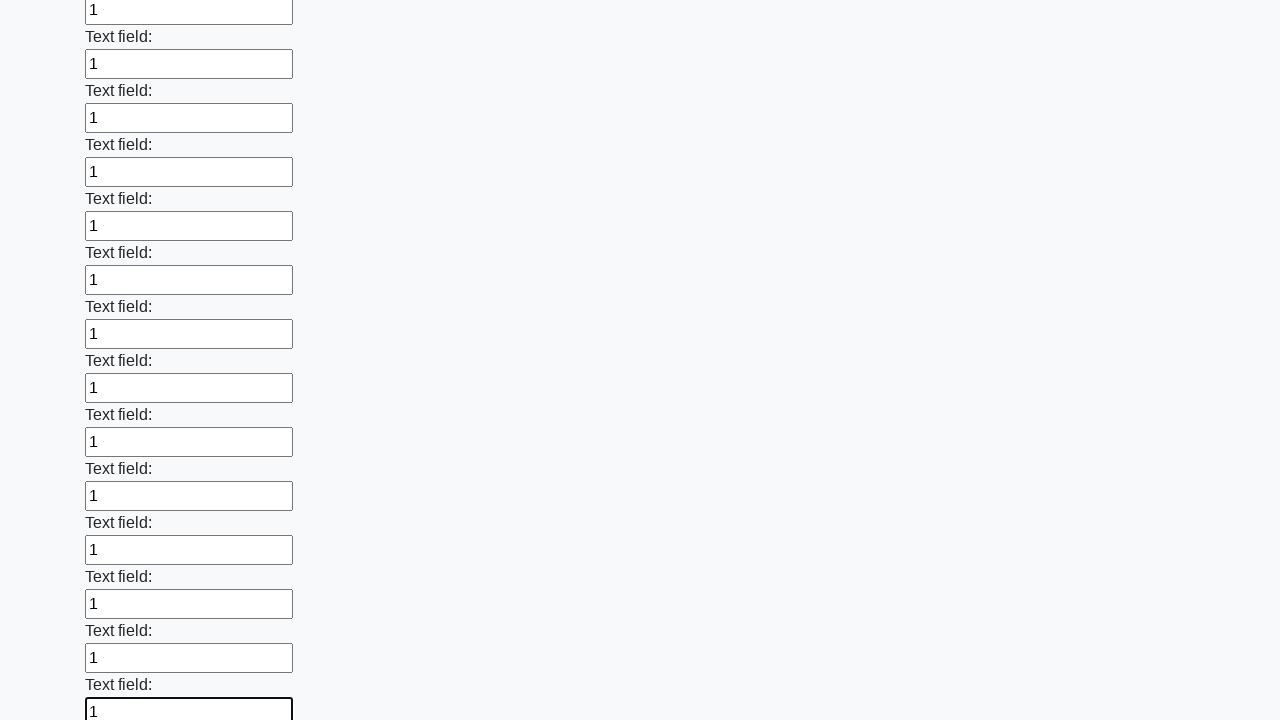

Filled an input field with '1' on input >> nth=72
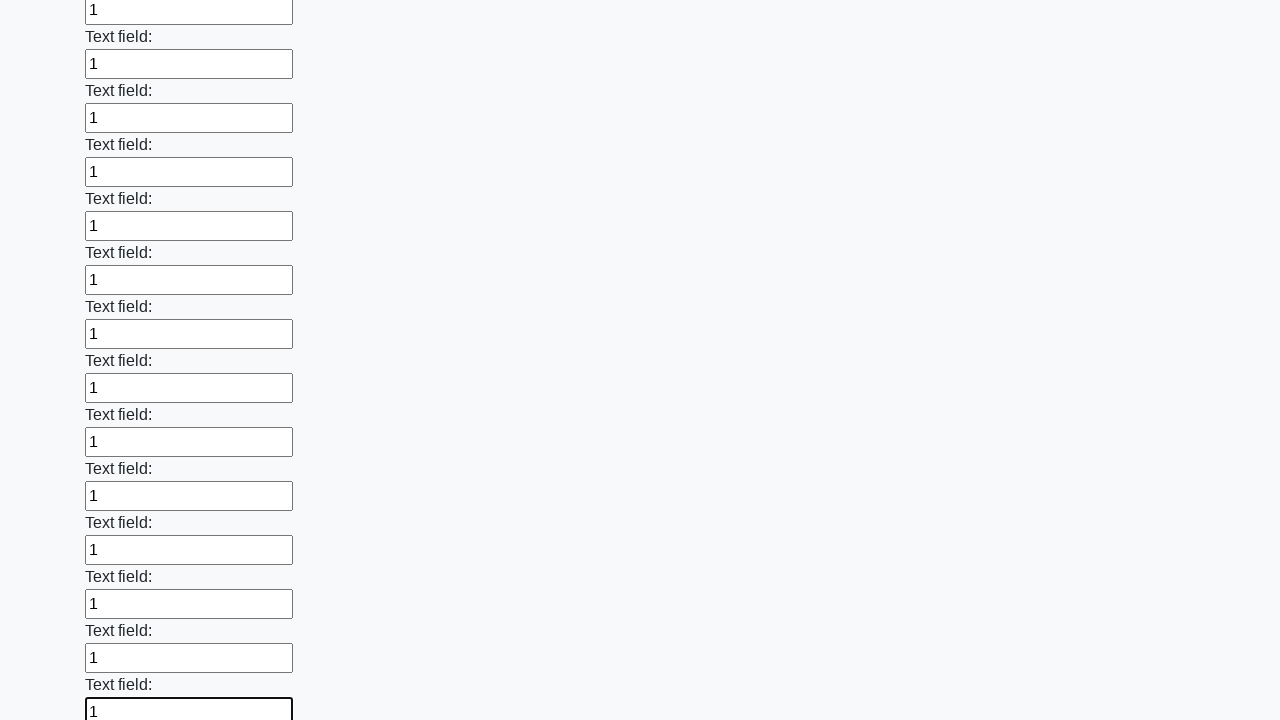

Filled an input field with '1' on input >> nth=73
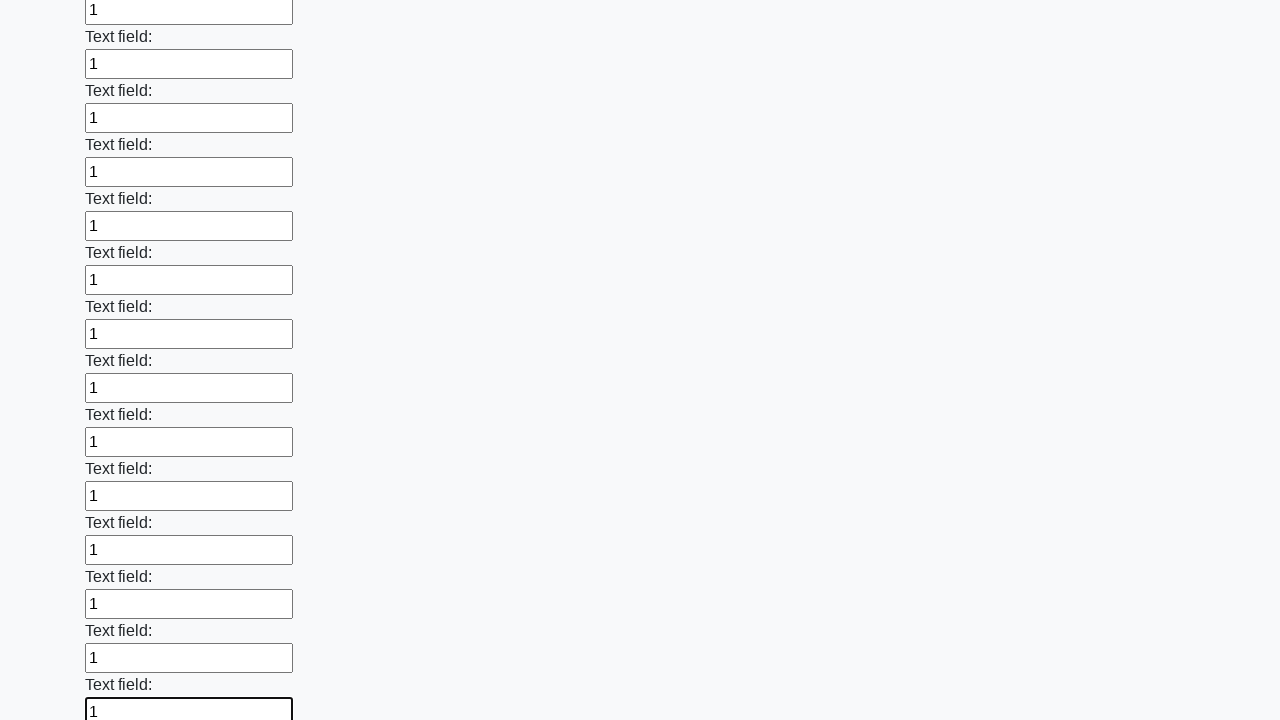

Filled an input field with '1' on input >> nth=74
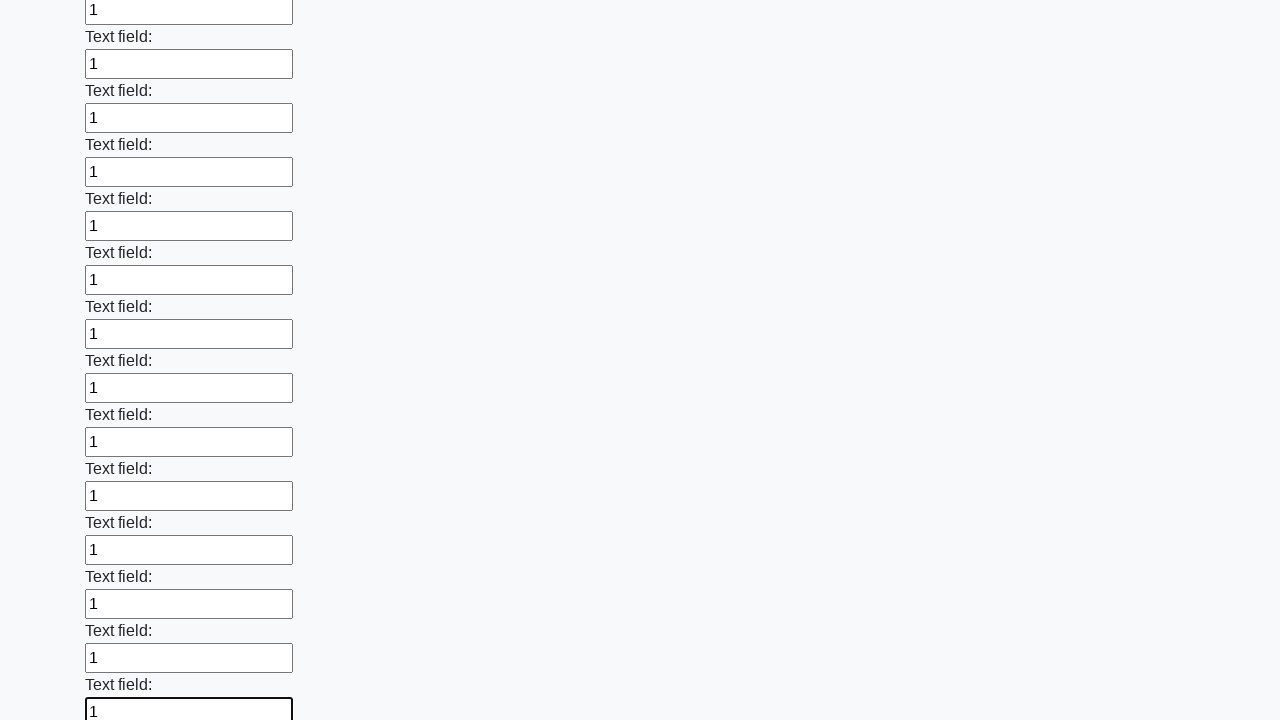

Filled an input field with '1' on input >> nth=75
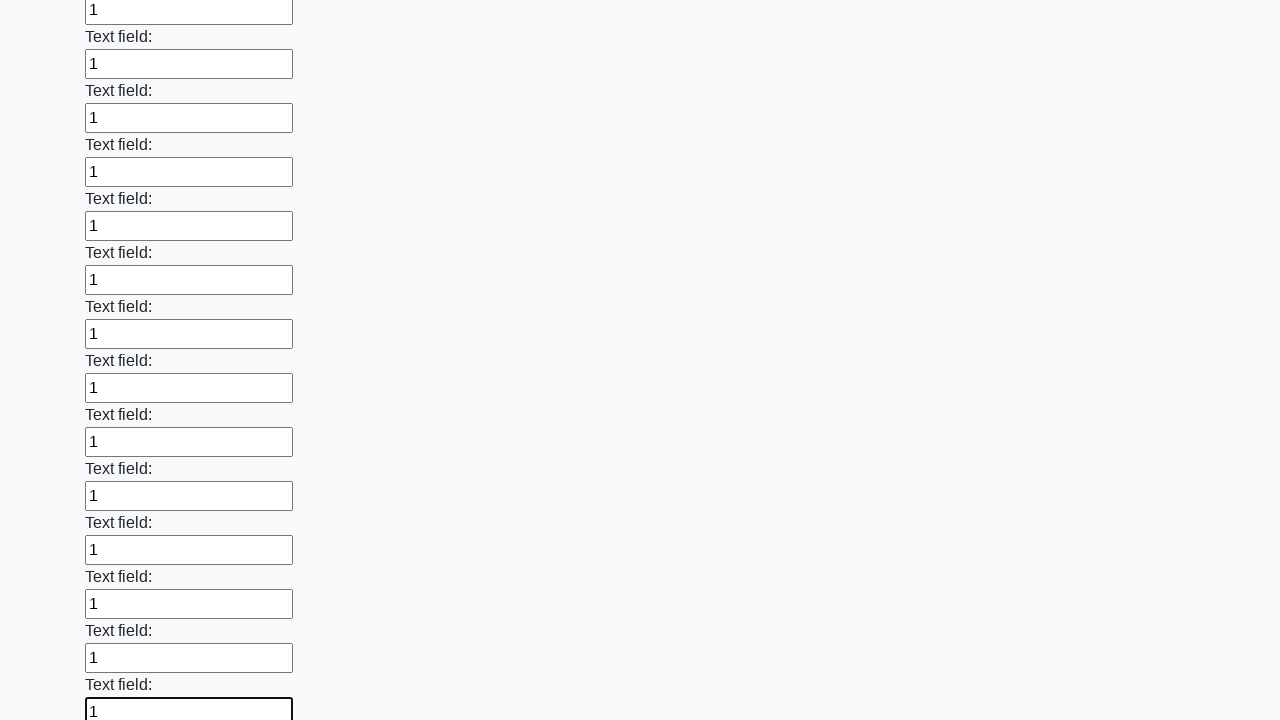

Filled an input field with '1' on input >> nth=76
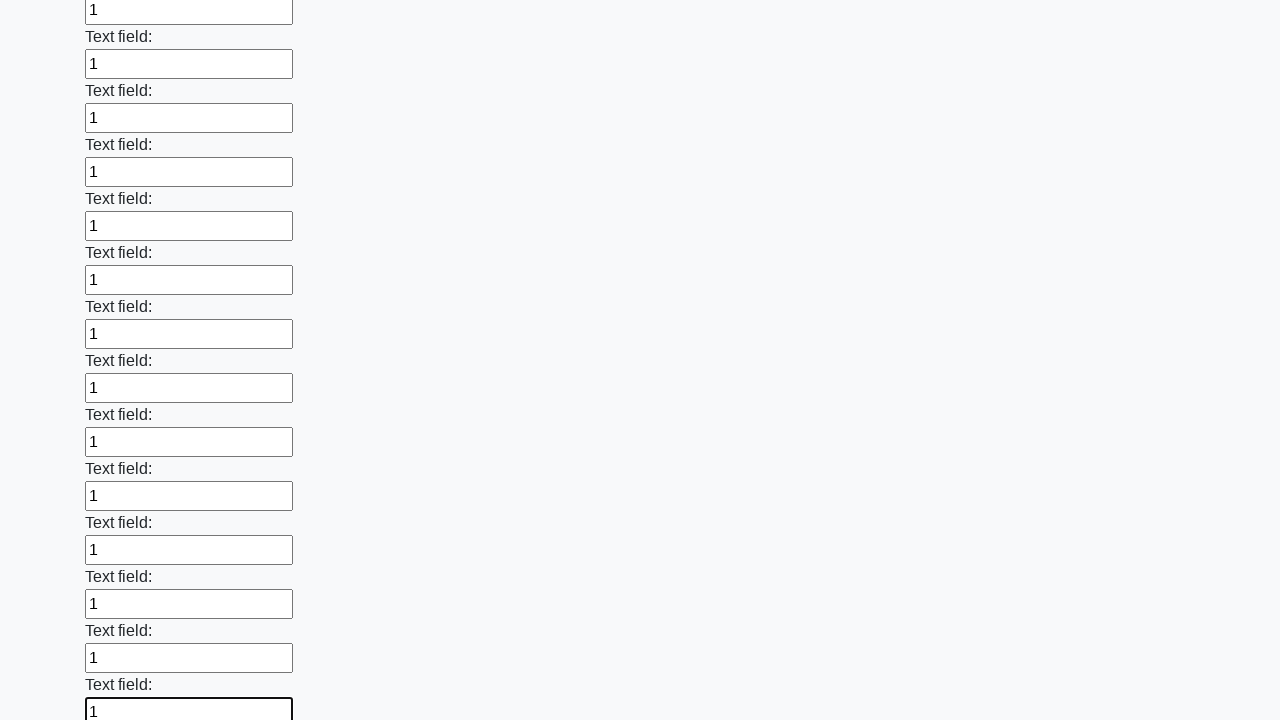

Filled an input field with '1' on input >> nth=77
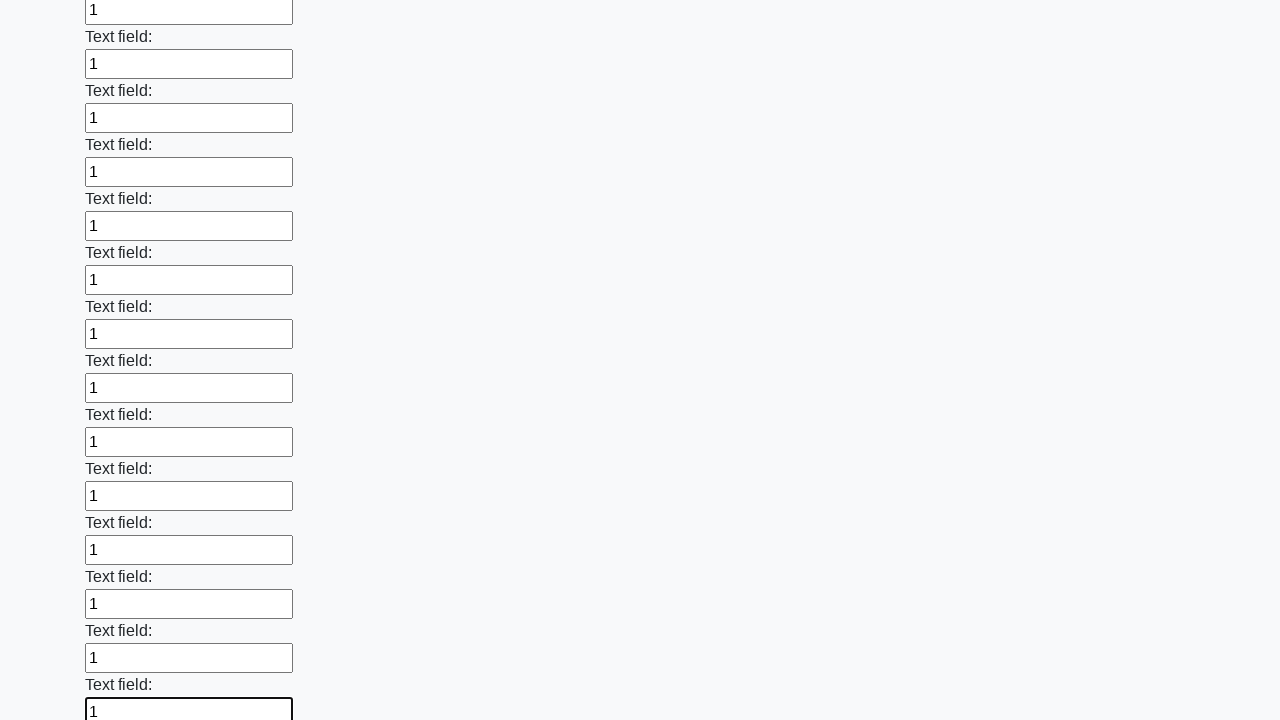

Filled an input field with '1' on input >> nth=78
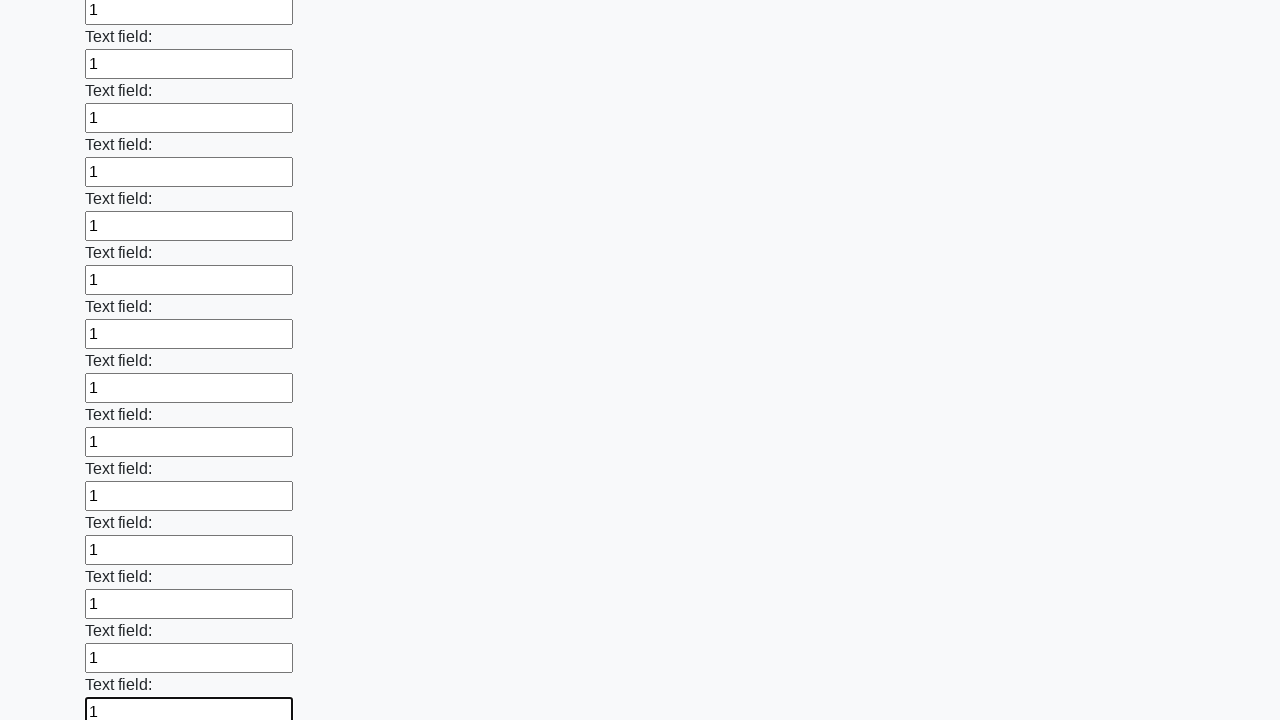

Filled an input field with '1' on input >> nth=79
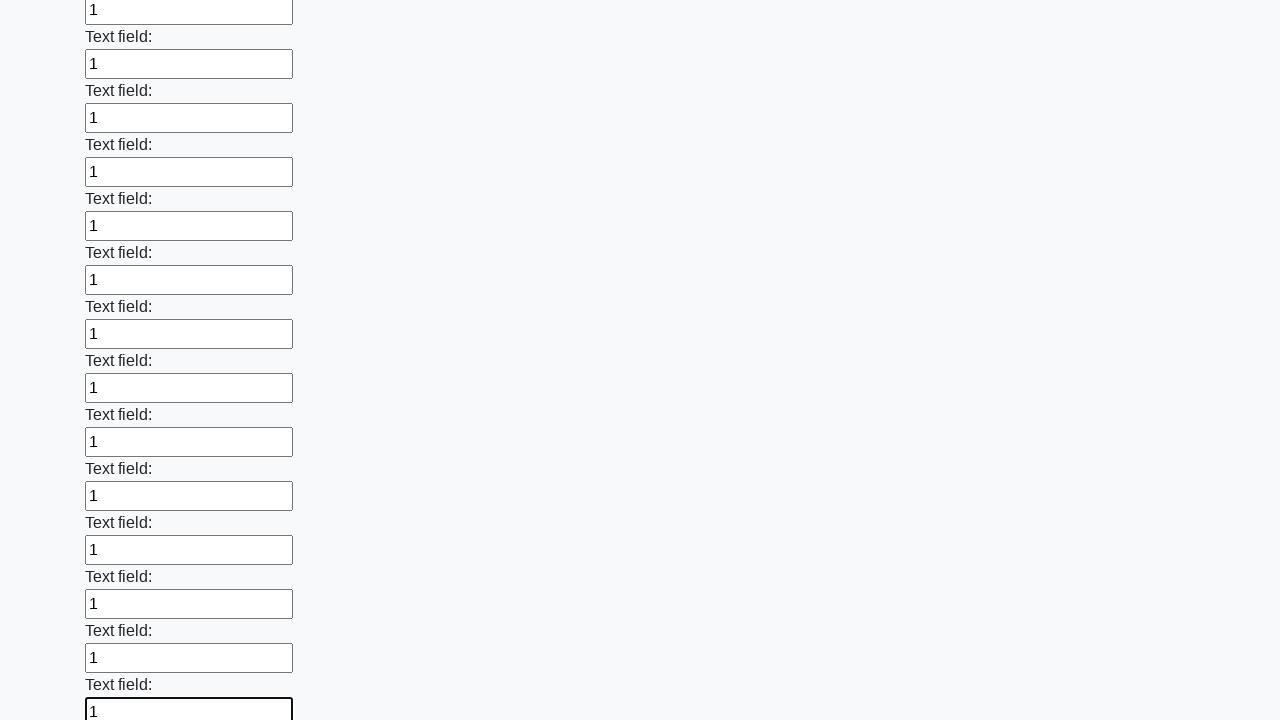

Filled an input field with '1' on input >> nth=80
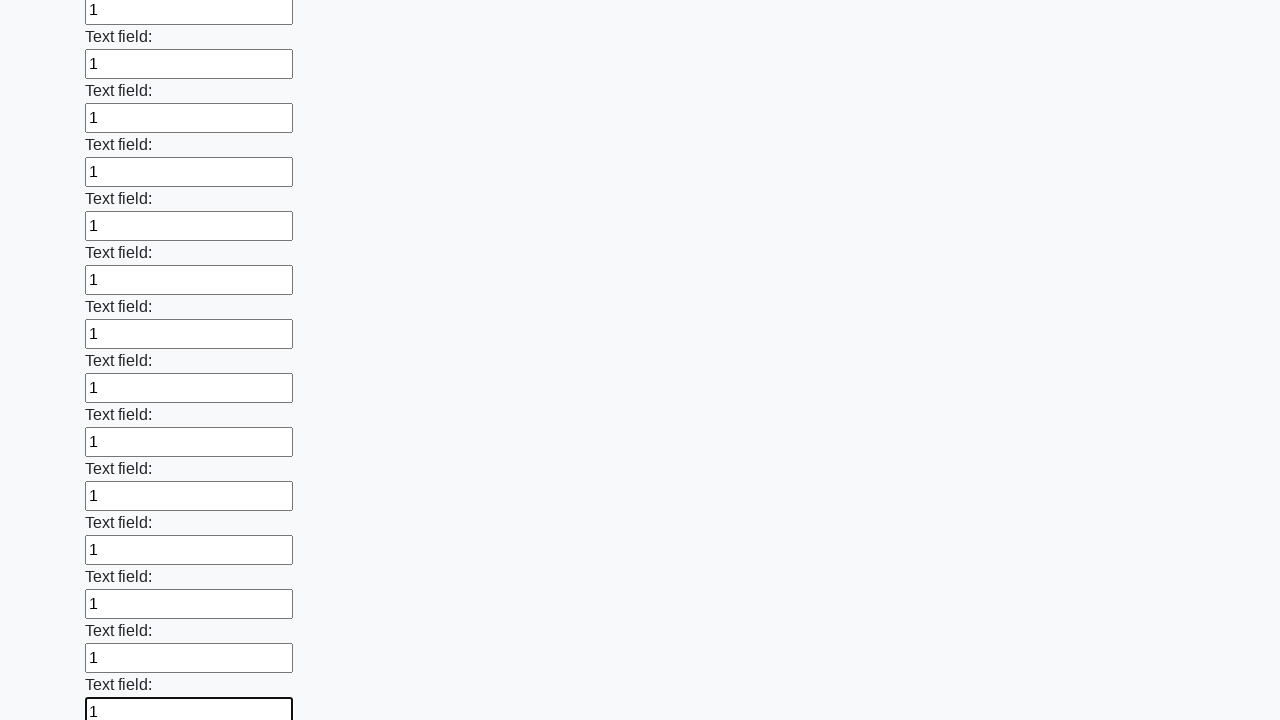

Filled an input field with '1' on input >> nth=81
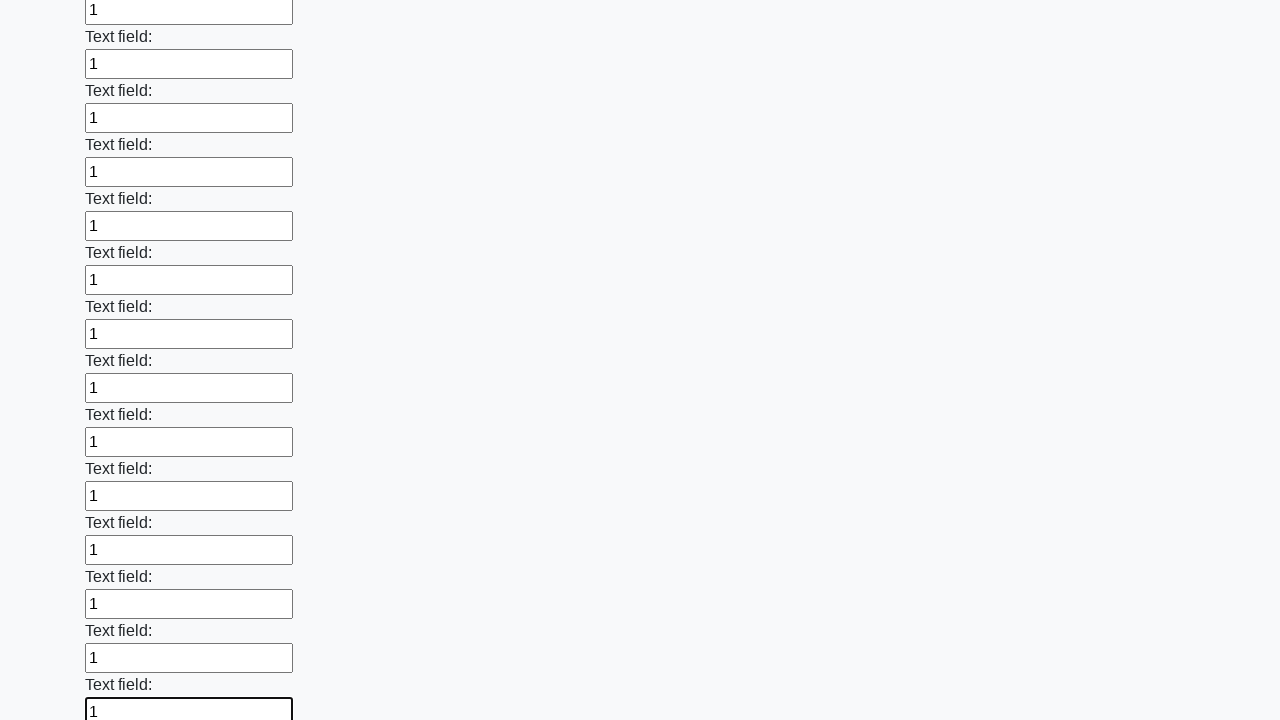

Filled an input field with '1' on input >> nth=82
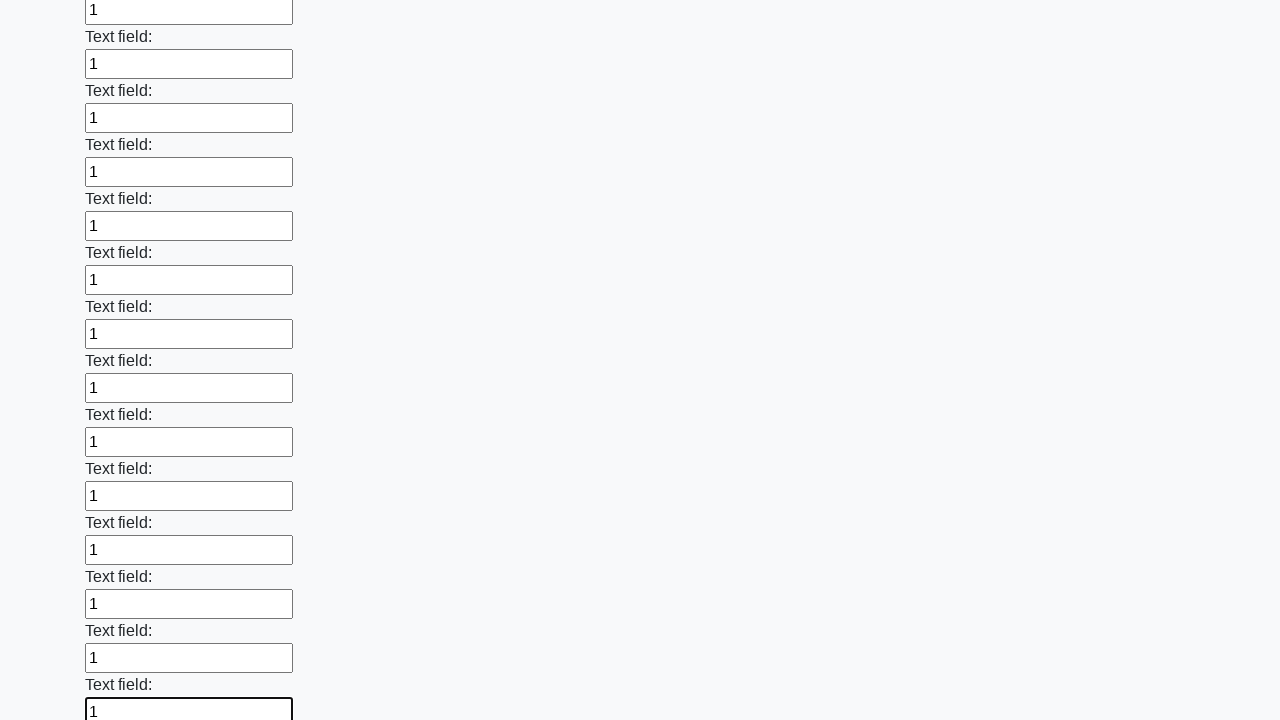

Filled an input field with '1' on input >> nth=83
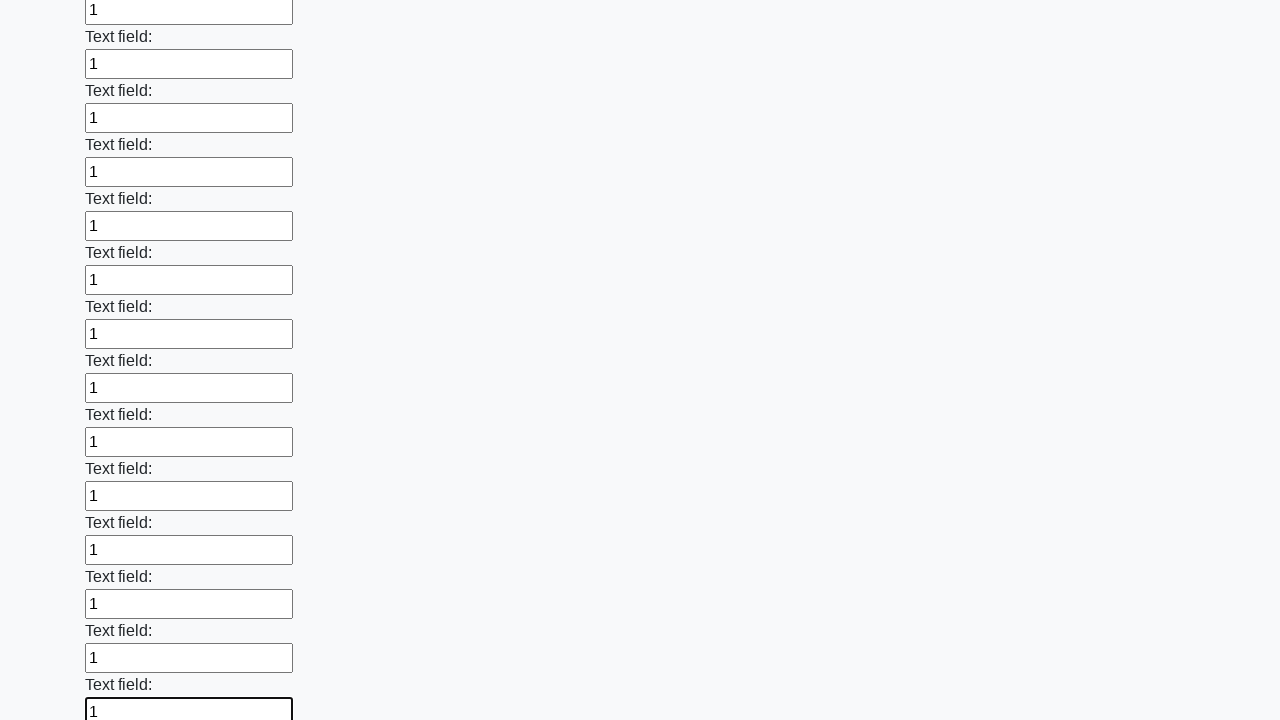

Filled an input field with '1' on input >> nth=84
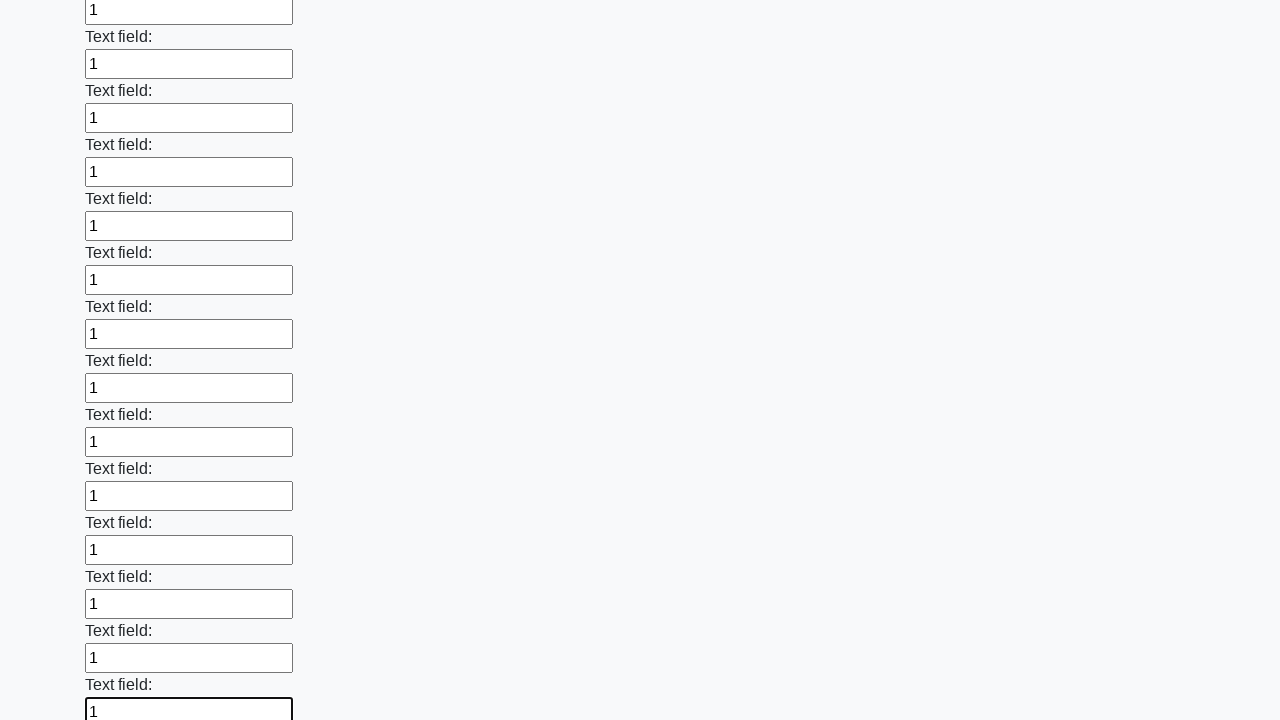

Filled an input field with '1' on input >> nth=85
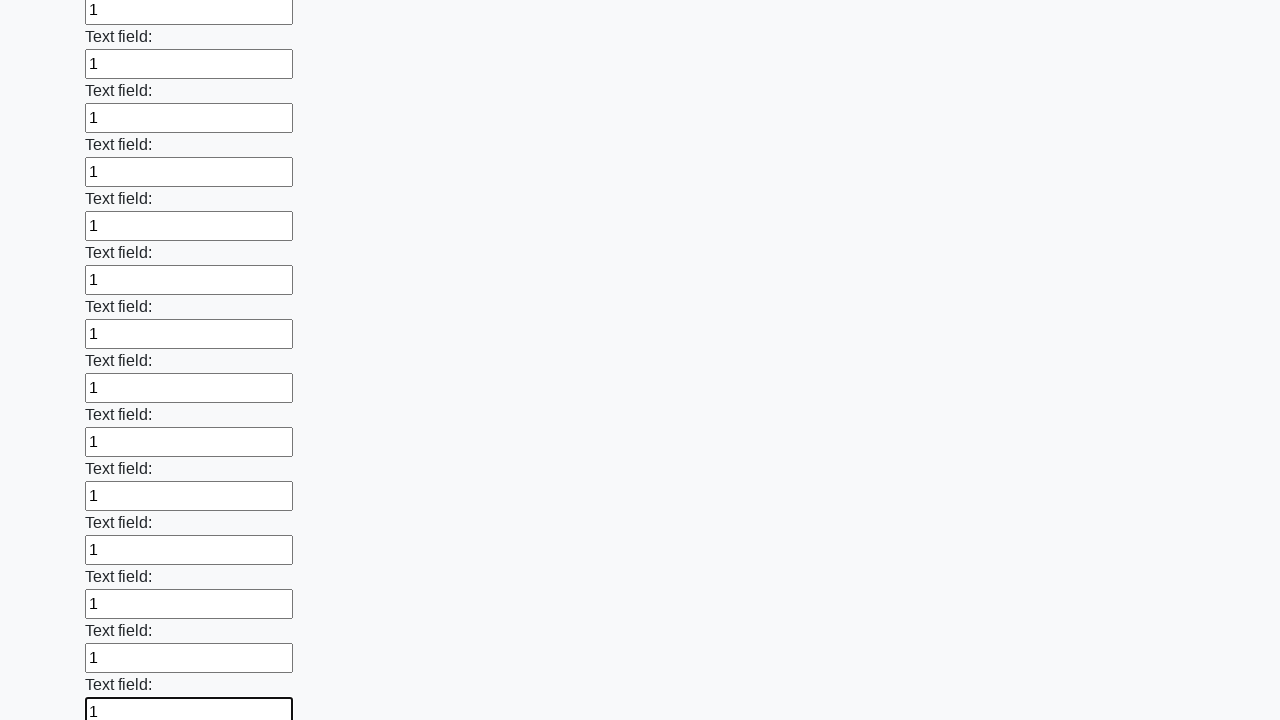

Filled an input field with '1' on input >> nth=86
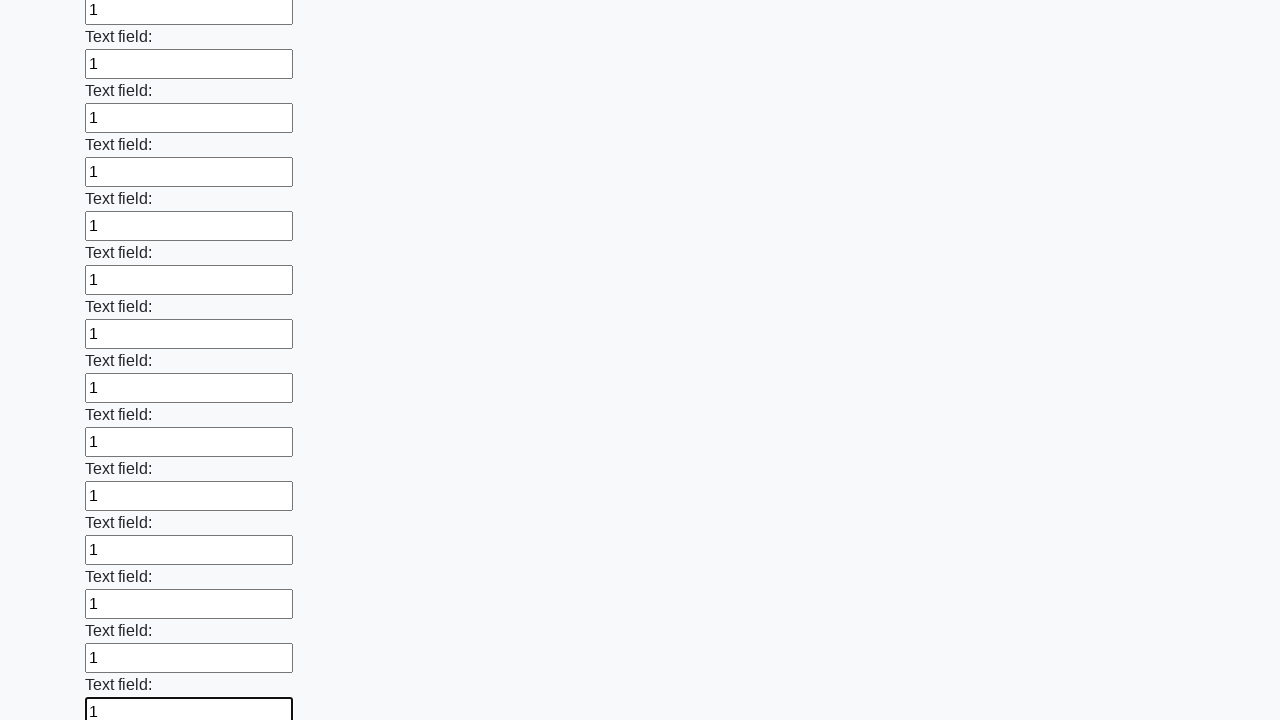

Filled an input field with '1' on input >> nth=87
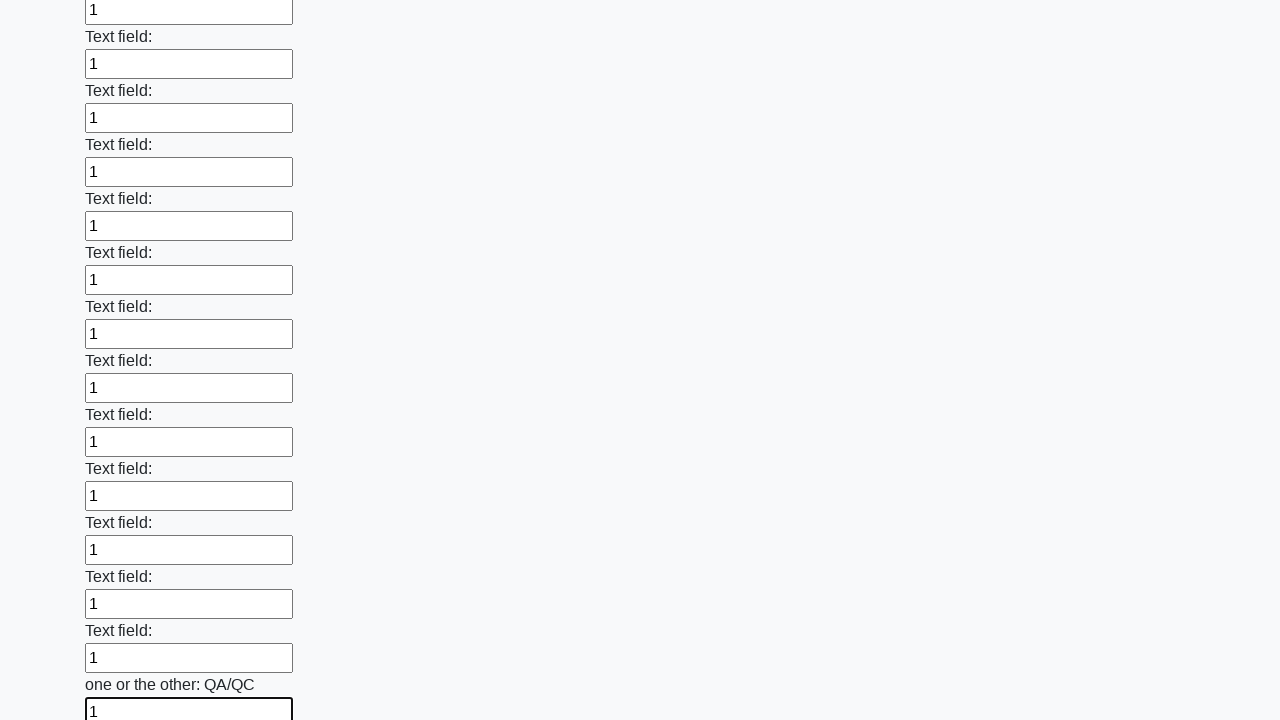

Filled an input field with '1' on input >> nth=88
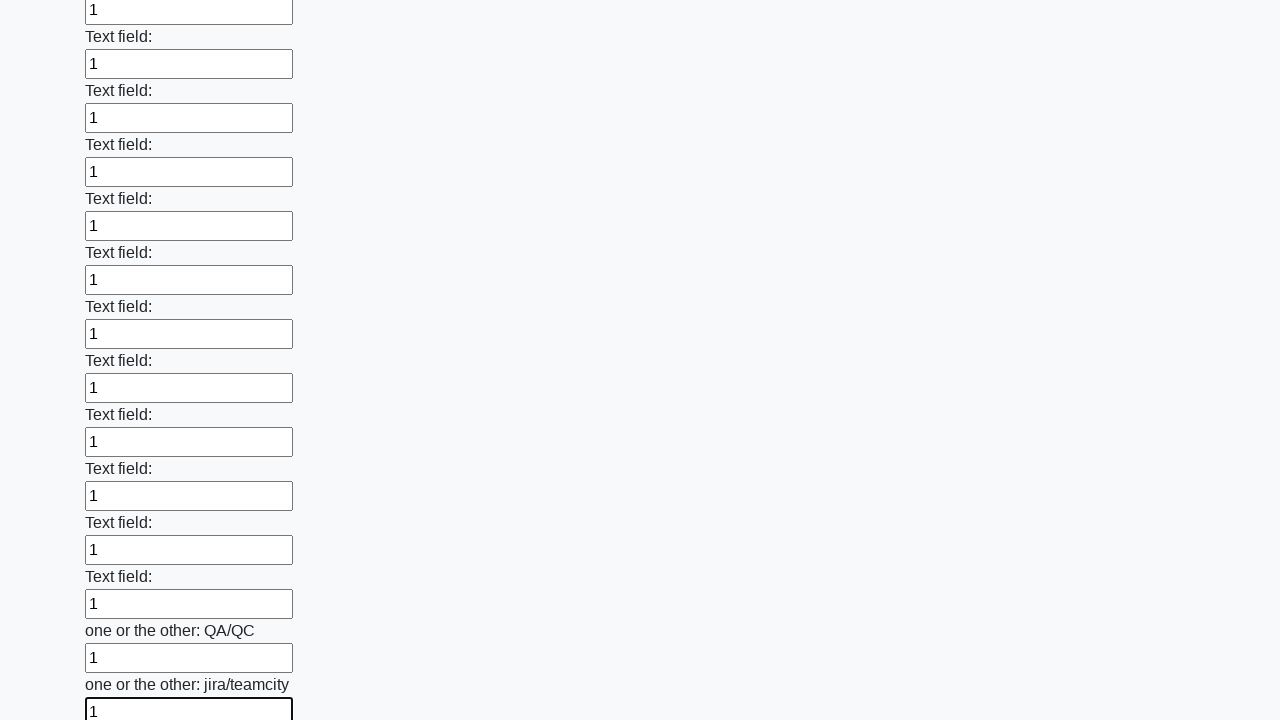

Filled an input field with '1' on input >> nth=89
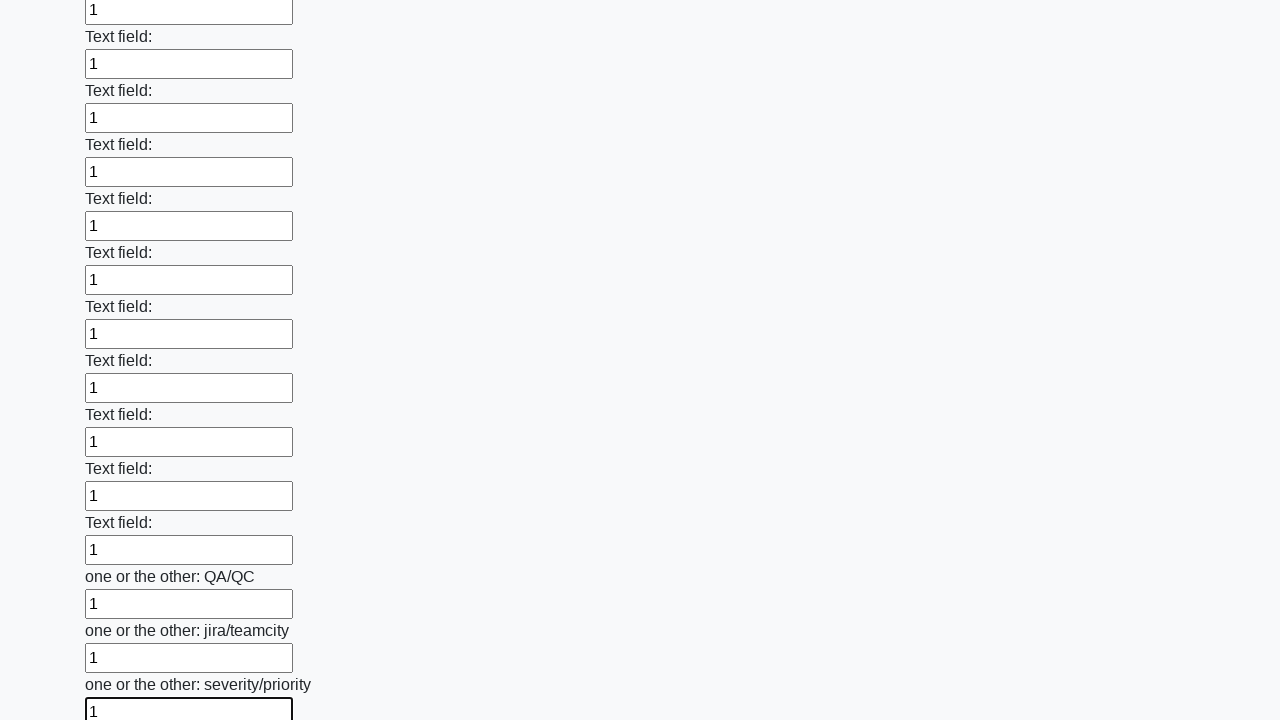

Filled an input field with '1' on input >> nth=90
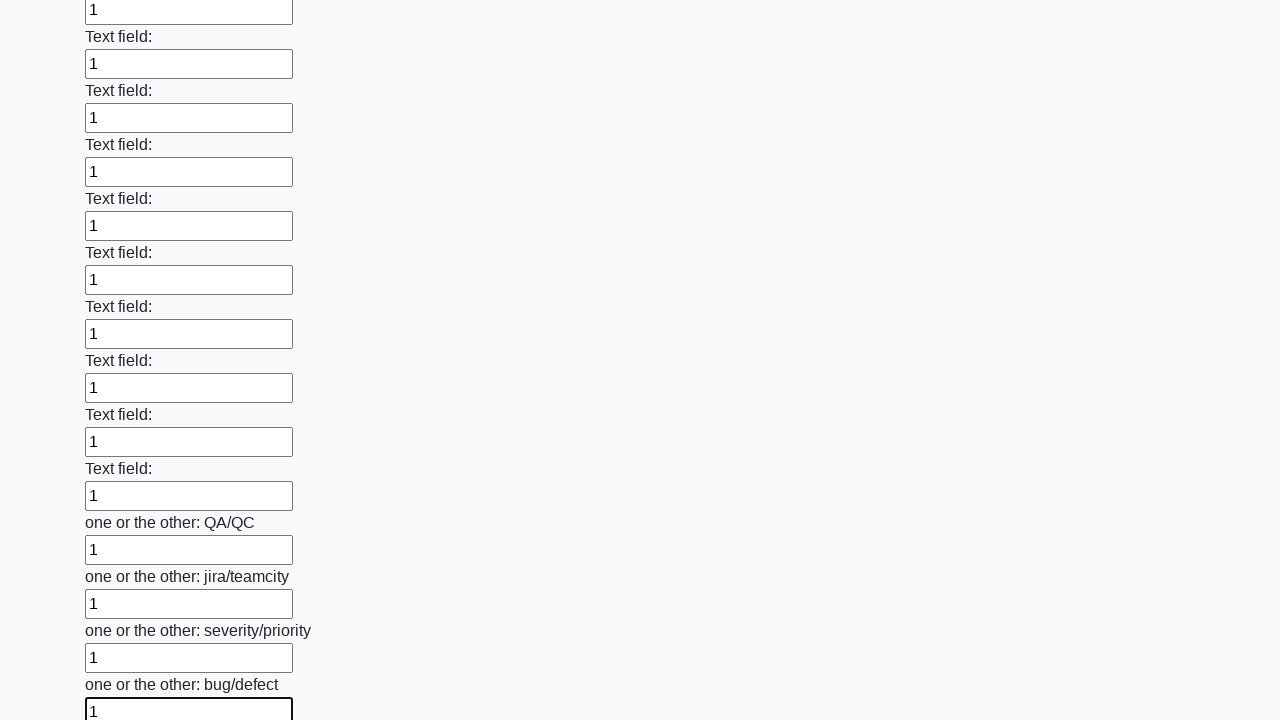

Filled an input field with '1' on input >> nth=91
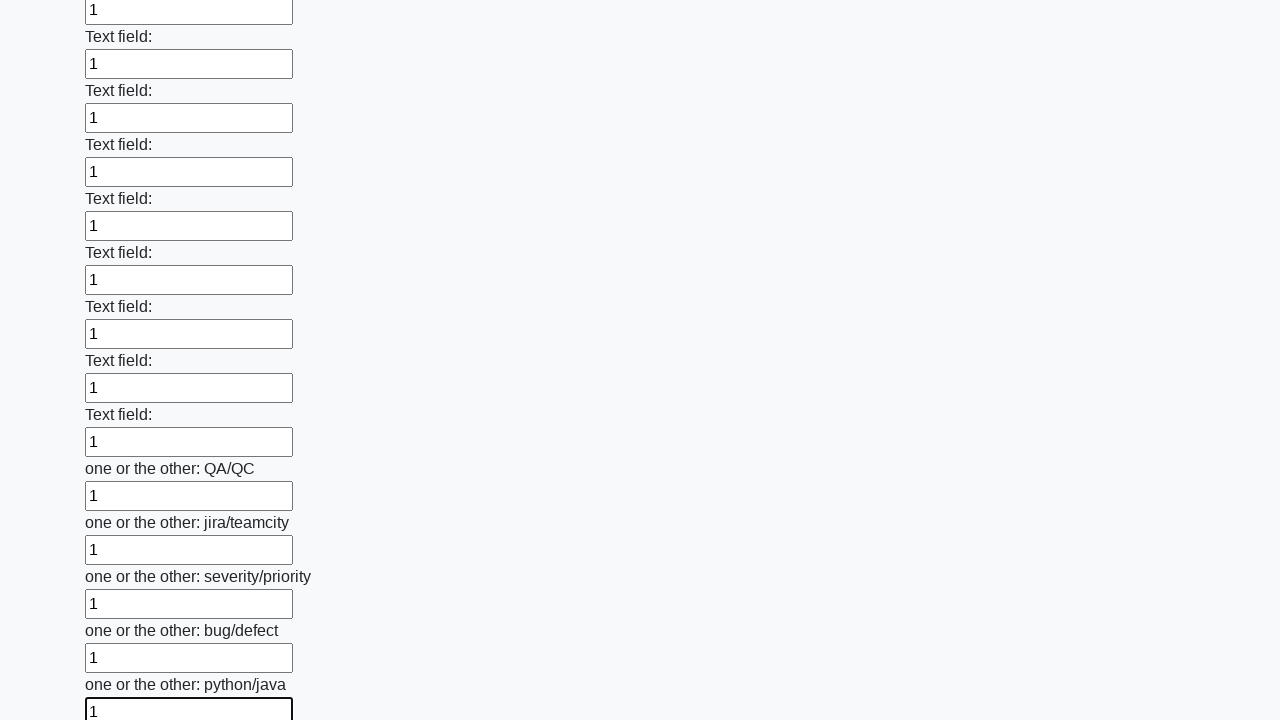

Filled an input field with '1' on input >> nth=92
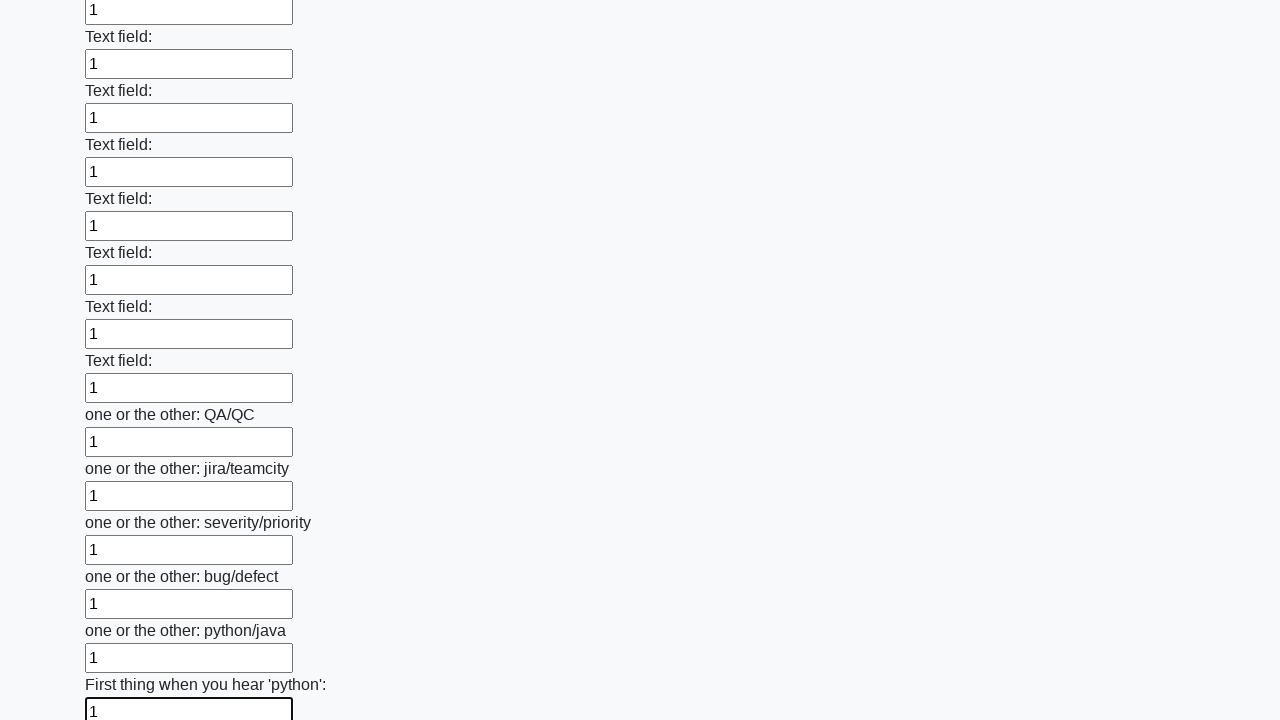

Filled an input field with '1' on input >> nth=93
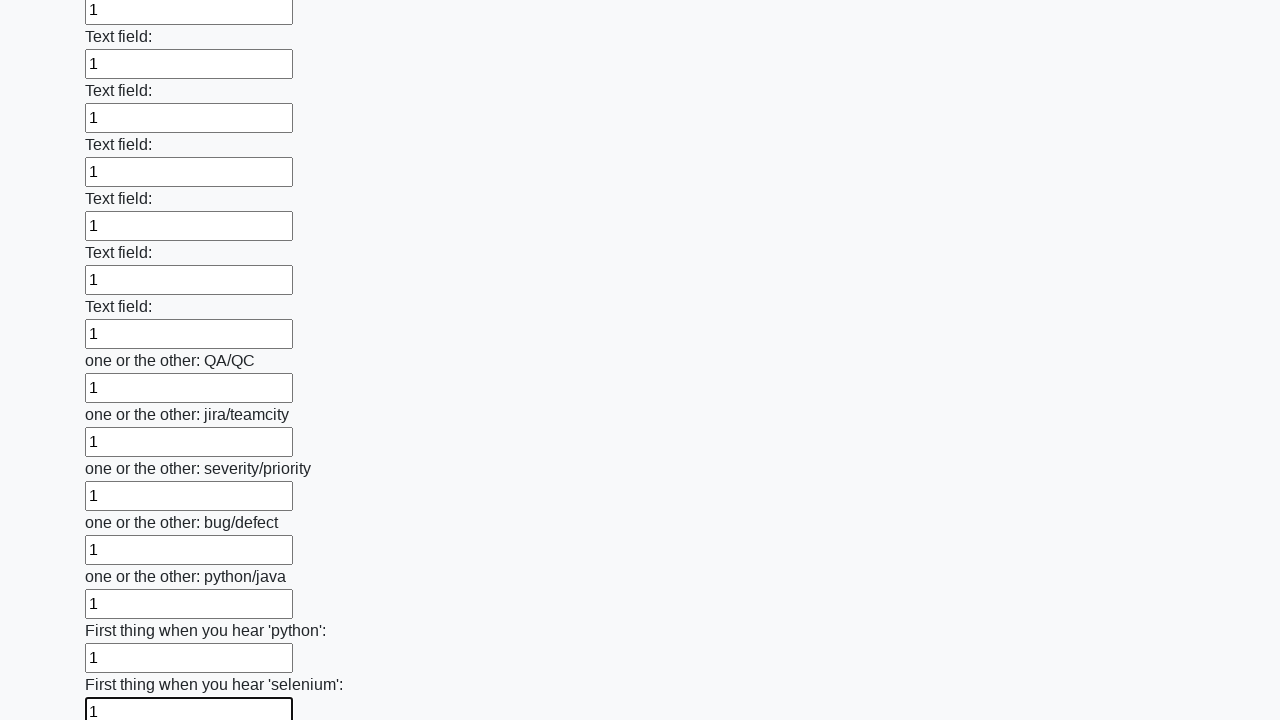

Filled an input field with '1' on input >> nth=94
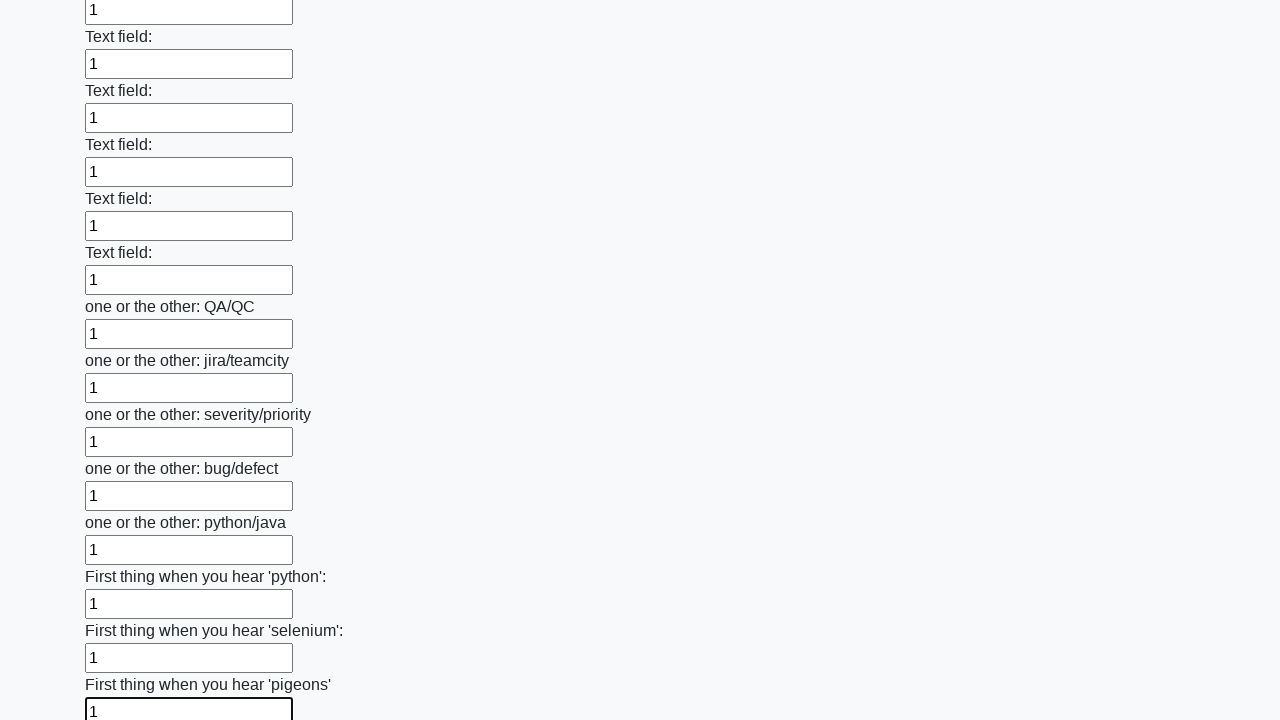

Filled an input field with '1' on input >> nth=95
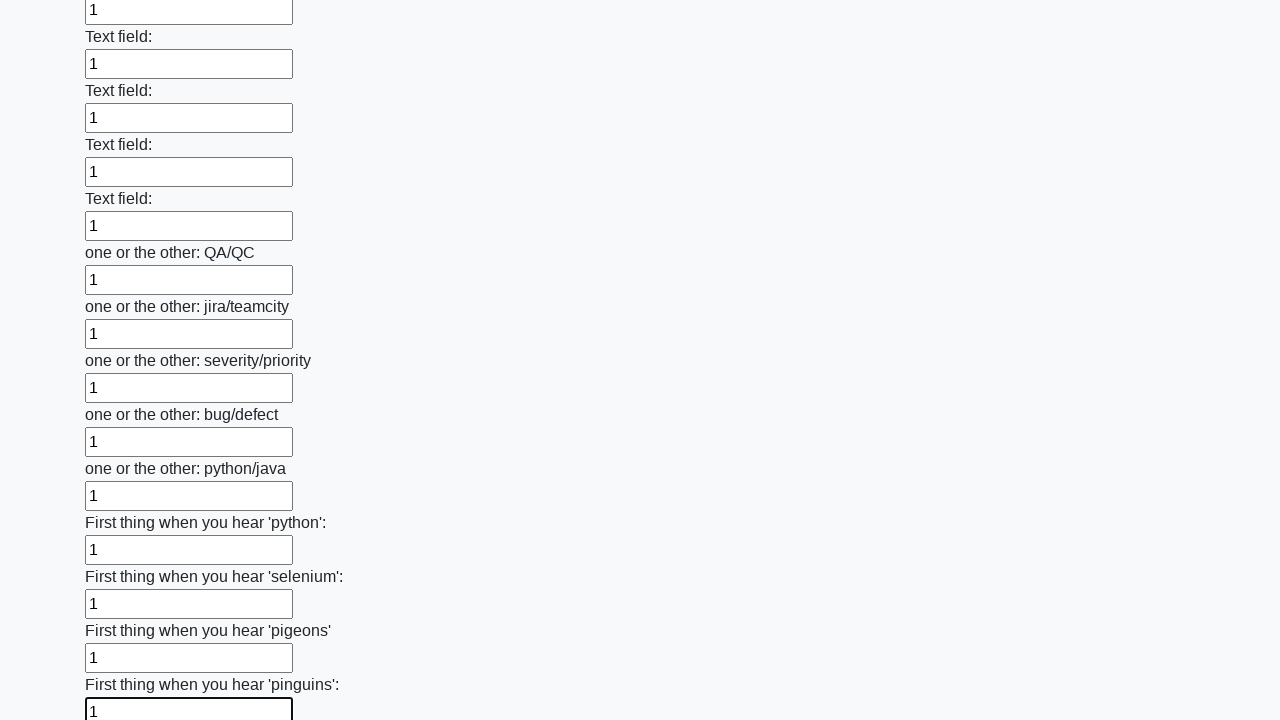

Filled an input field with '1' on input >> nth=96
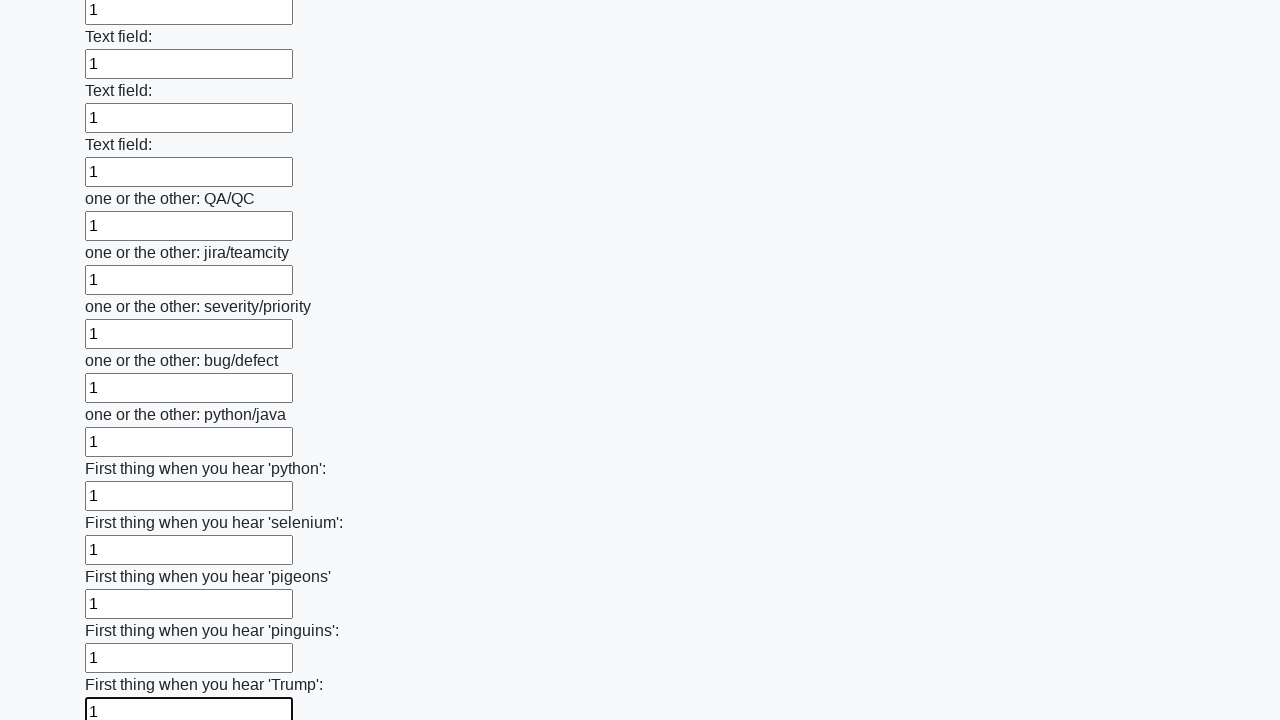

Filled an input field with '1' on input >> nth=97
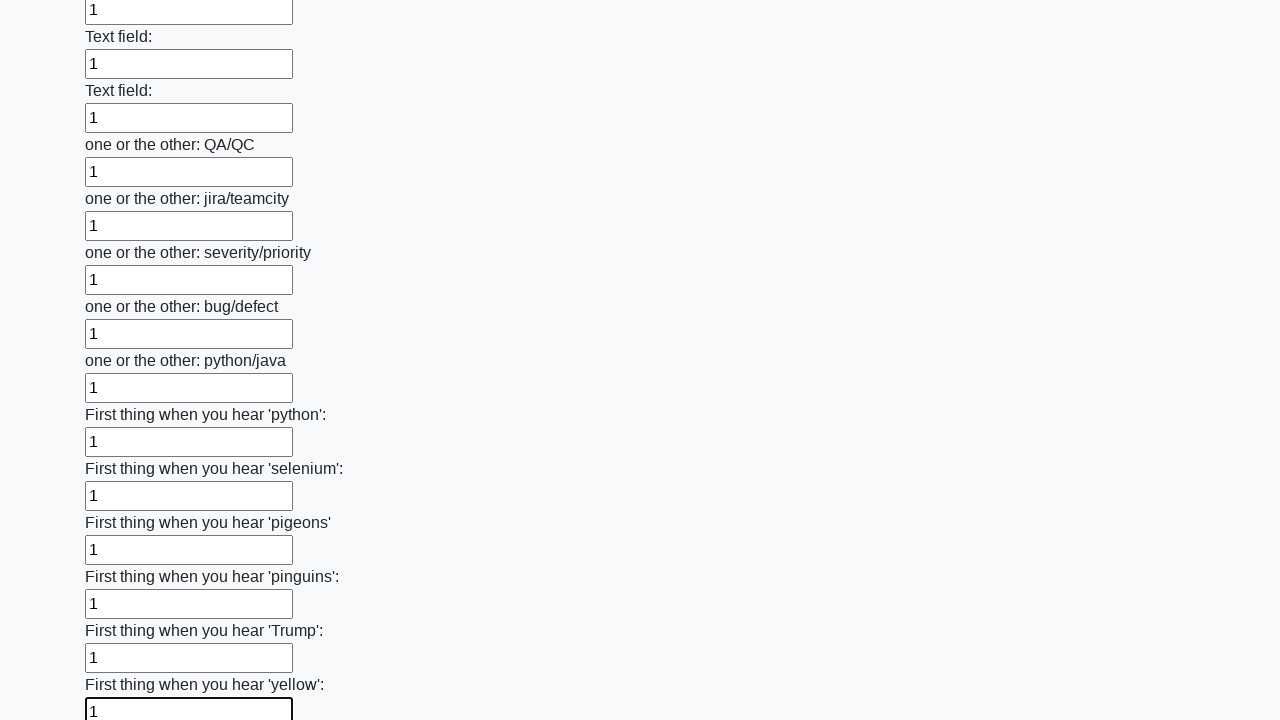

Filled an input field with '1' on input >> nth=98
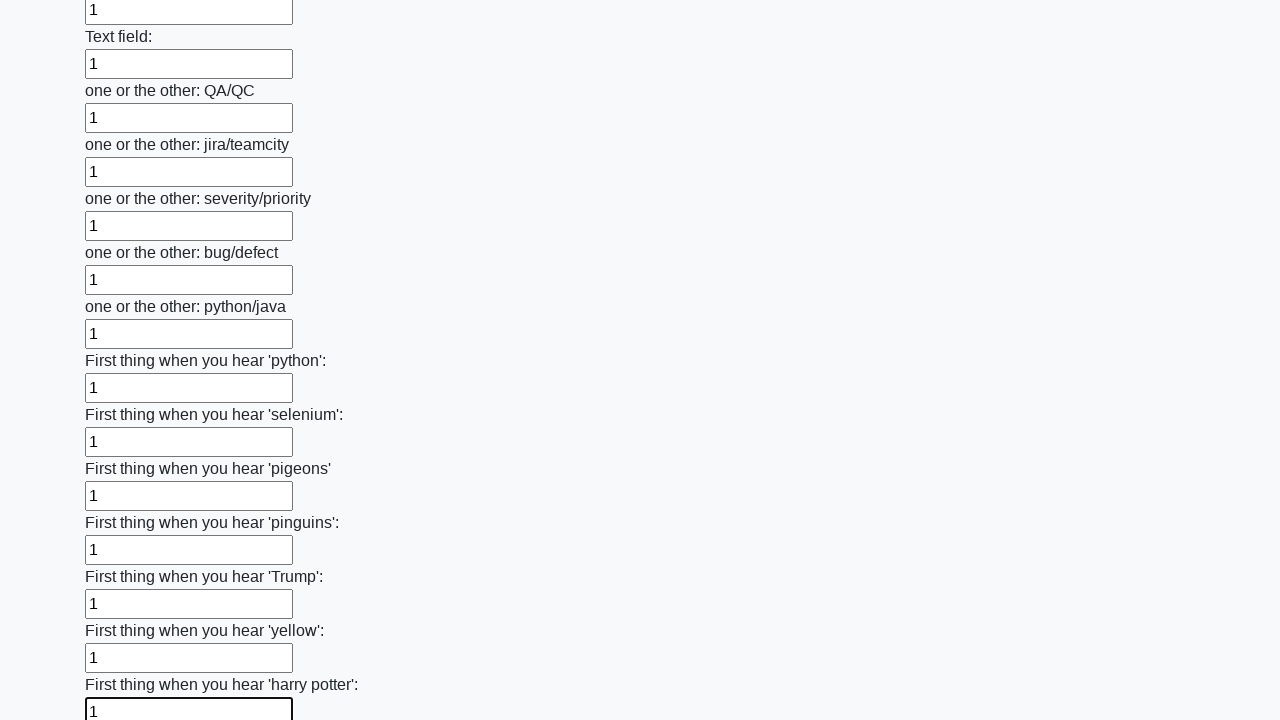

Filled an input field with '1' on input >> nth=99
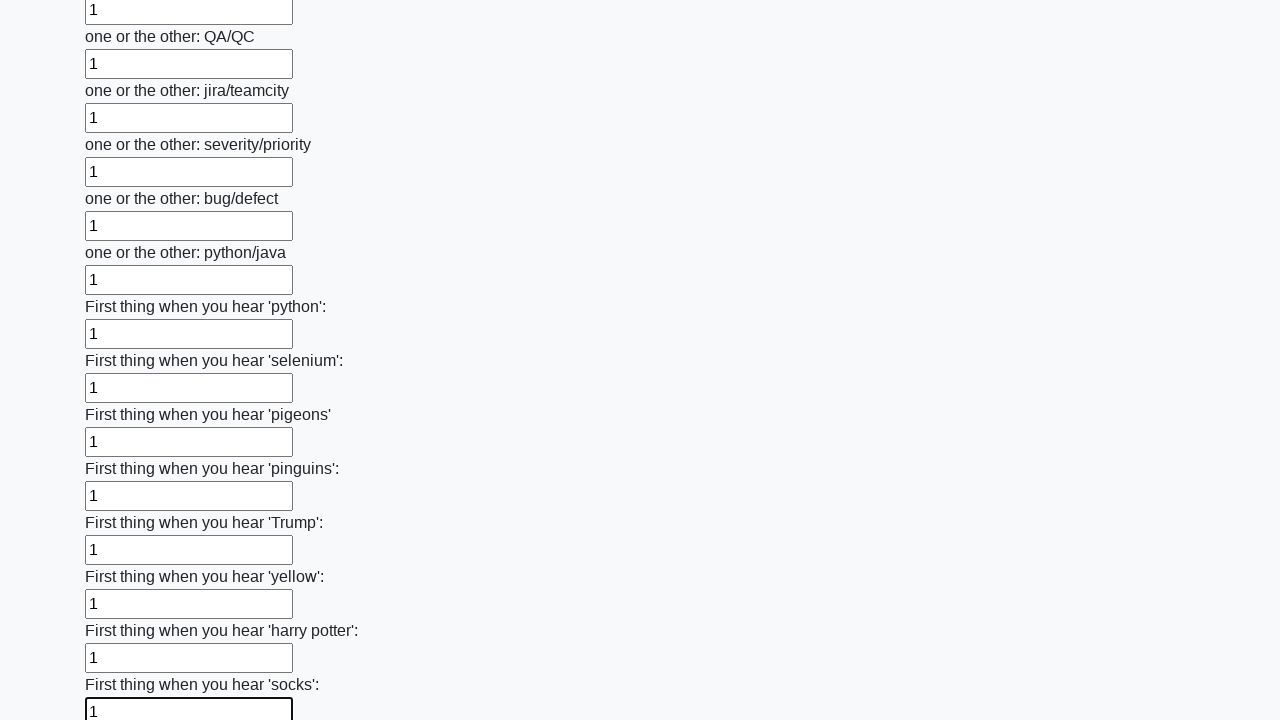

Clicked the submit button to submit the form at (123, 611) on .btn-default
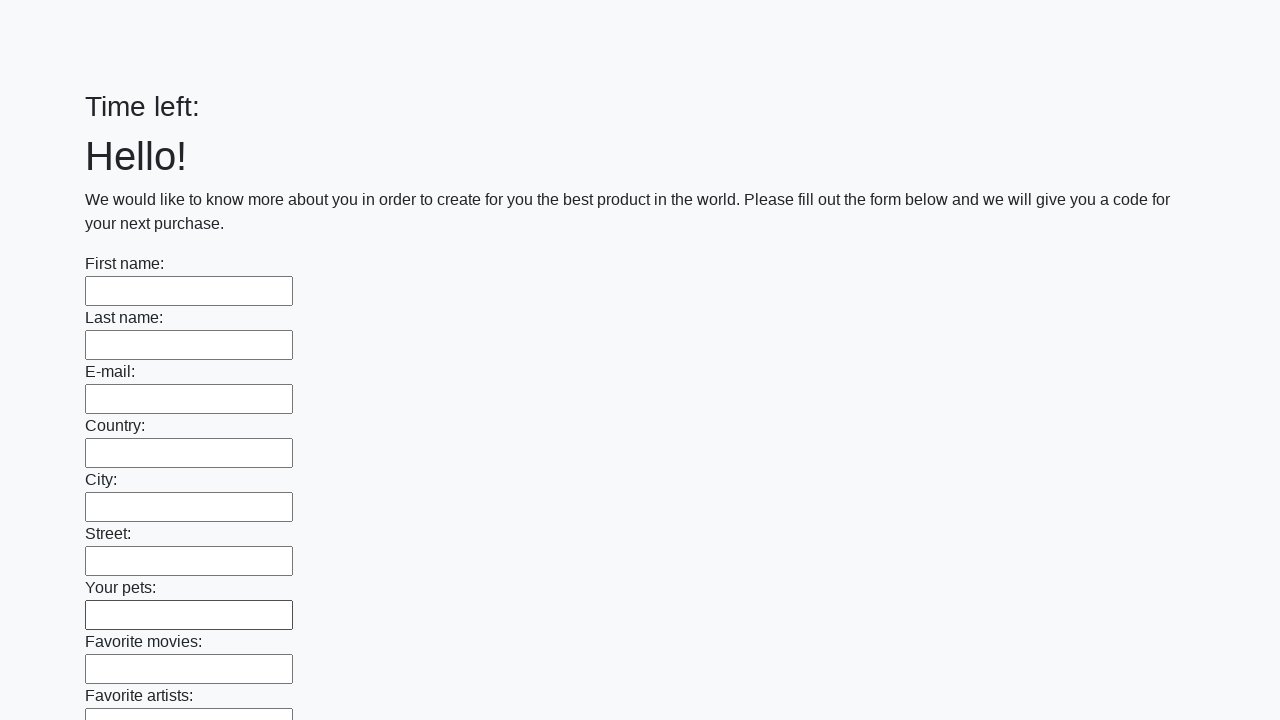

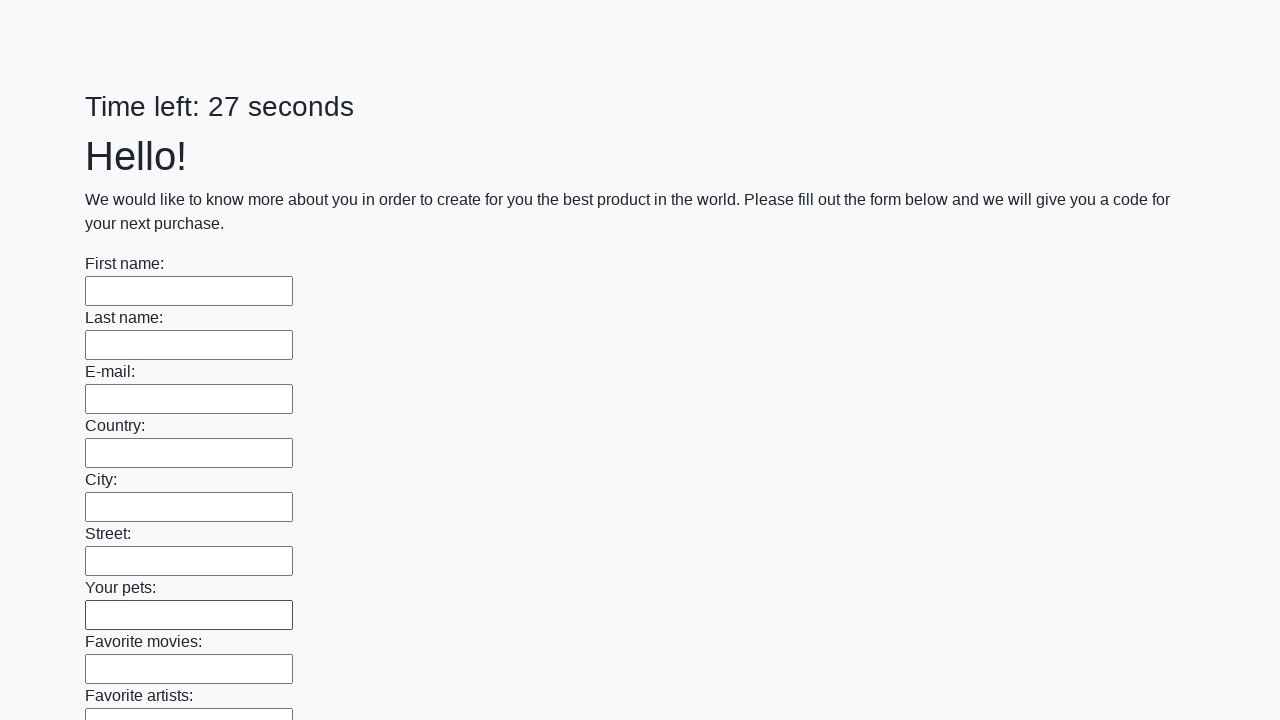